Navigates to CoinMarketCap cryptocurrency listing page, performs slow scrolling to load dynamic content, and verifies that cryptocurrency data rows are displayed on the page.

Starting URL: https://coinmarketcap.com/?page=1

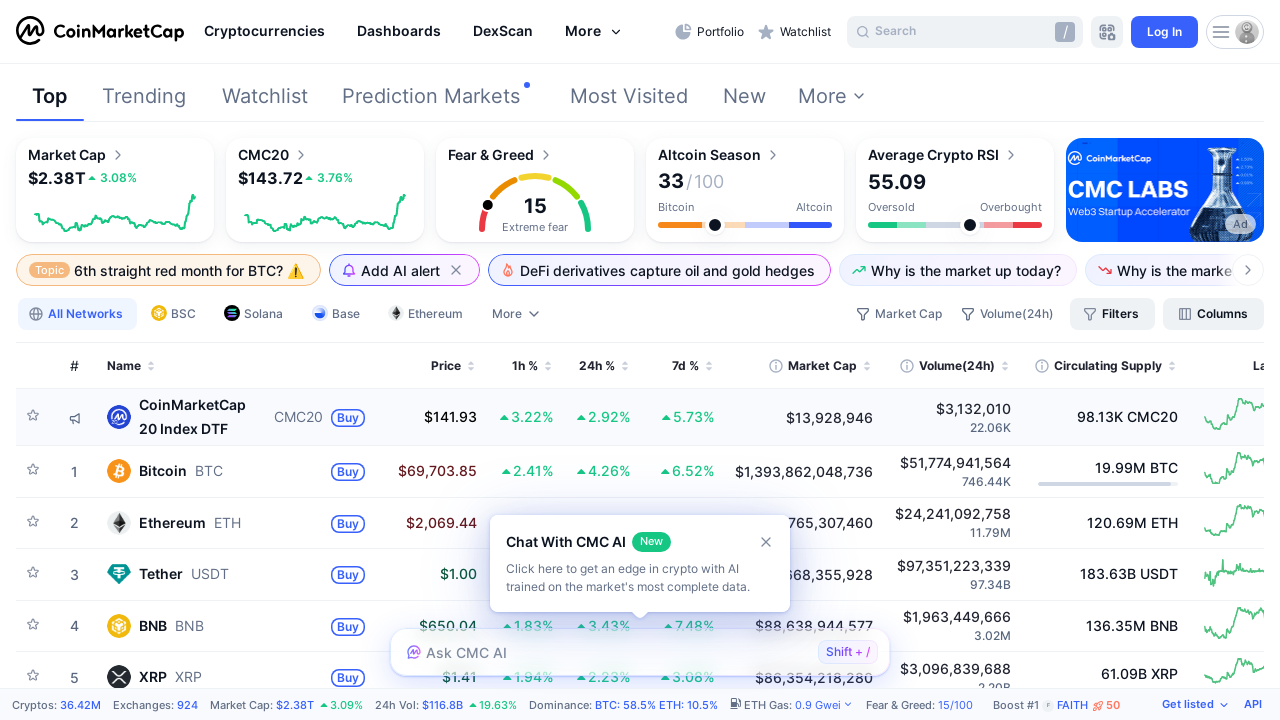

Waited for cryptocurrency table rows to load
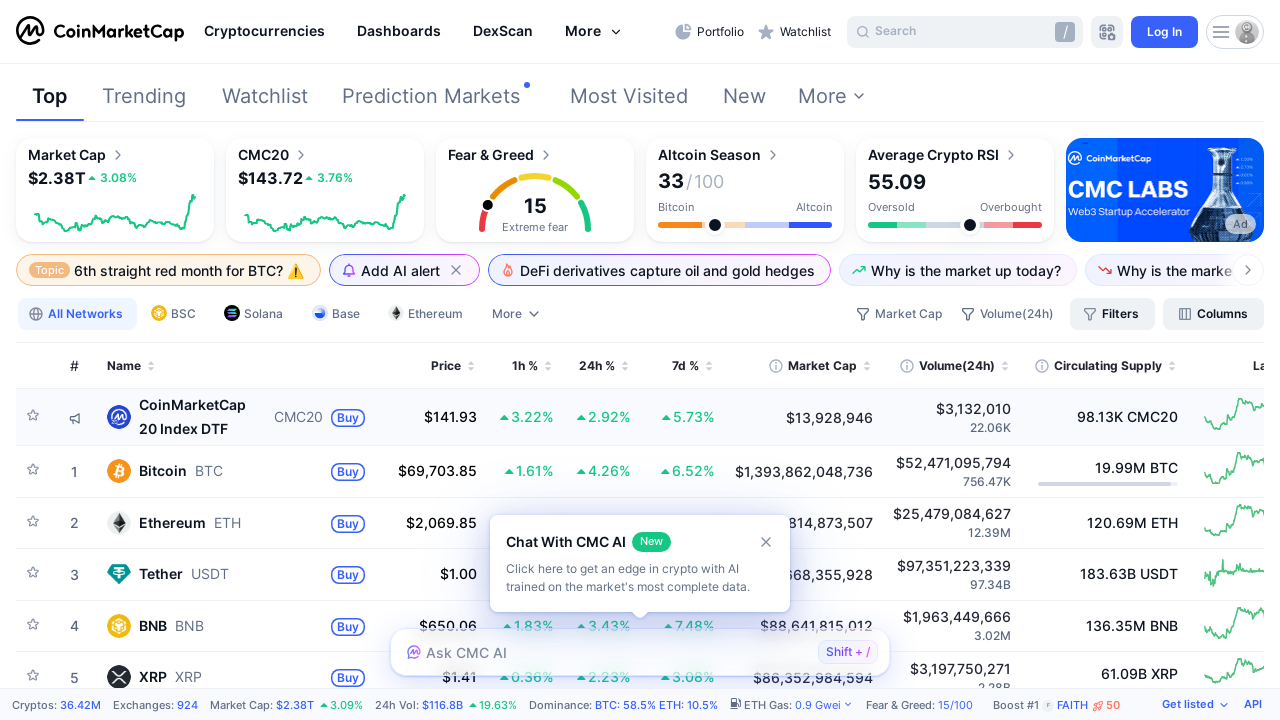

Evaluated initial page scroll height
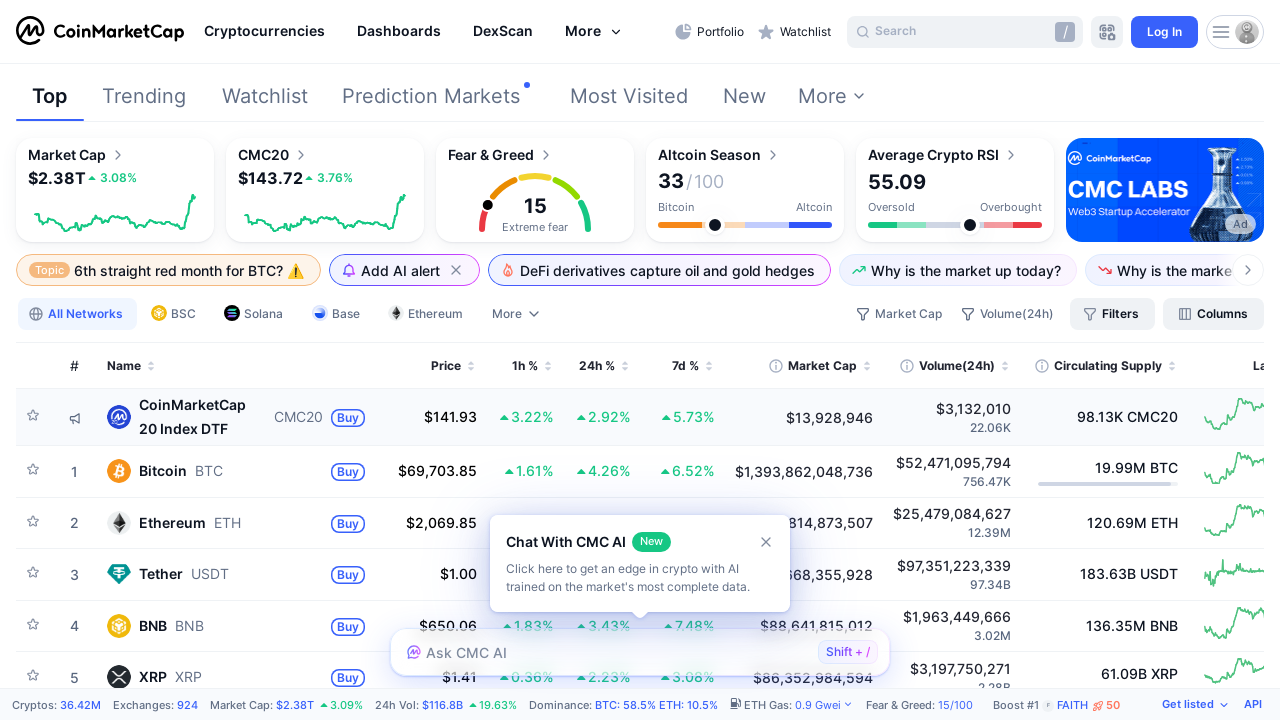

Scrolled to position 0px to load dynamic content
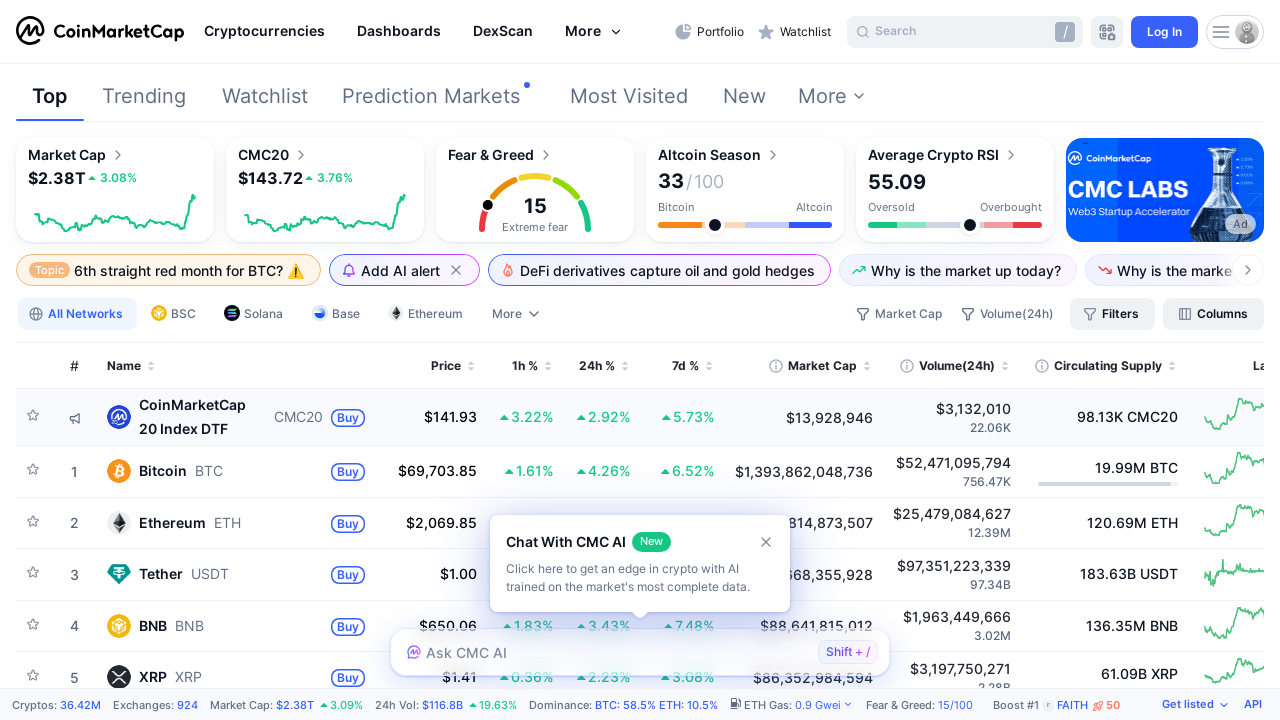

Waited 300ms for content to load
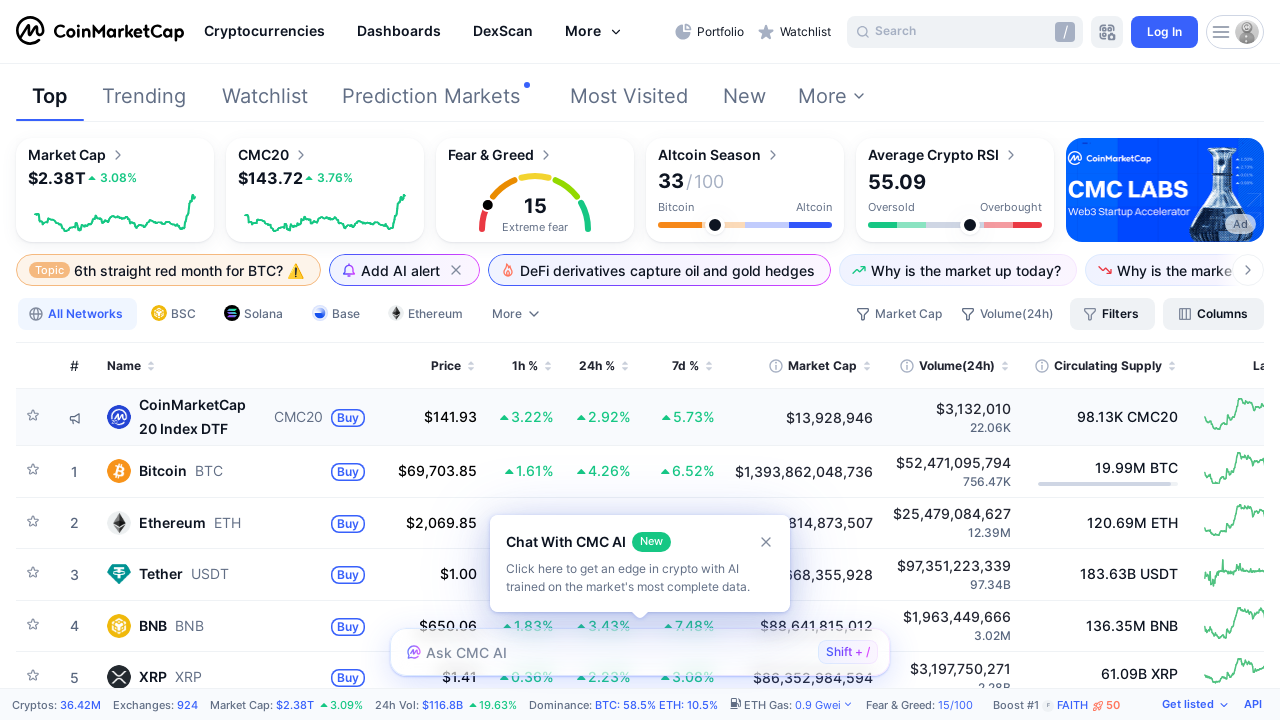

Re-evaluated page scroll height: 6866px
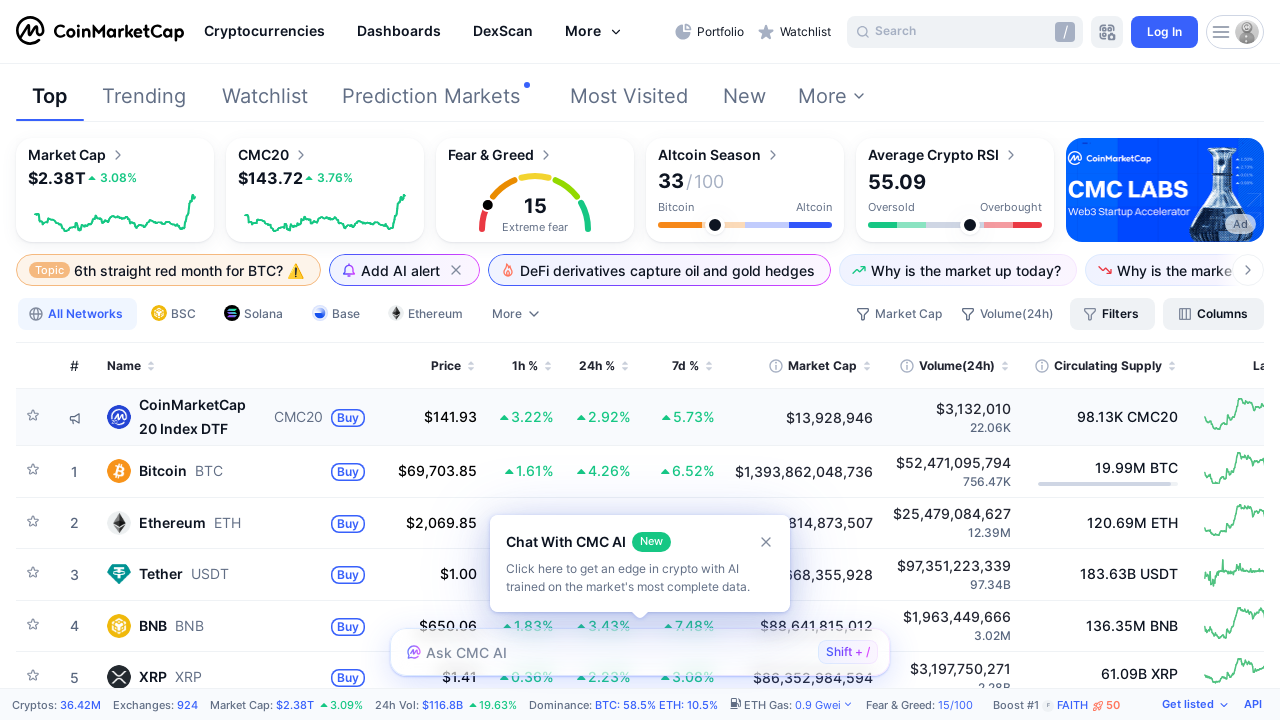

Scrolled to position 300px to load dynamic content
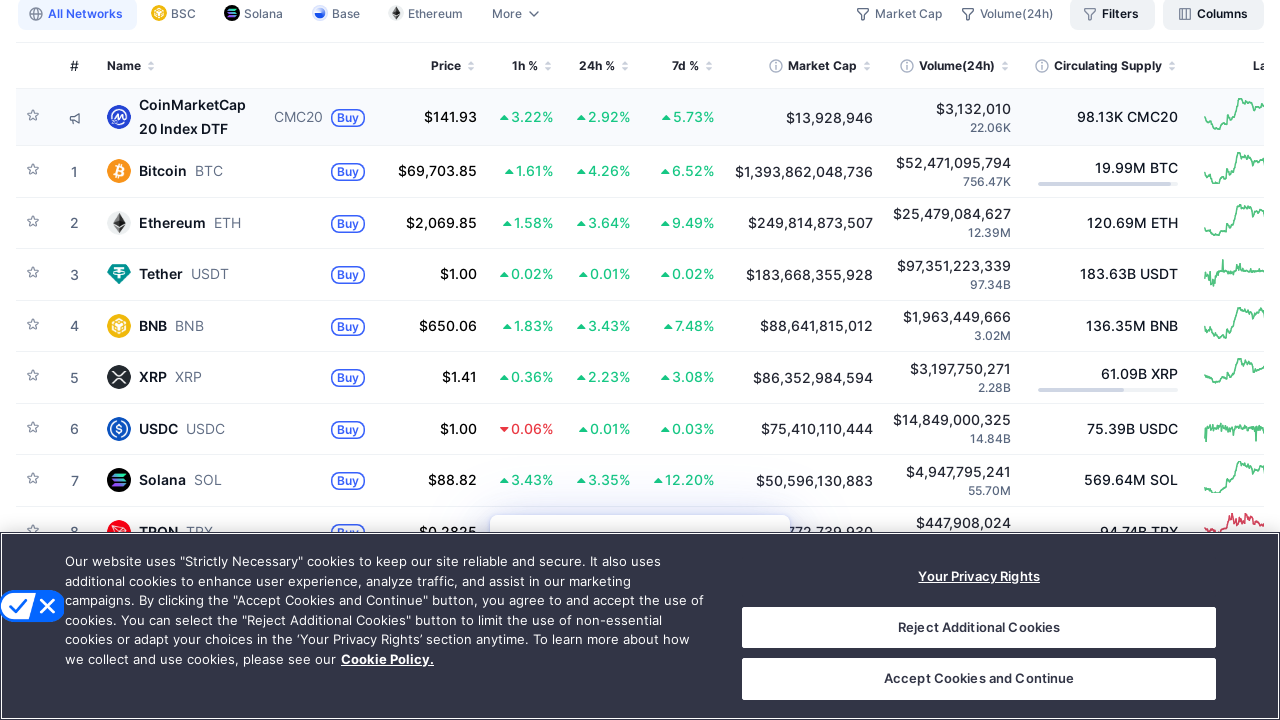

Waited 300ms for content to load
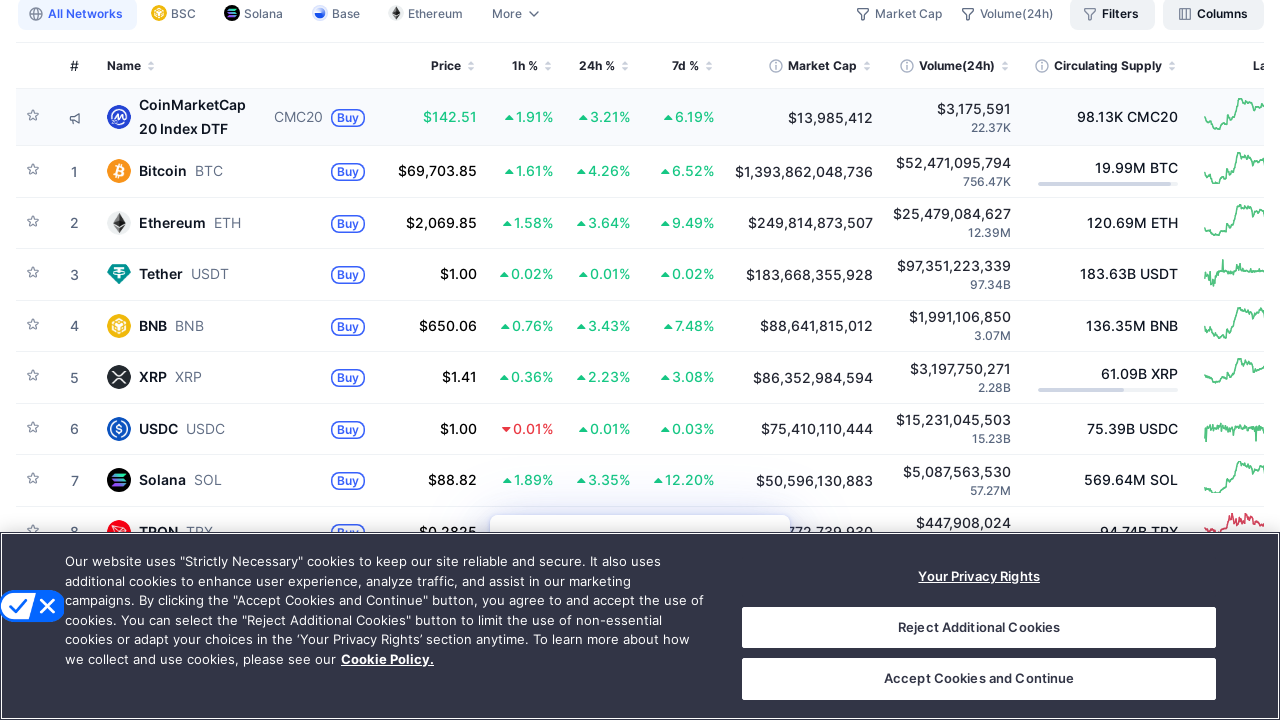

Re-evaluated page scroll height: 6866px
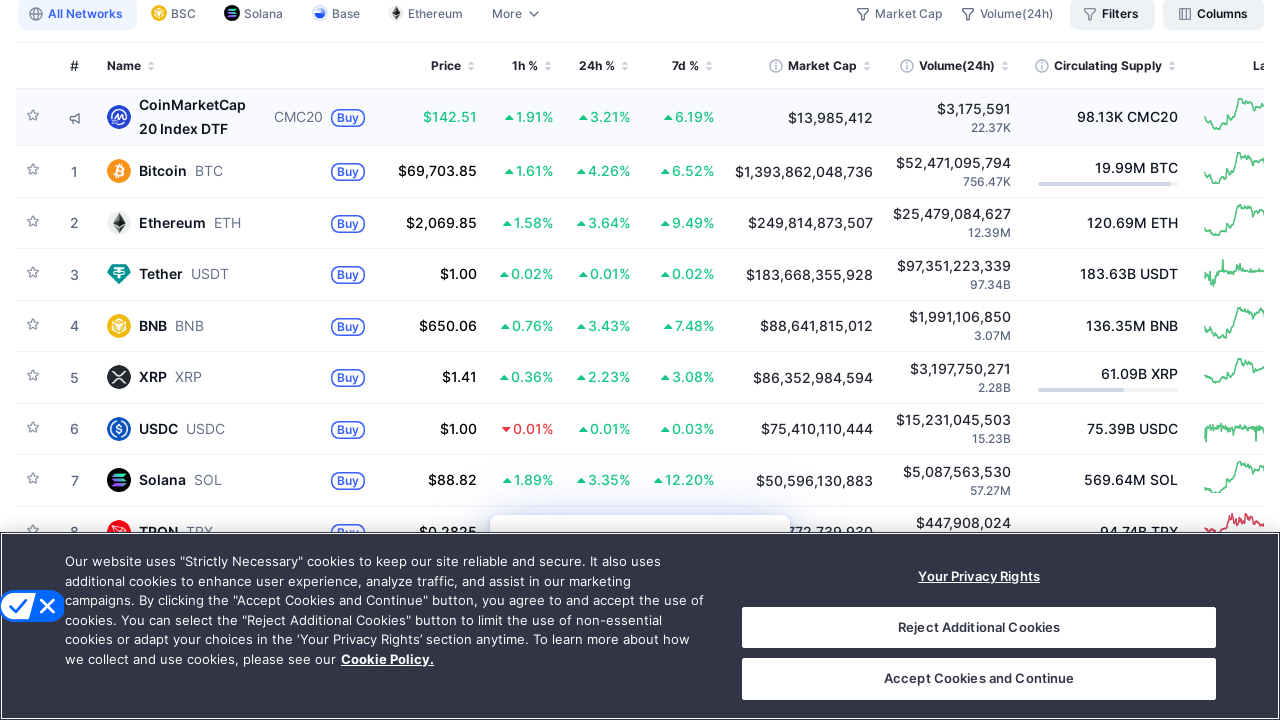

Scrolled to position 600px to load dynamic content
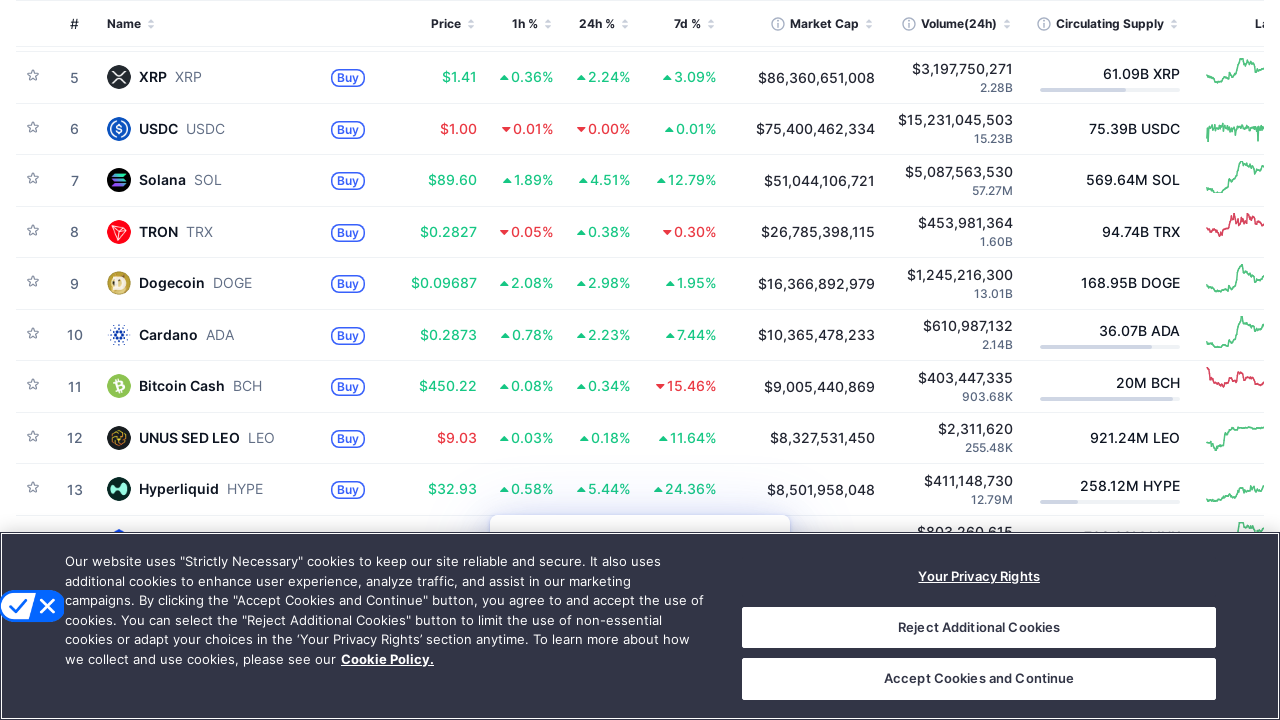

Waited 300ms for content to load
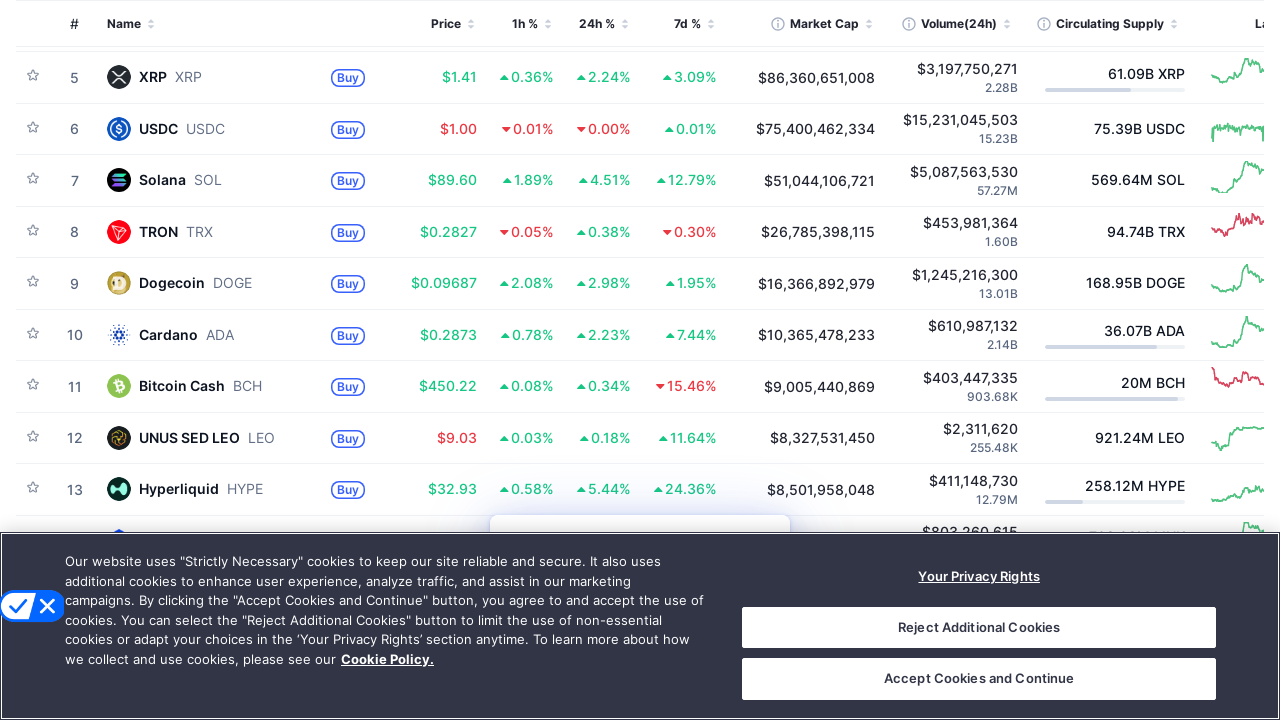

Re-evaluated page scroll height: 6872px
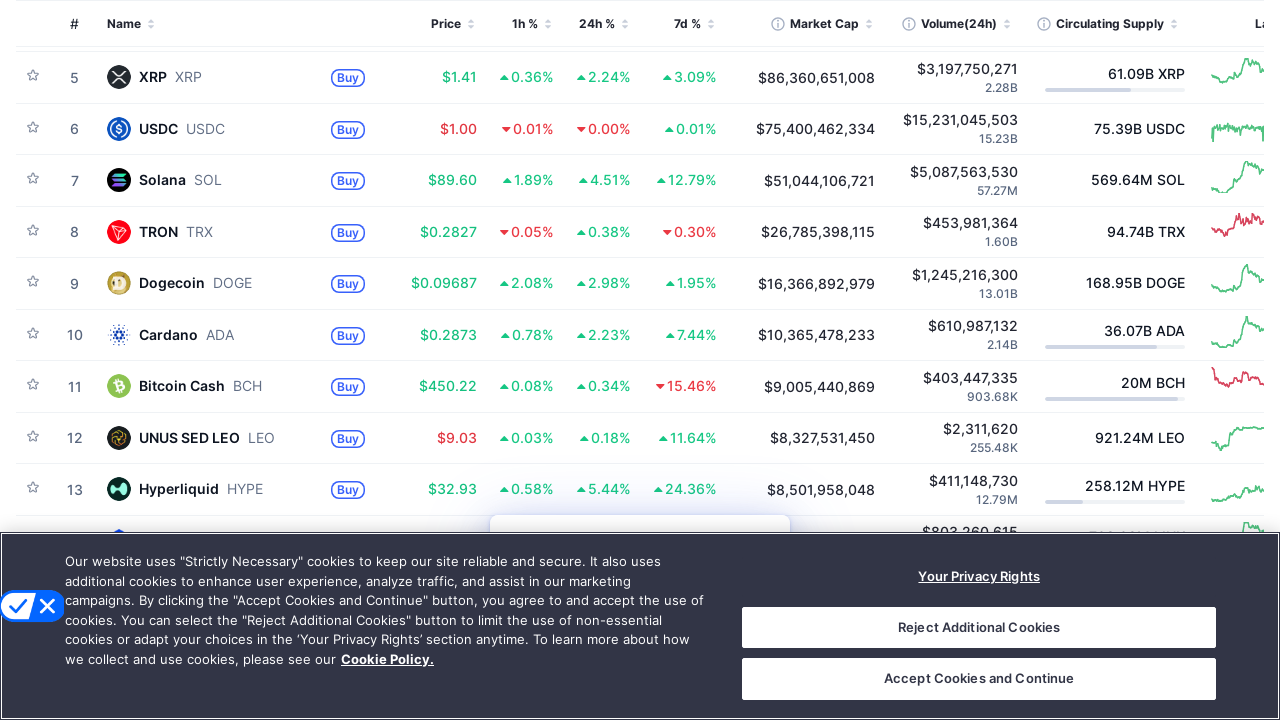

Scrolled to position 900px to load dynamic content
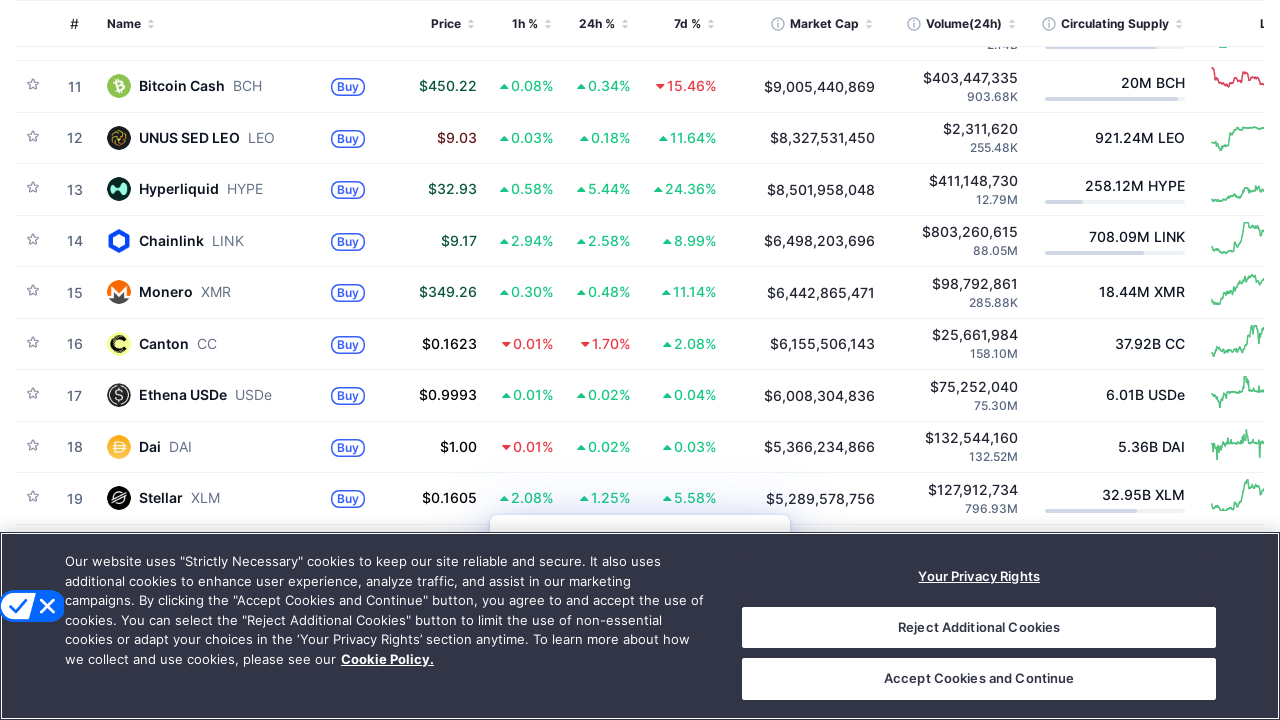

Waited 300ms for content to load
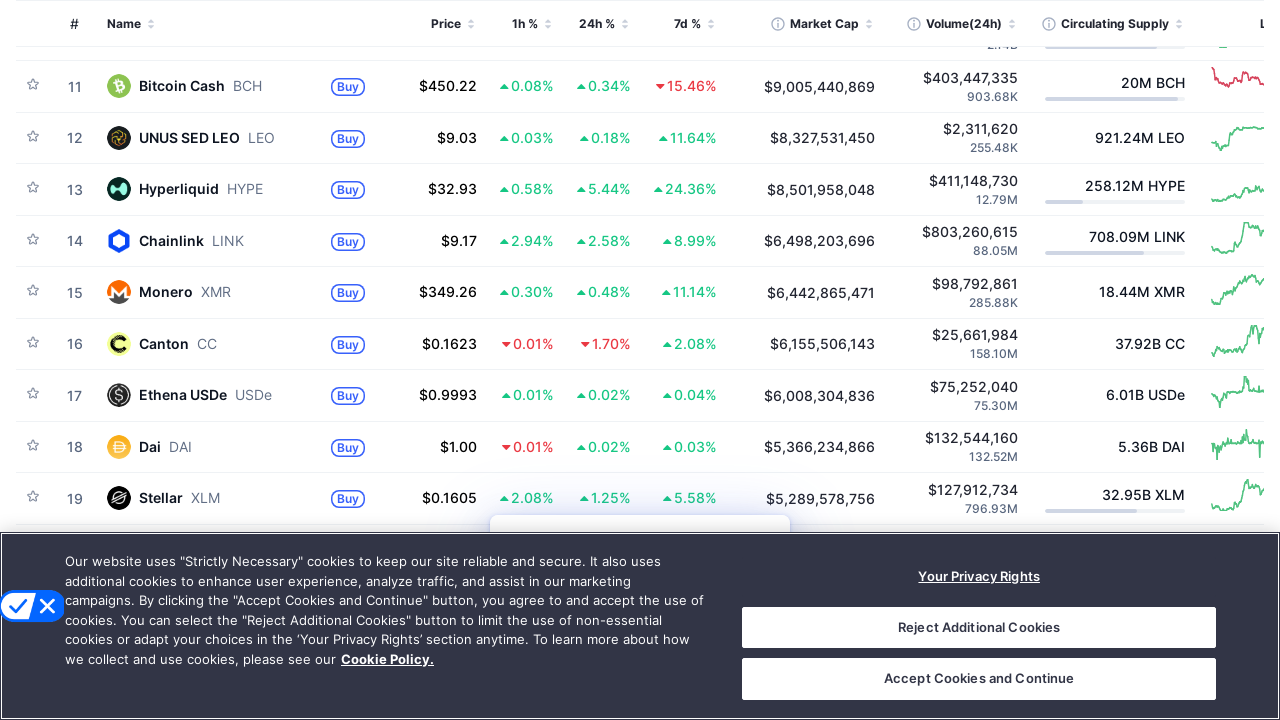

Re-evaluated page scroll height: 6872px
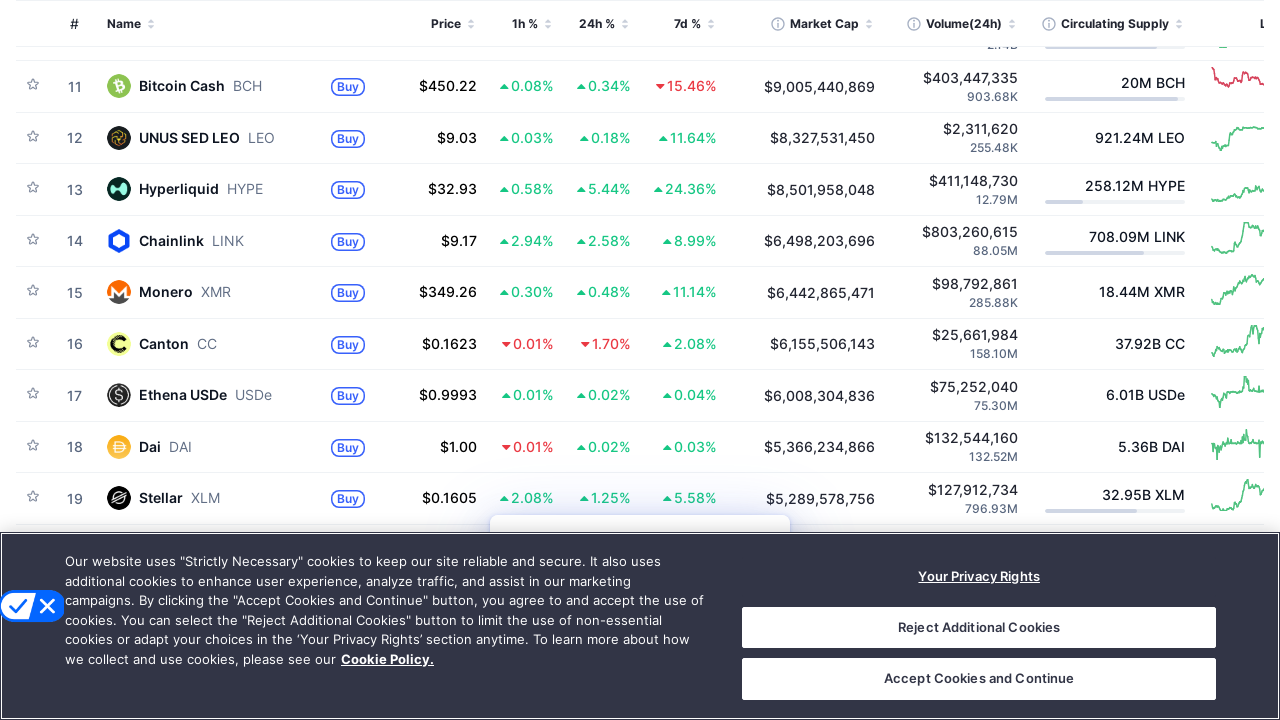

Scrolled to position 1200px to load dynamic content
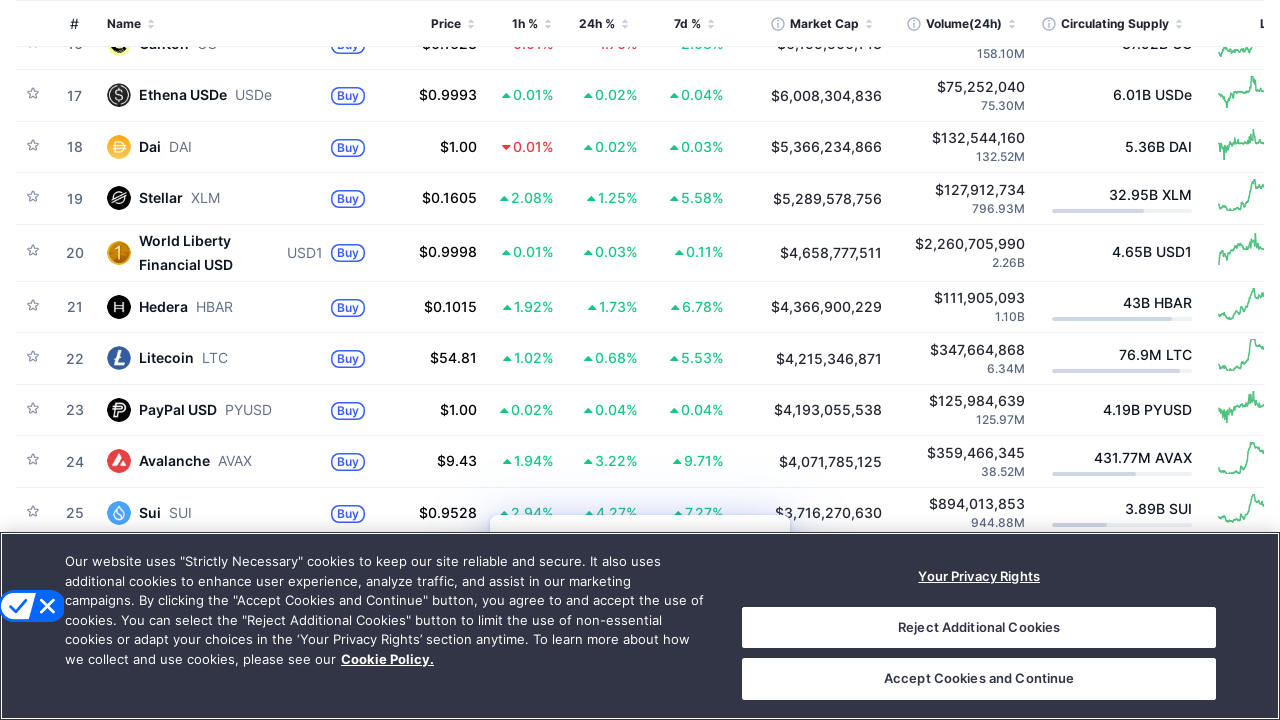

Waited 300ms for content to load
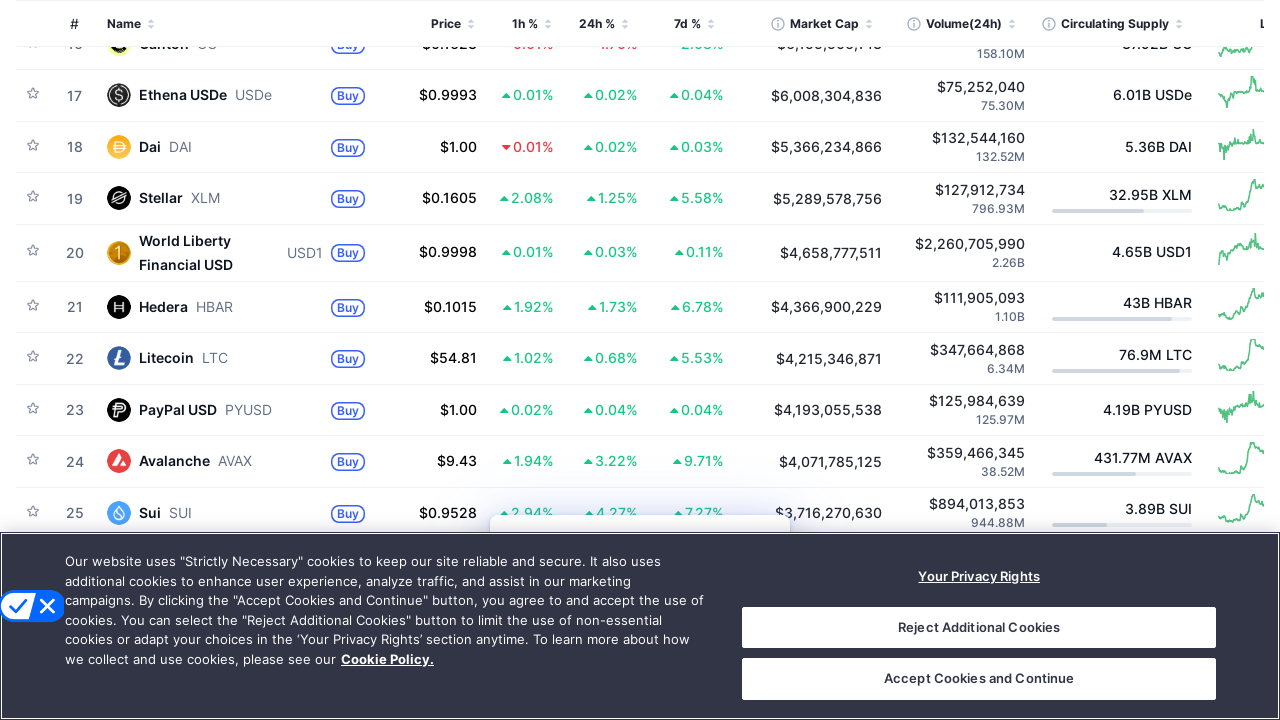

Re-evaluated page scroll height: 6872px
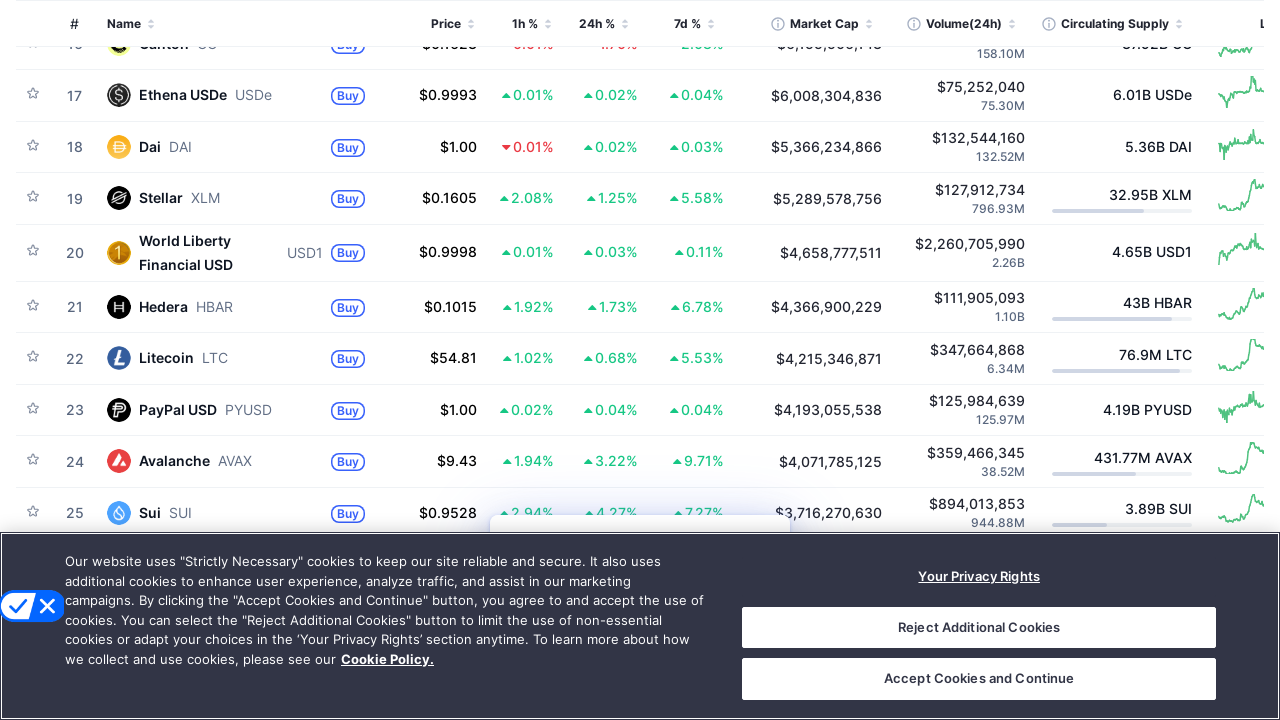

Scrolled to position 1500px to load dynamic content
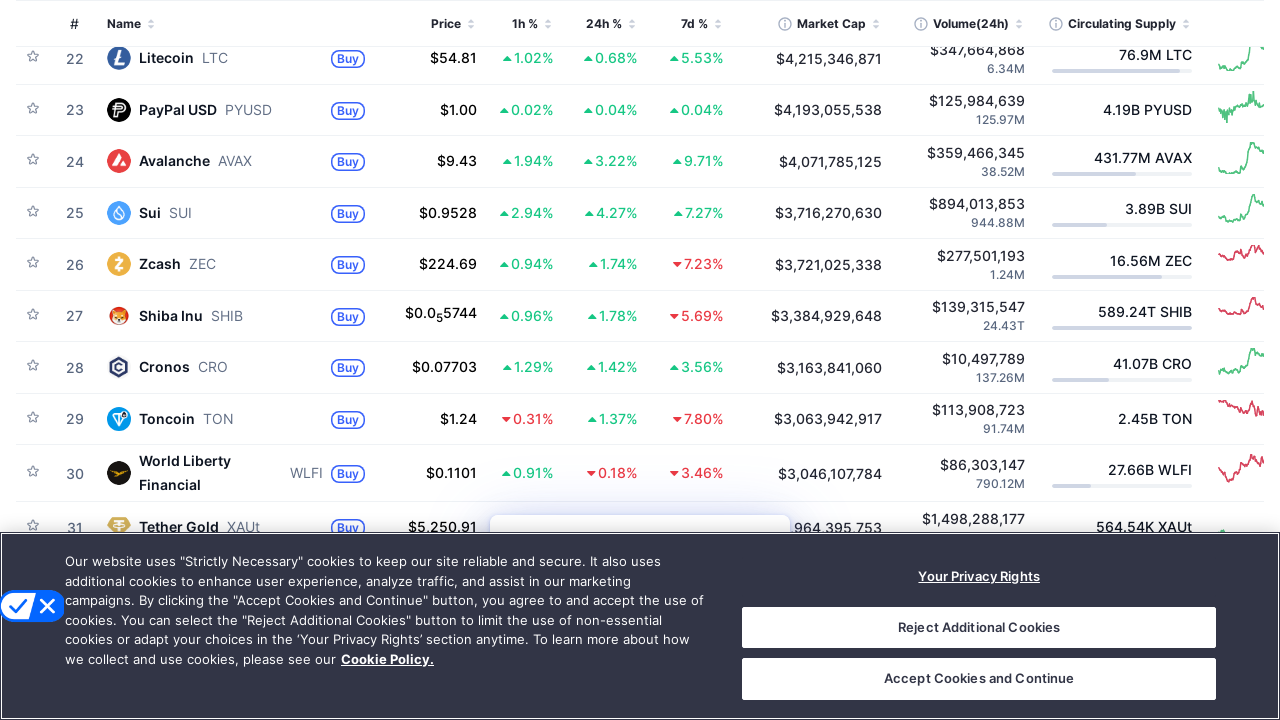

Waited 300ms for content to load
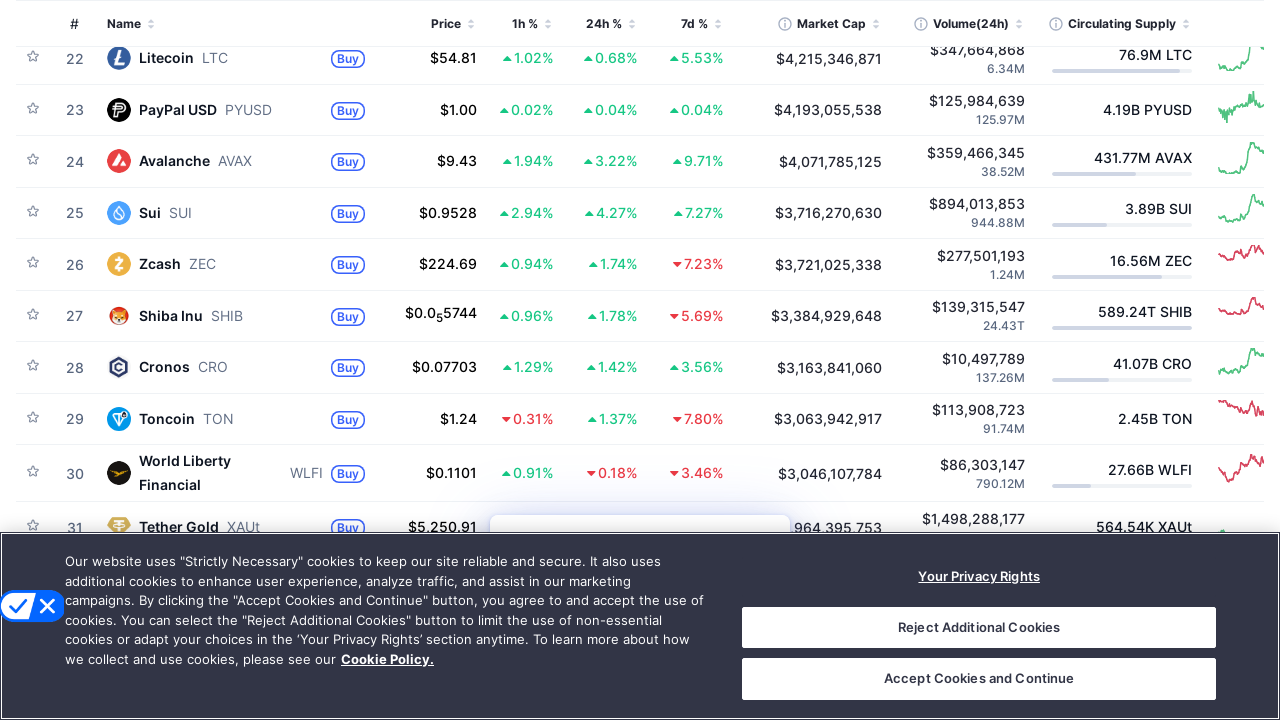

Re-evaluated page scroll height: 6877px
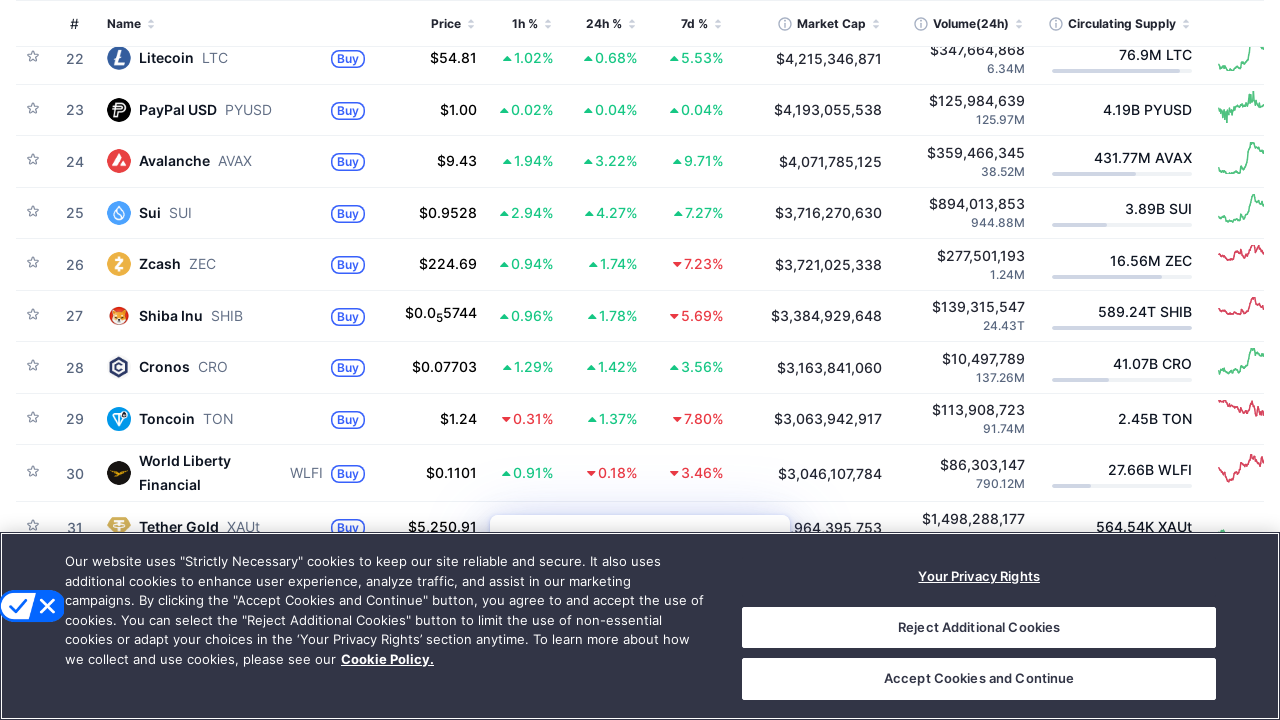

Scrolled to position 1800px to load dynamic content
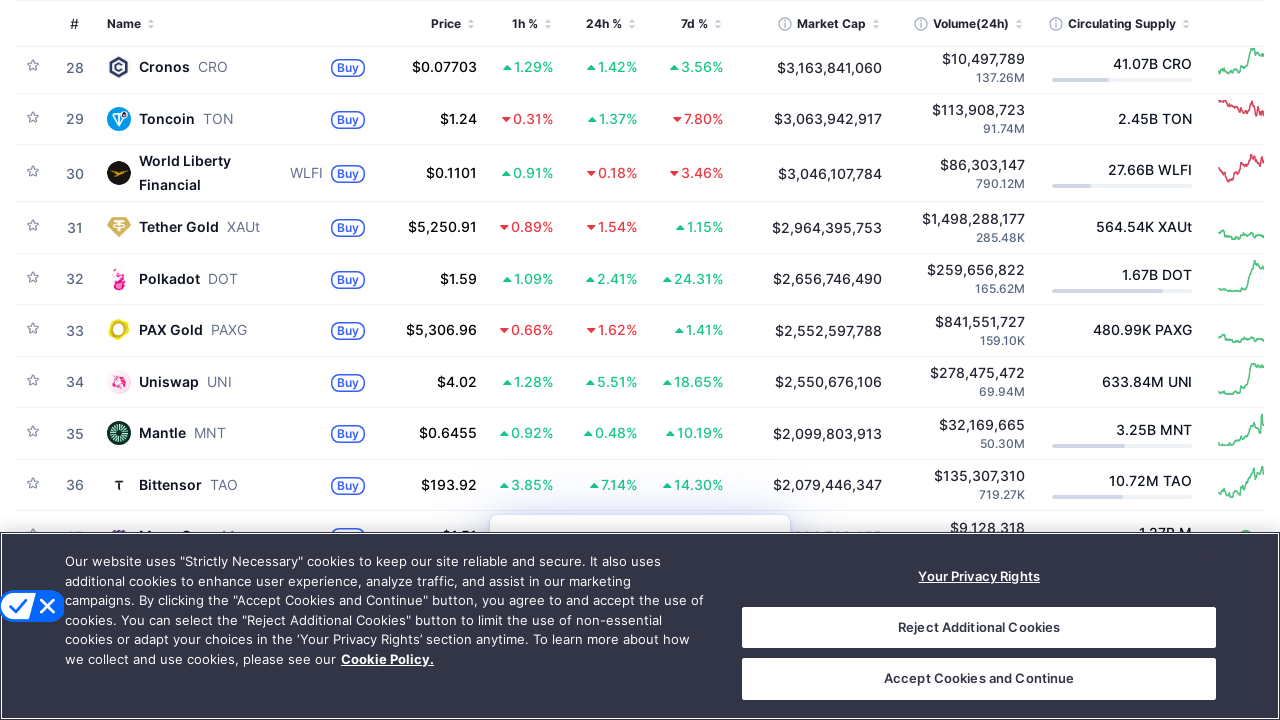

Waited 300ms for content to load
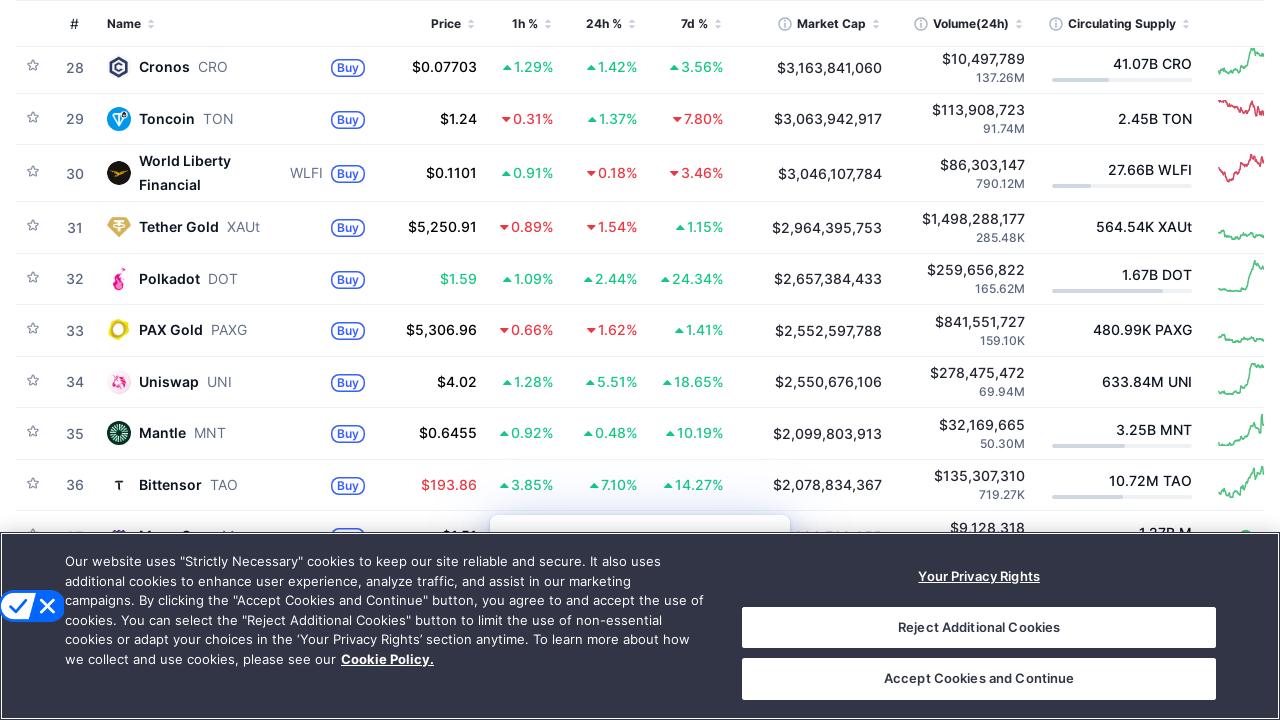

Re-evaluated page scroll height: 6877px
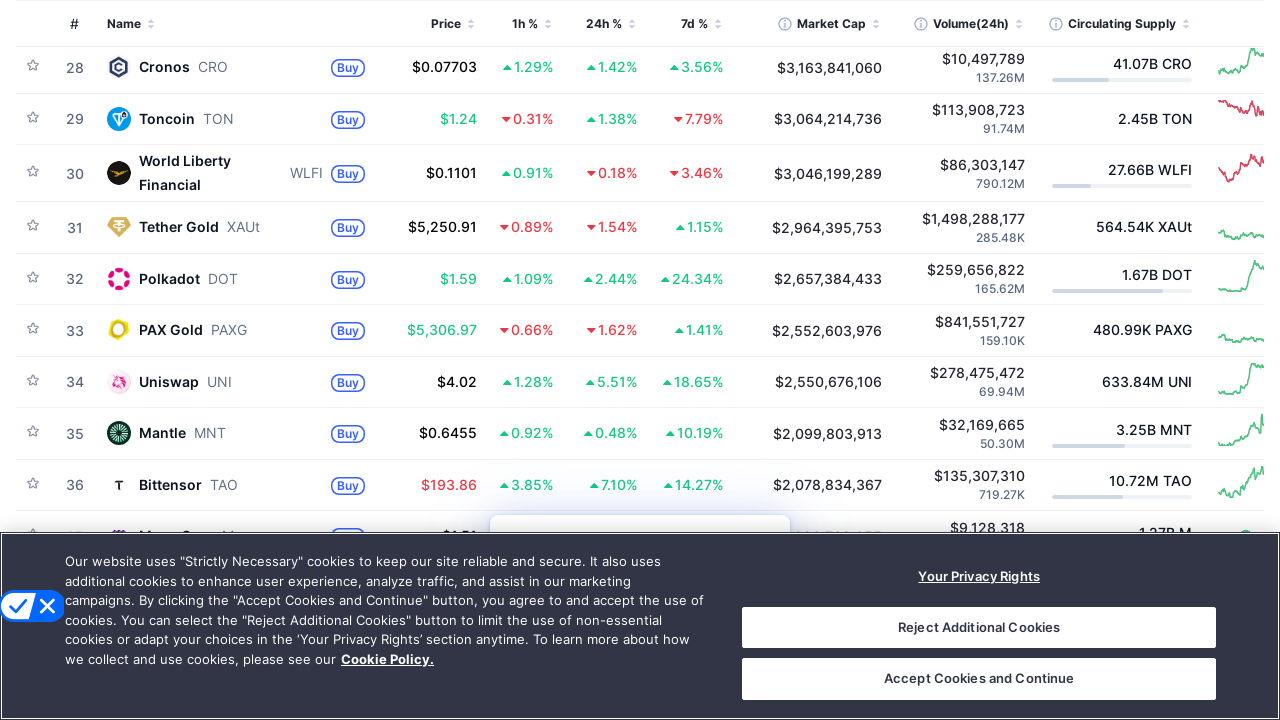

Scrolled to position 2100px to load dynamic content
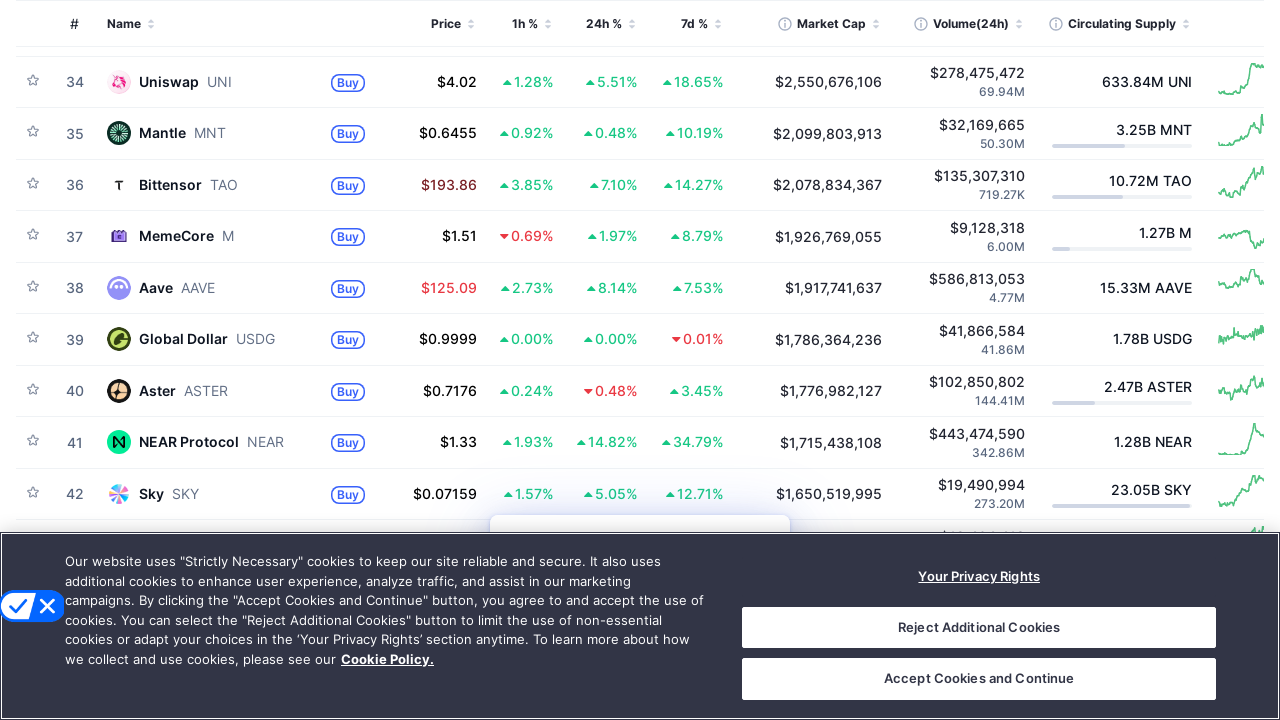

Waited 300ms for content to load
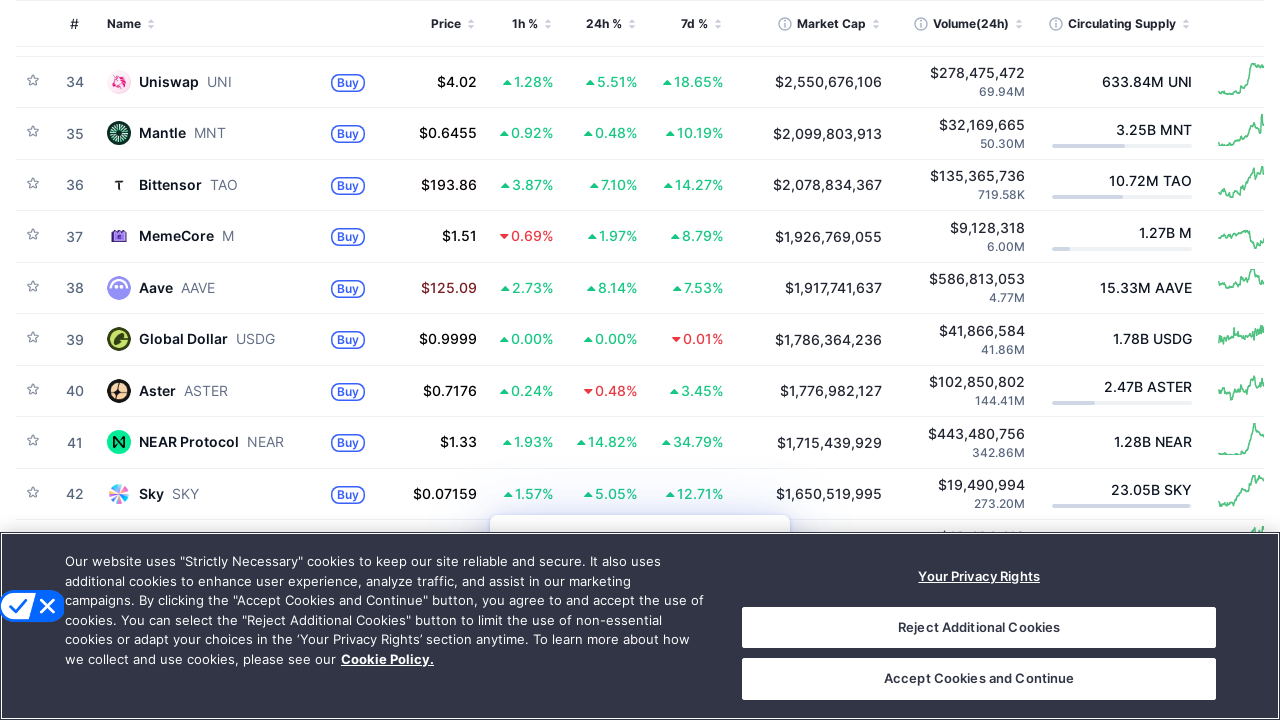

Re-evaluated page scroll height: 6877px
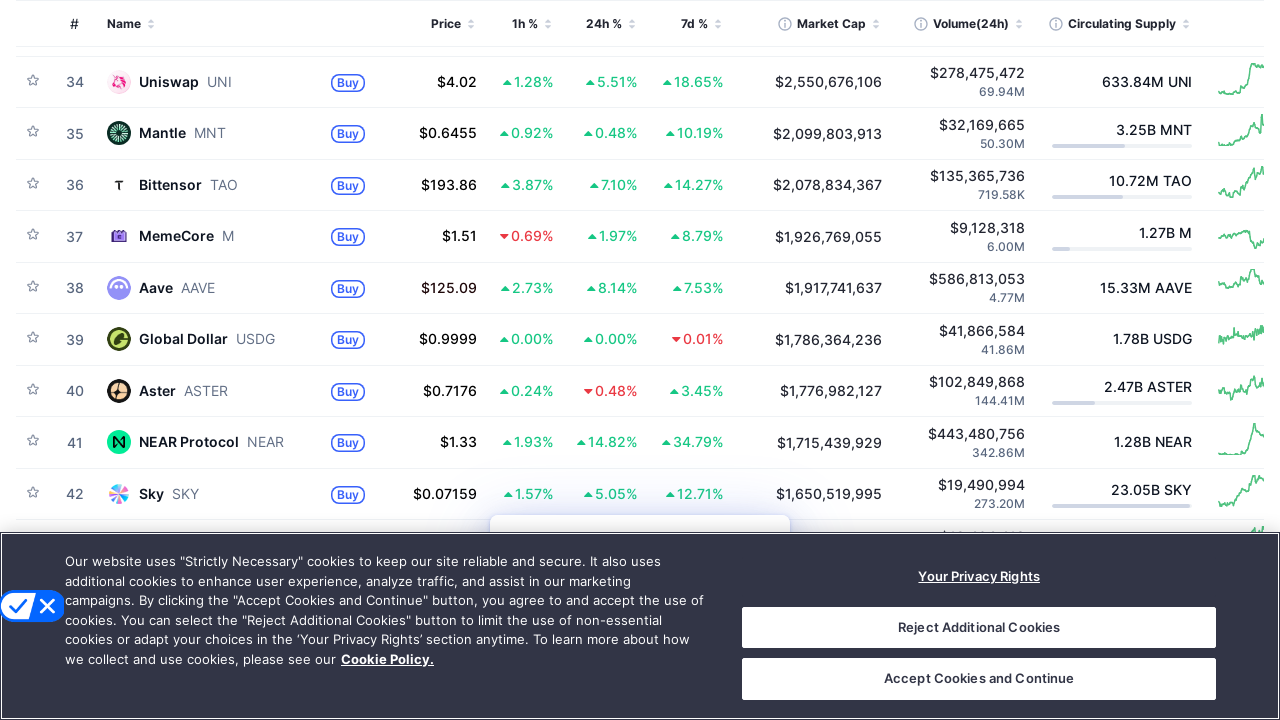

Scrolled to position 2400px to load dynamic content
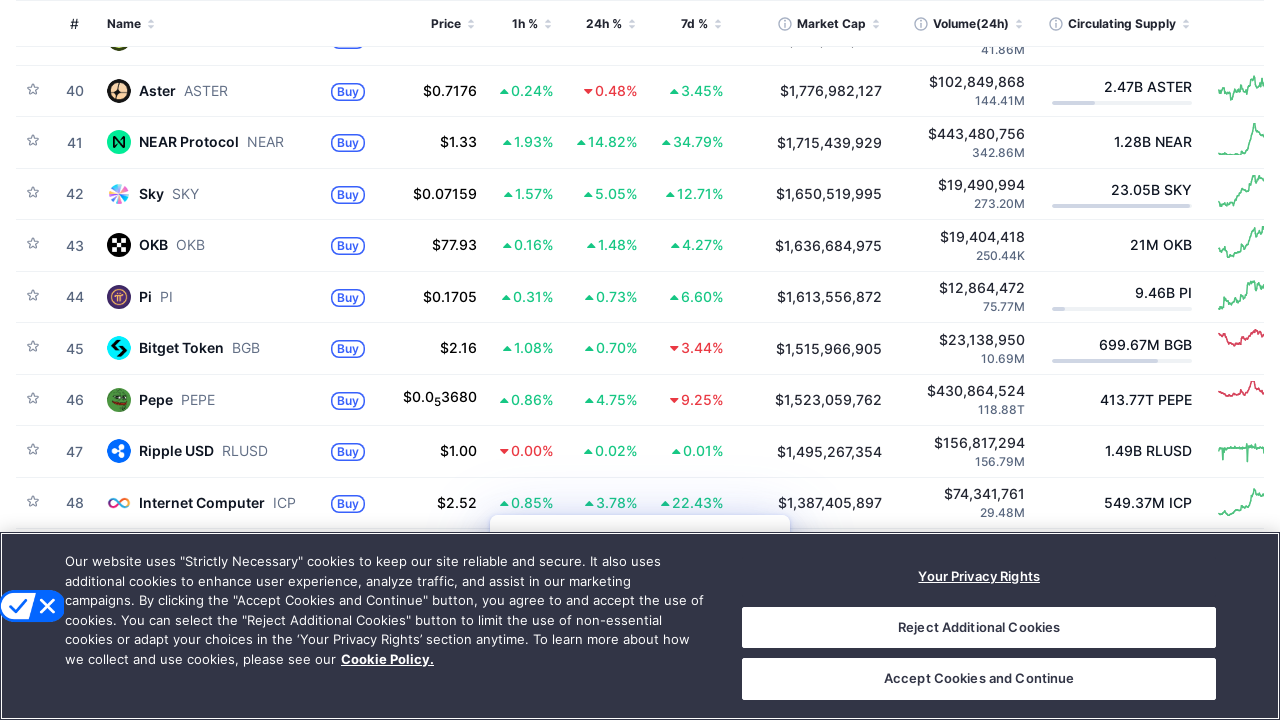

Waited 300ms for content to load
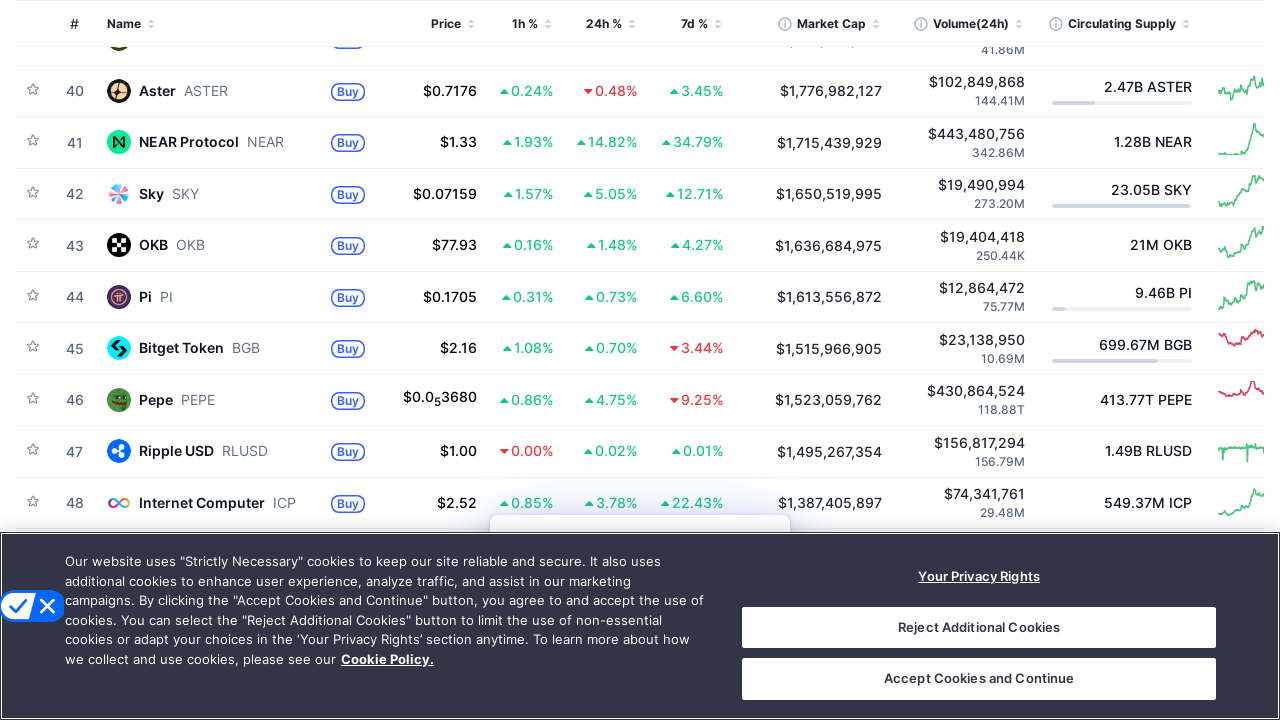

Re-evaluated page scroll height: 6877px
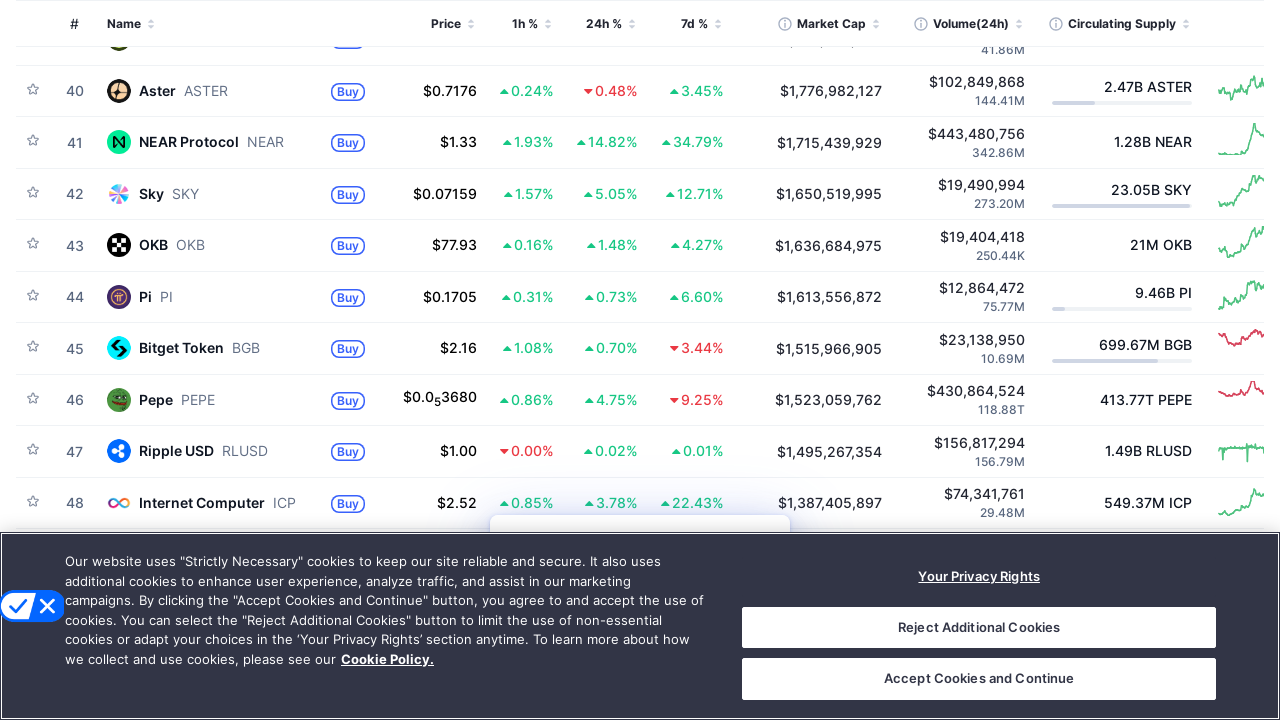

Scrolled to position 2700px to load dynamic content
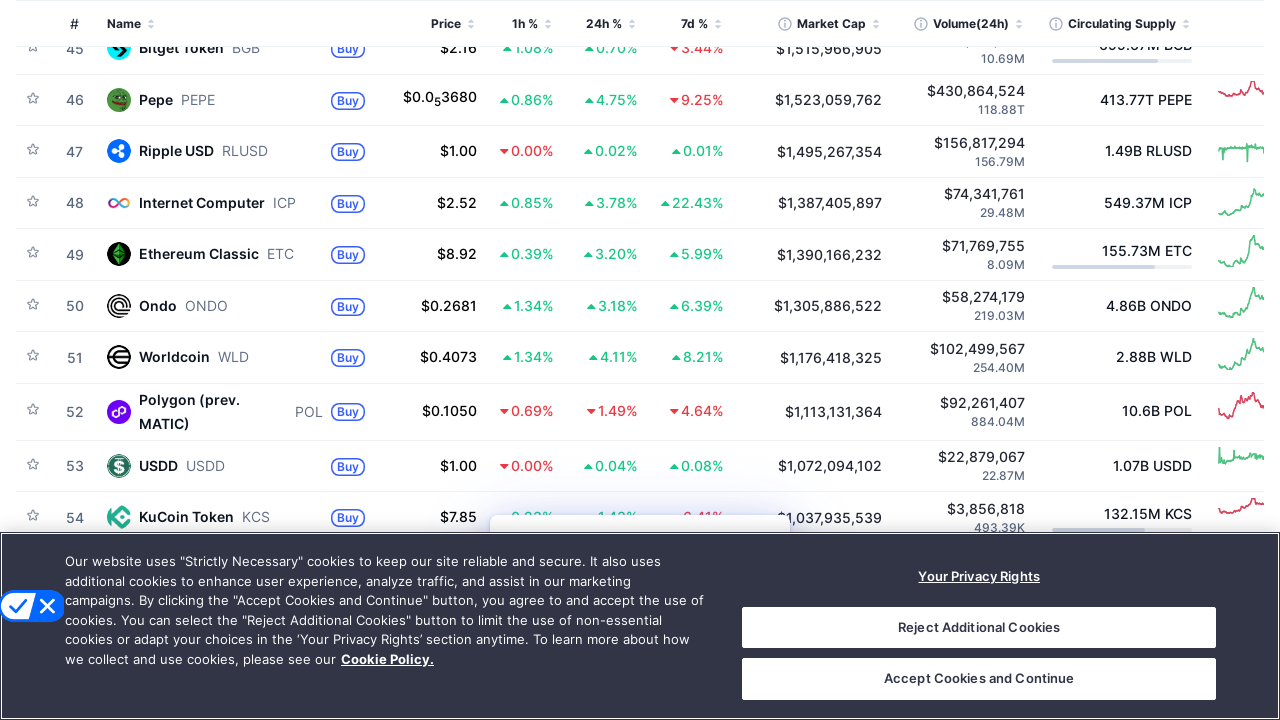

Waited 300ms for content to load
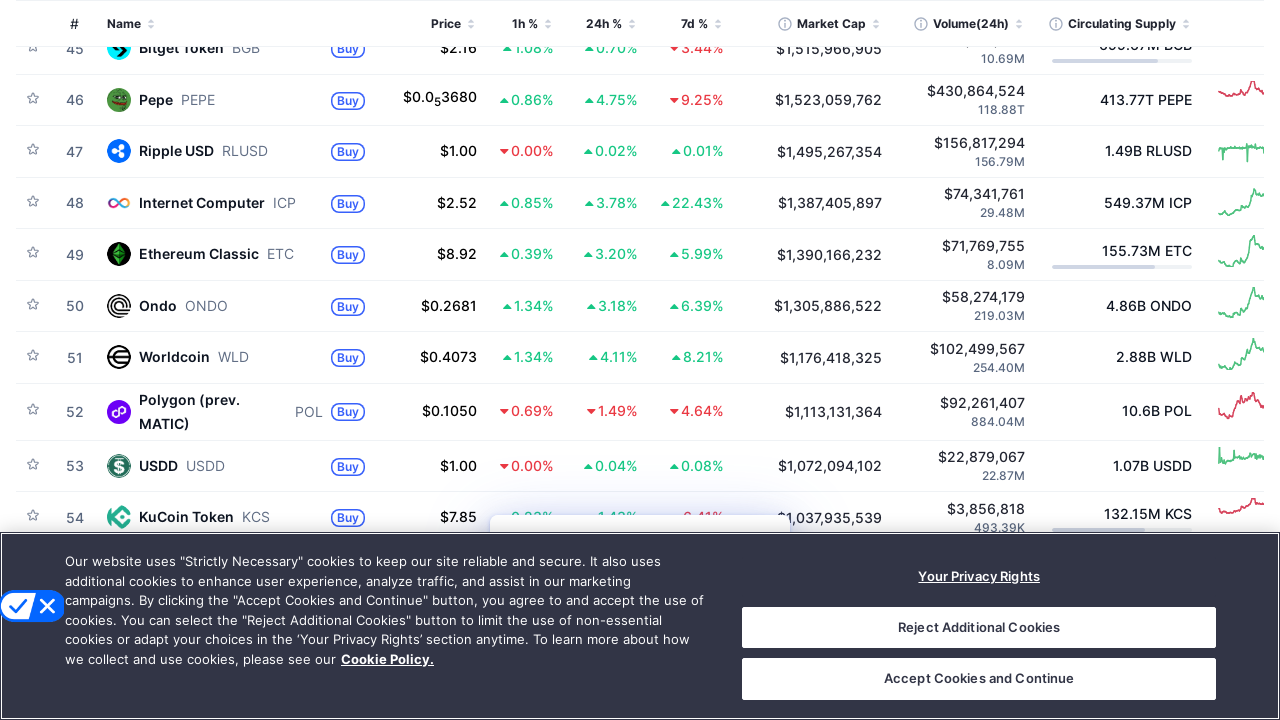

Re-evaluated page scroll height: 6877px
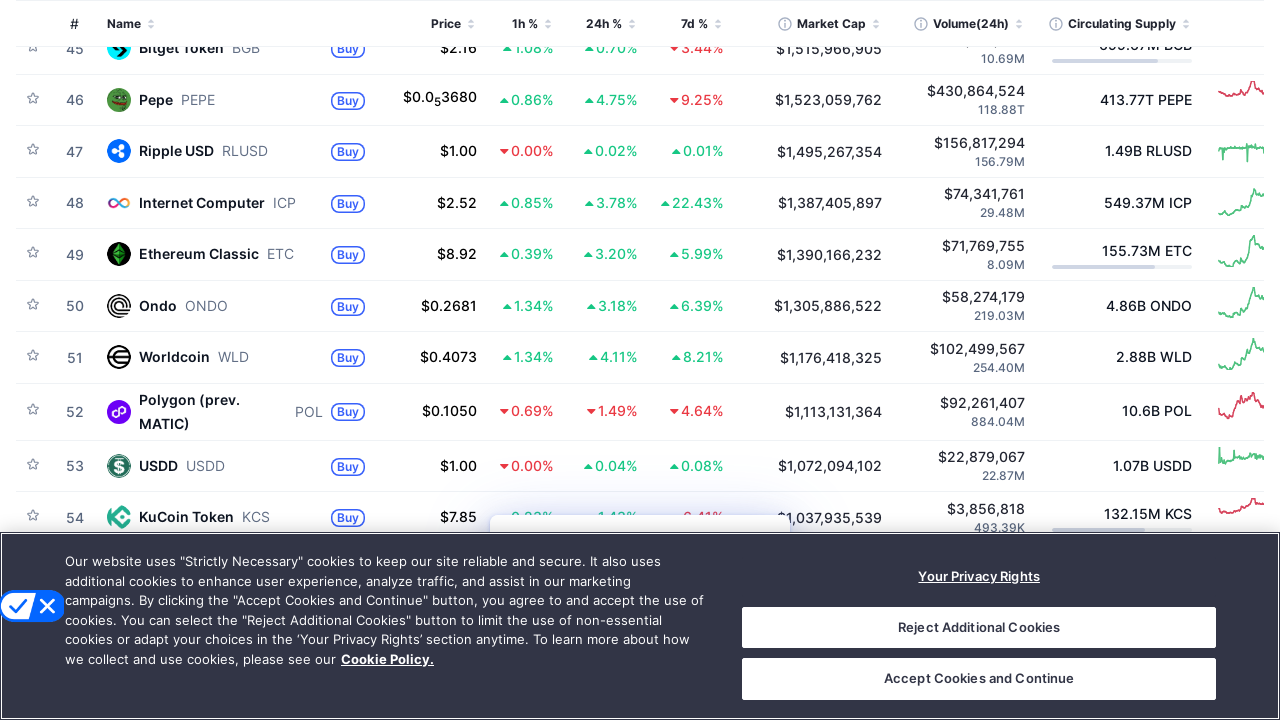

Scrolled to position 3000px to load dynamic content
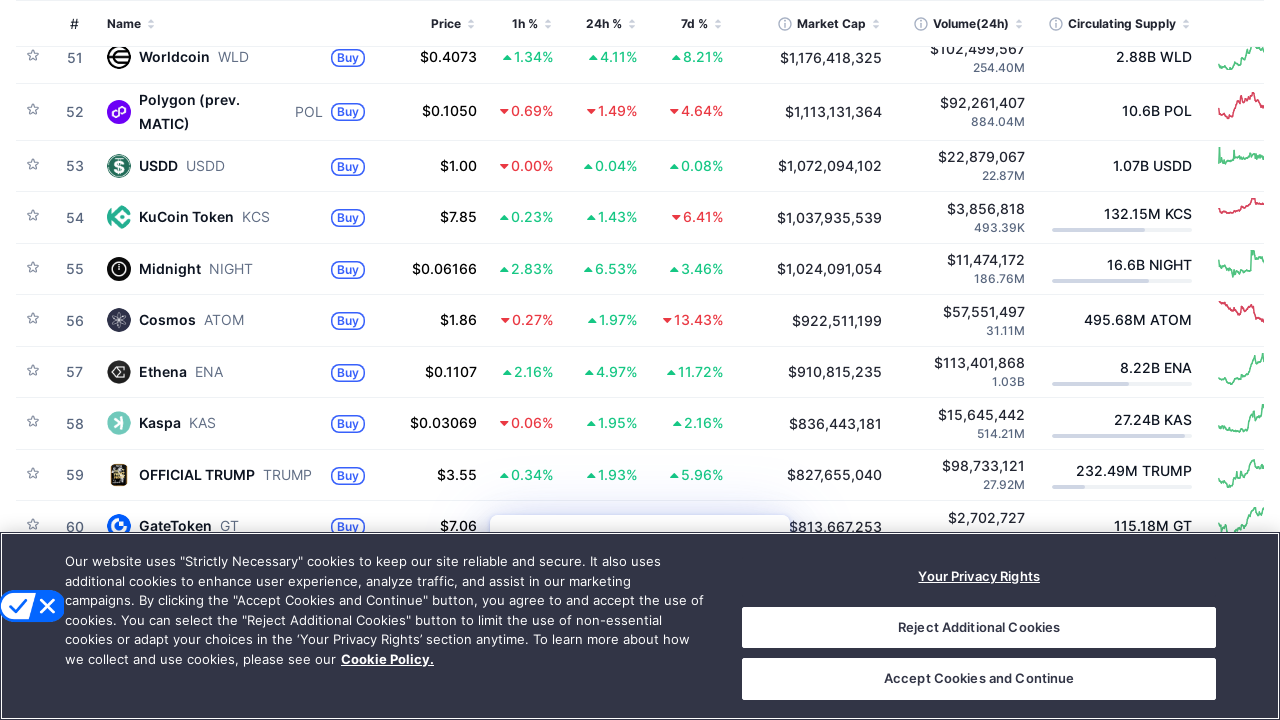

Waited 300ms for content to load
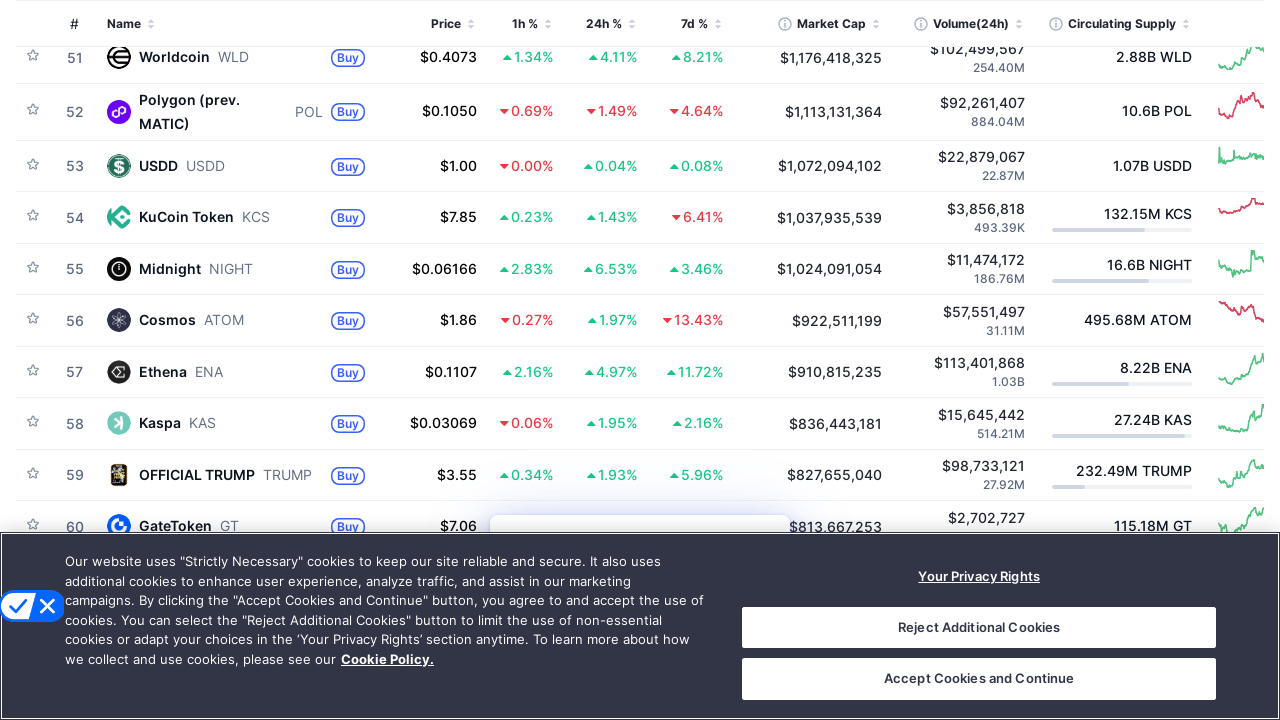

Re-evaluated page scroll height: 6877px
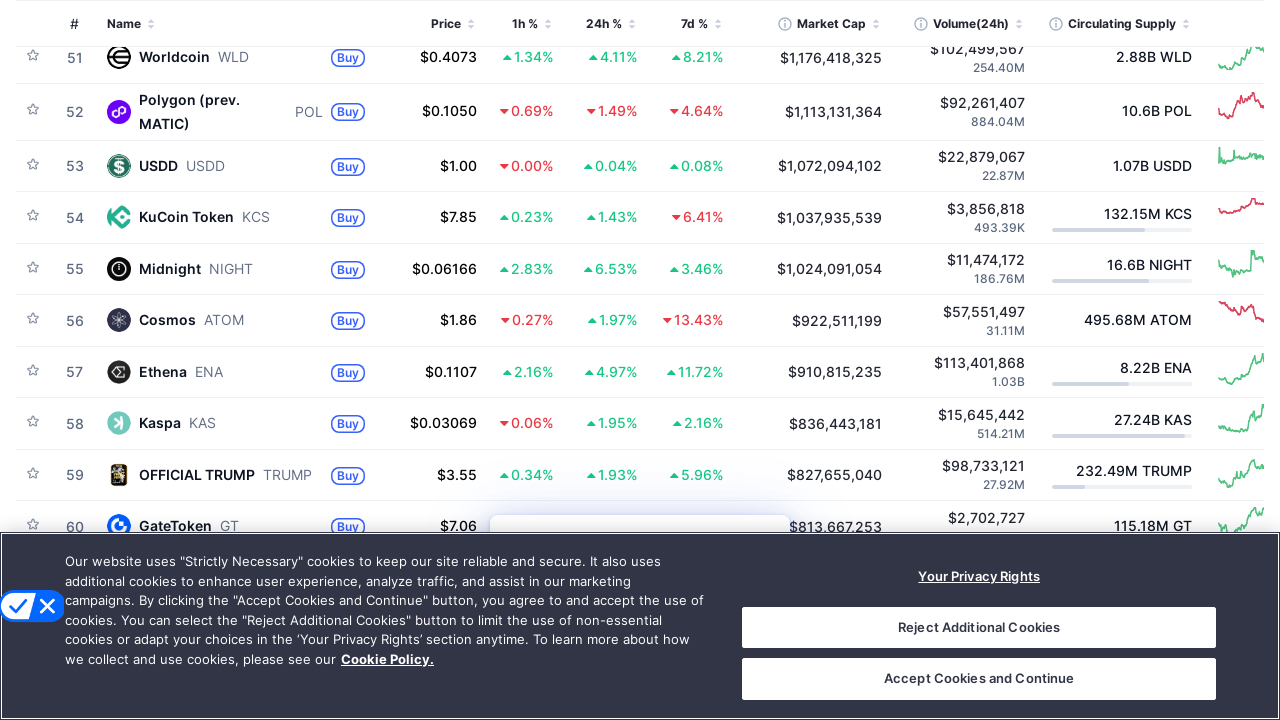

Scrolled to position 3300px to load dynamic content
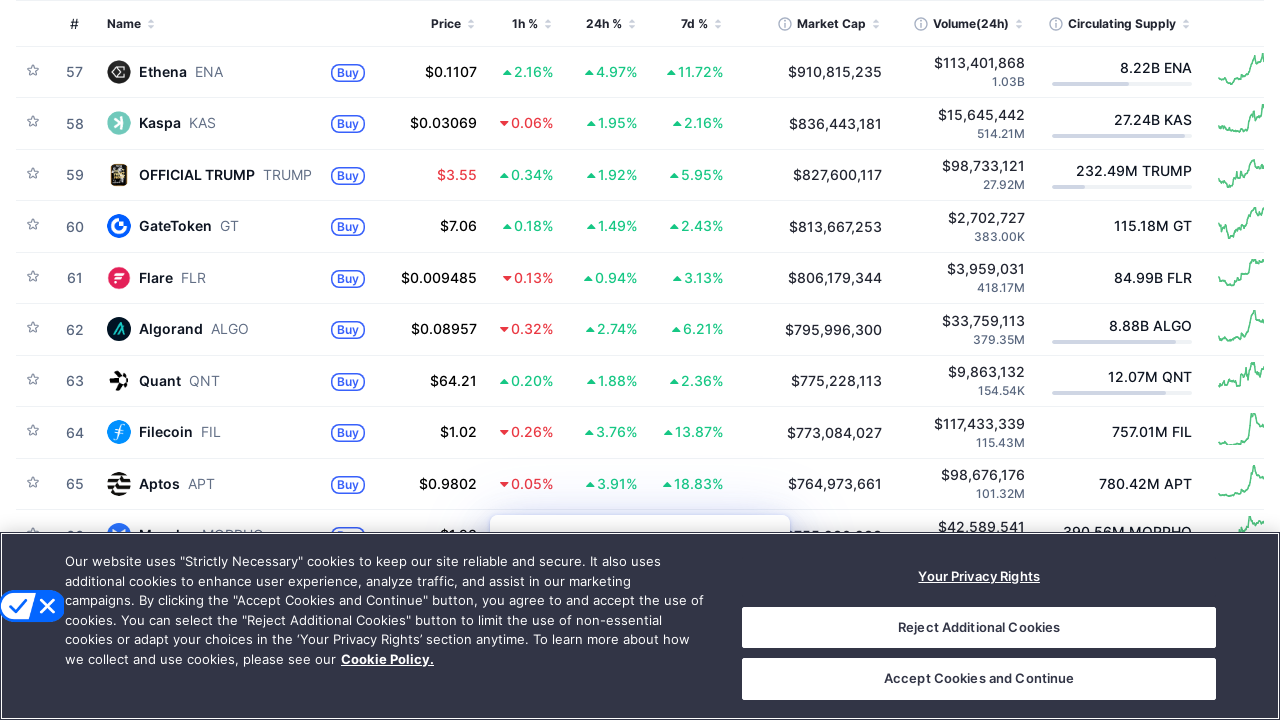

Waited 300ms for content to load
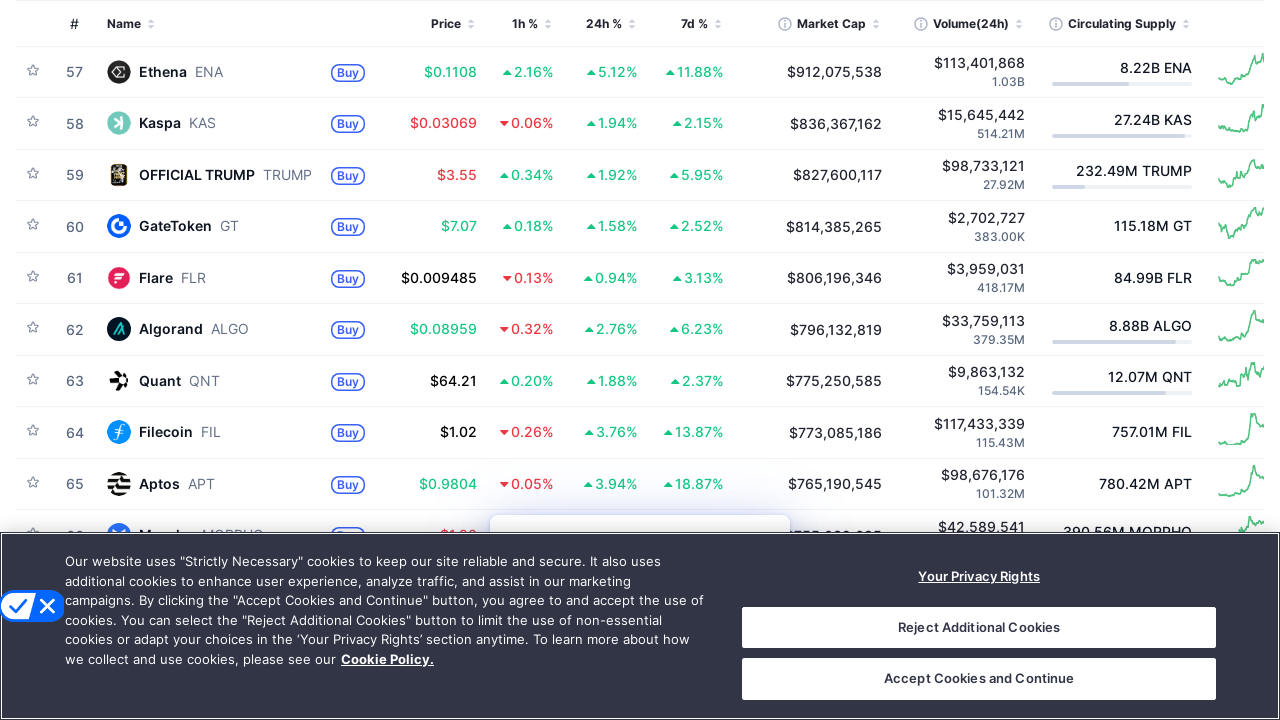

Re-evaluated page scroll height: 6877px
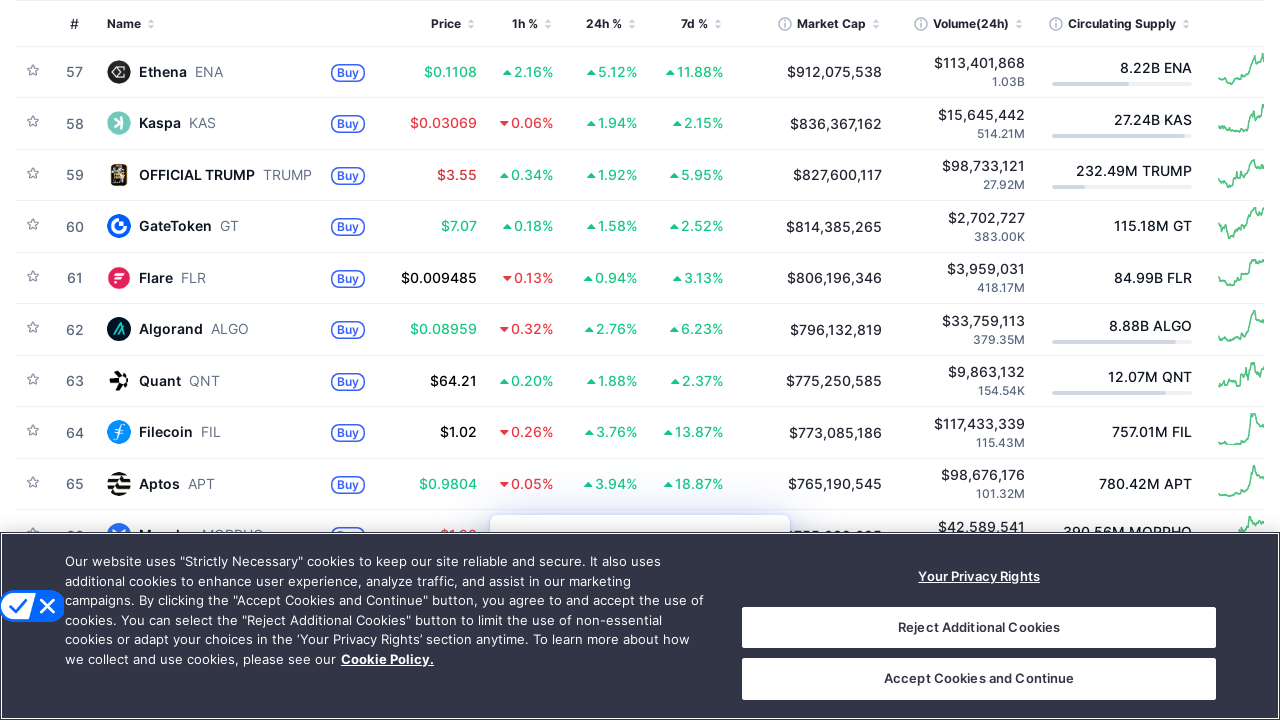

Scrolled to position 3600px to load dynamic content
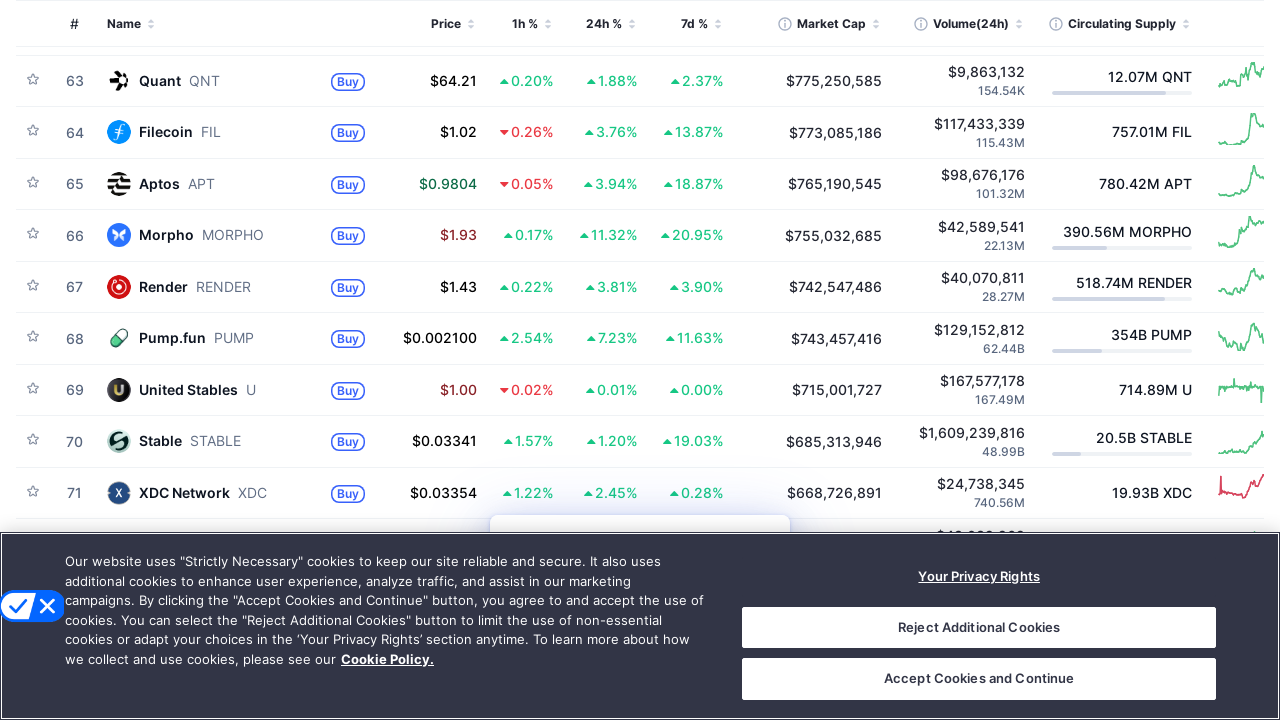

Waited 300ms for content to load
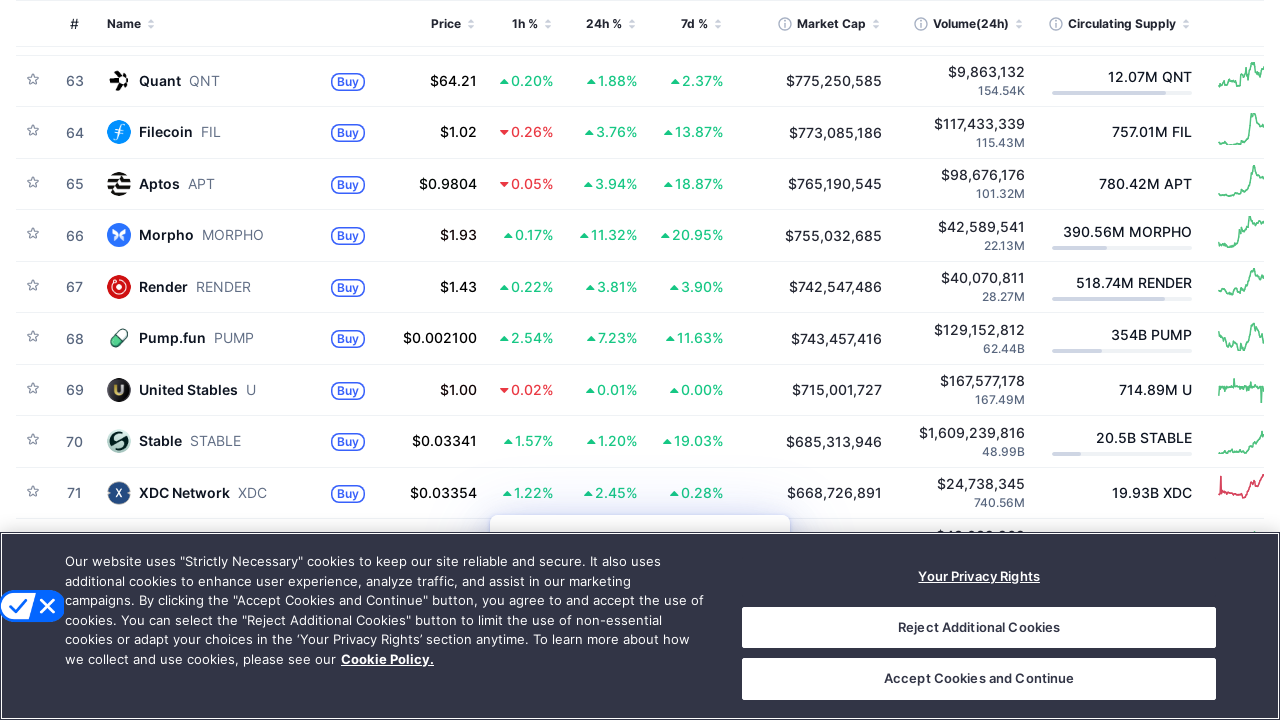

Re-evaluated page scroll height: 6877px
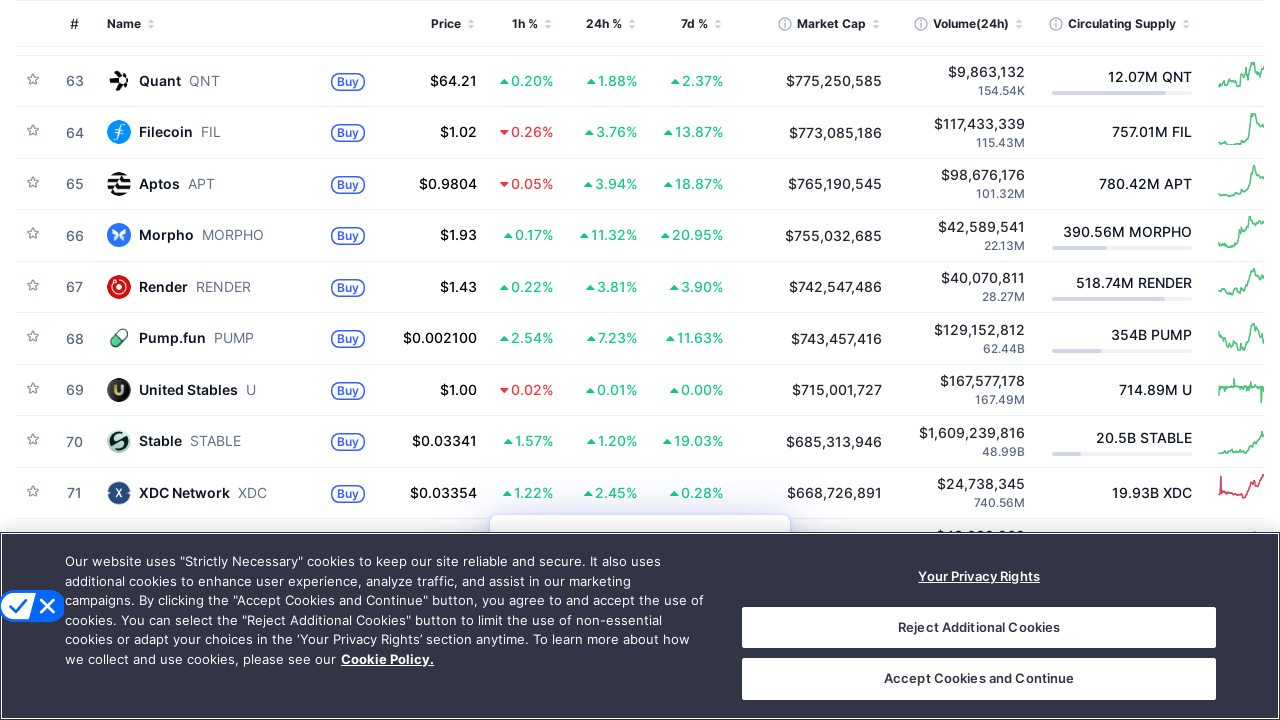

Scrolled to position 3900px to load dynamic content
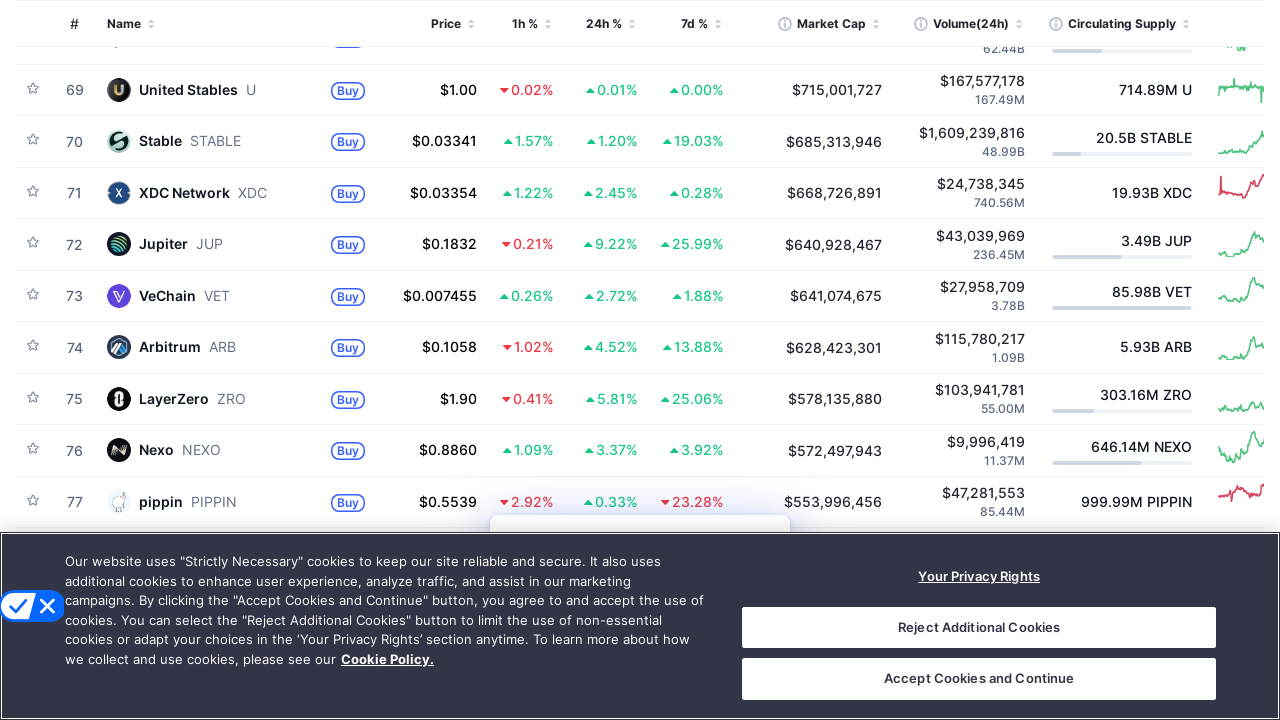

Waited 300ms for content to load
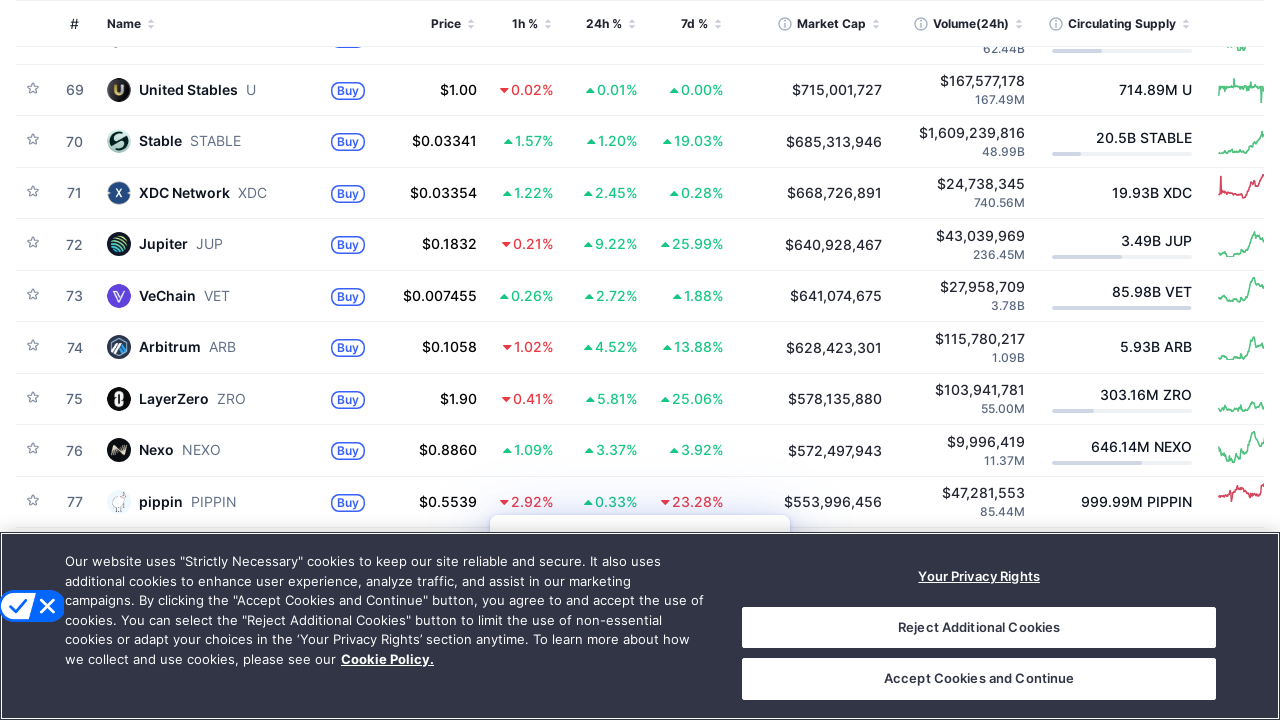

Re-evaluated page scroll height: 6882px
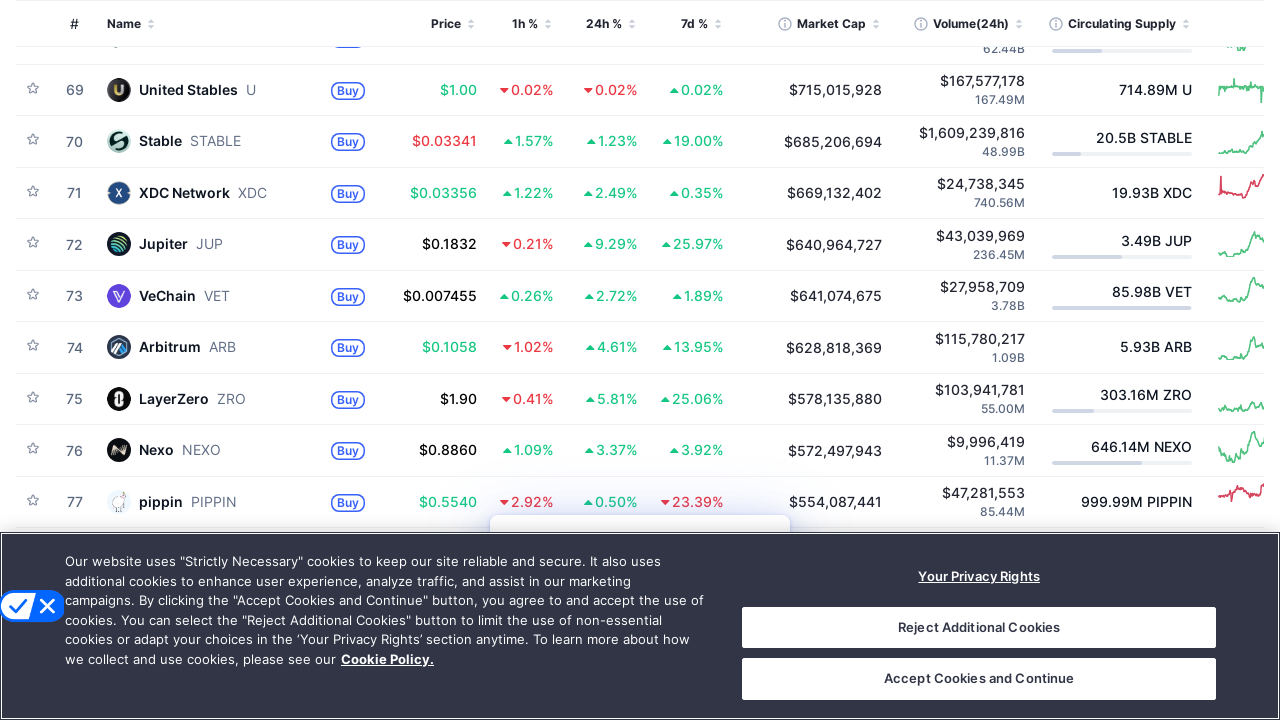

Scrolled to position 4200px to load dynamic content
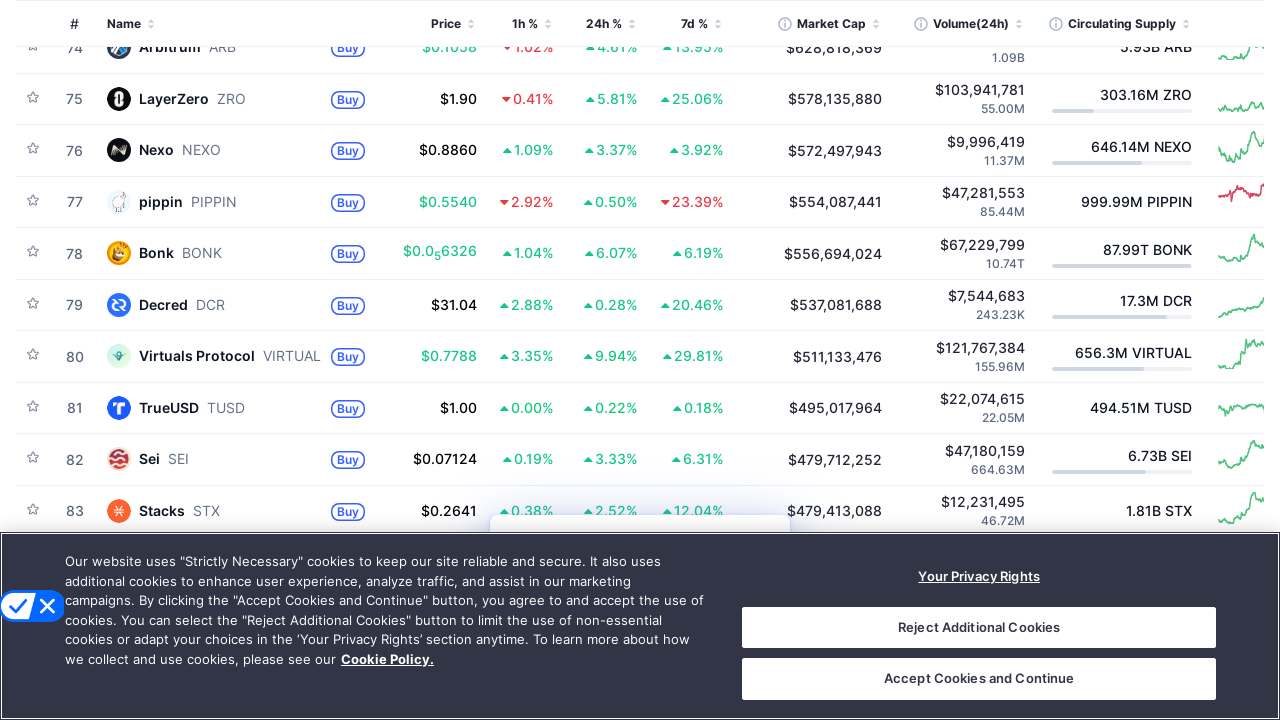

Waited 300ms for content to load
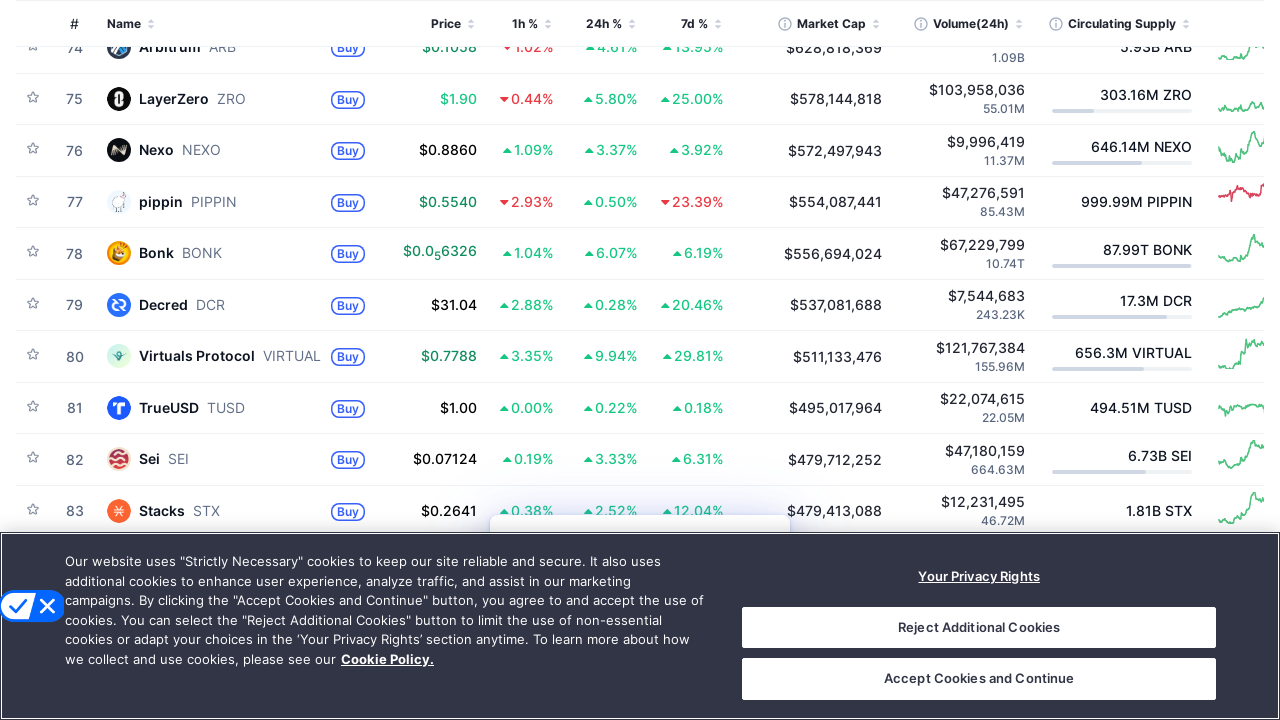

Re-evaluated page scroll height: 6882px
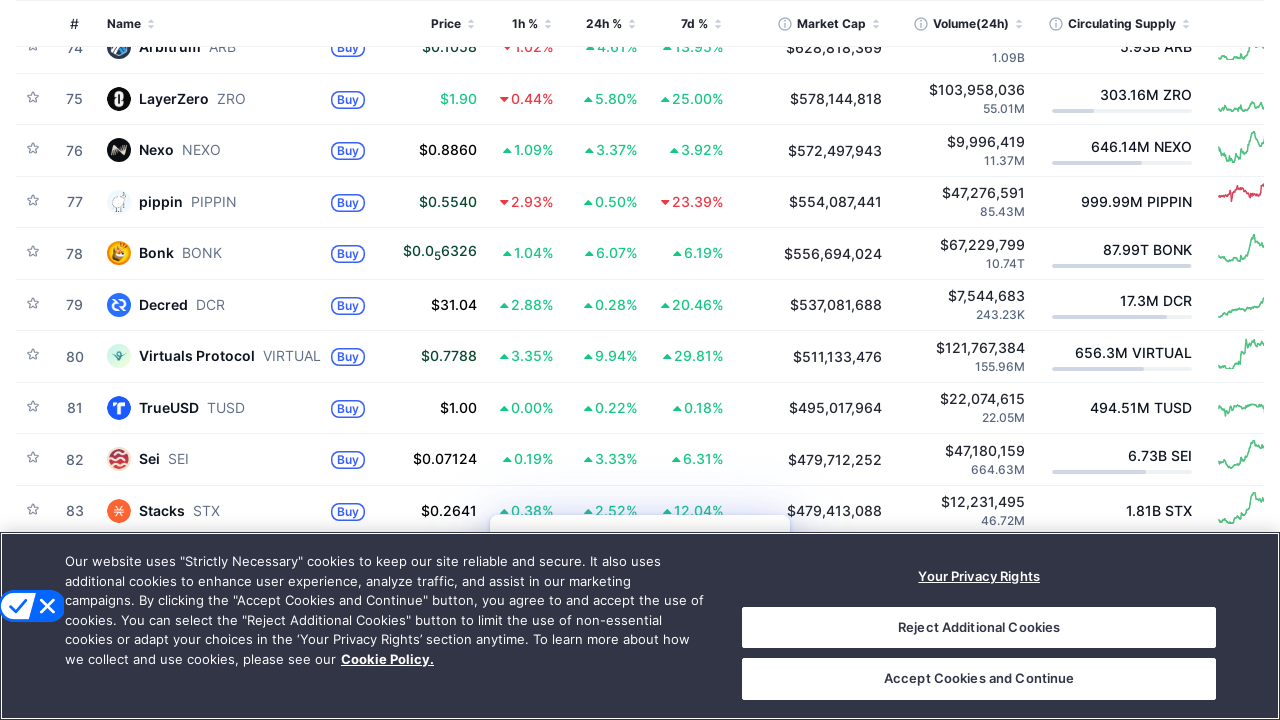

Scrolled to position 4500px to load dynamic content
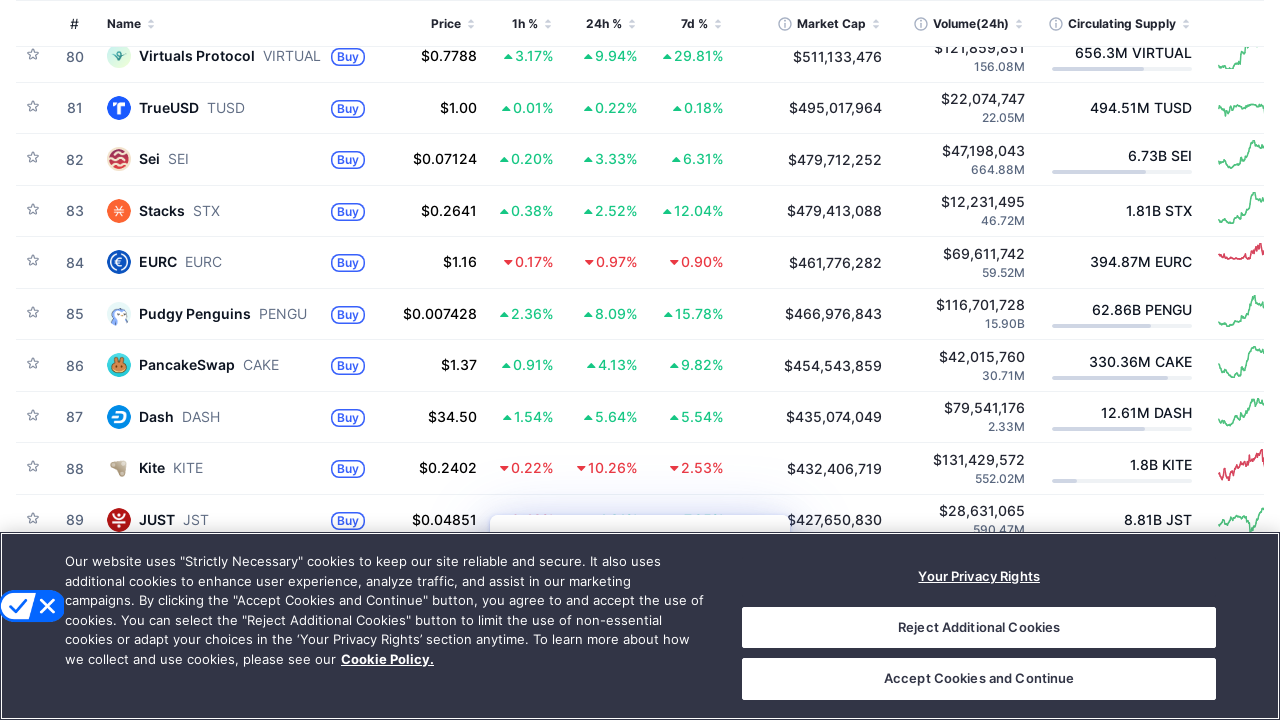

Waited 300ms for content to load
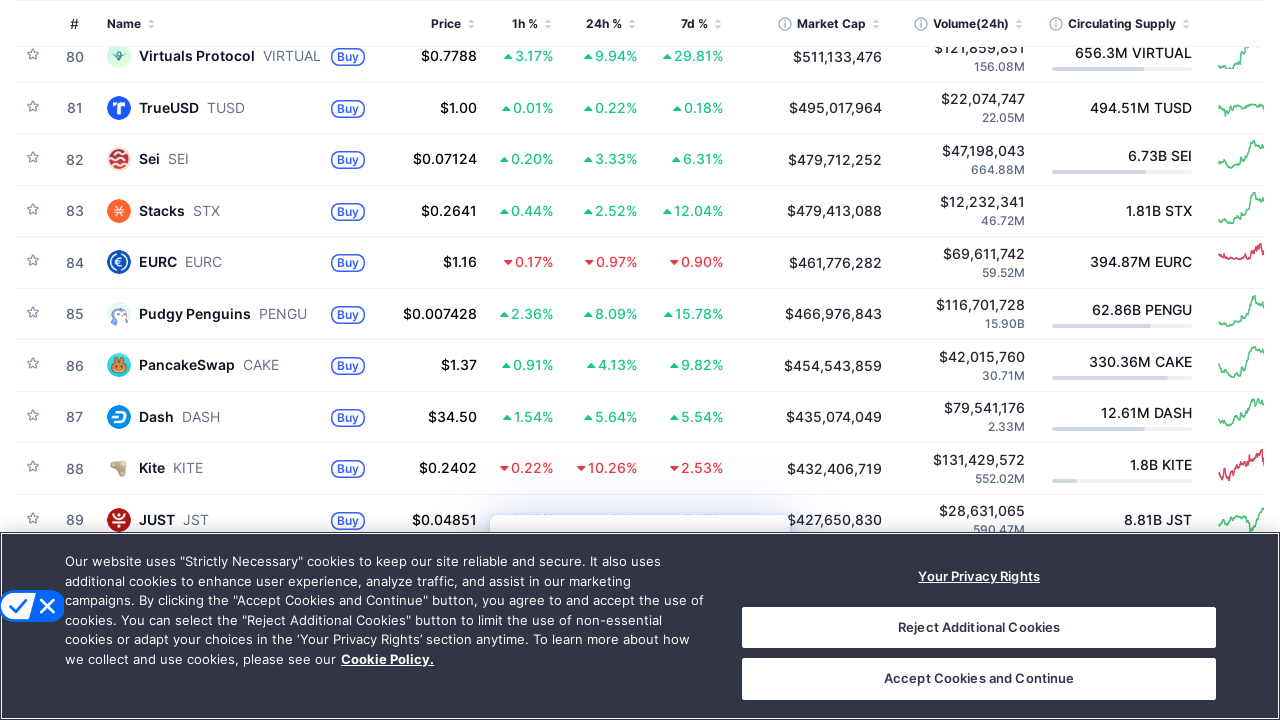

Re-evaluated page scroll height: 7272px
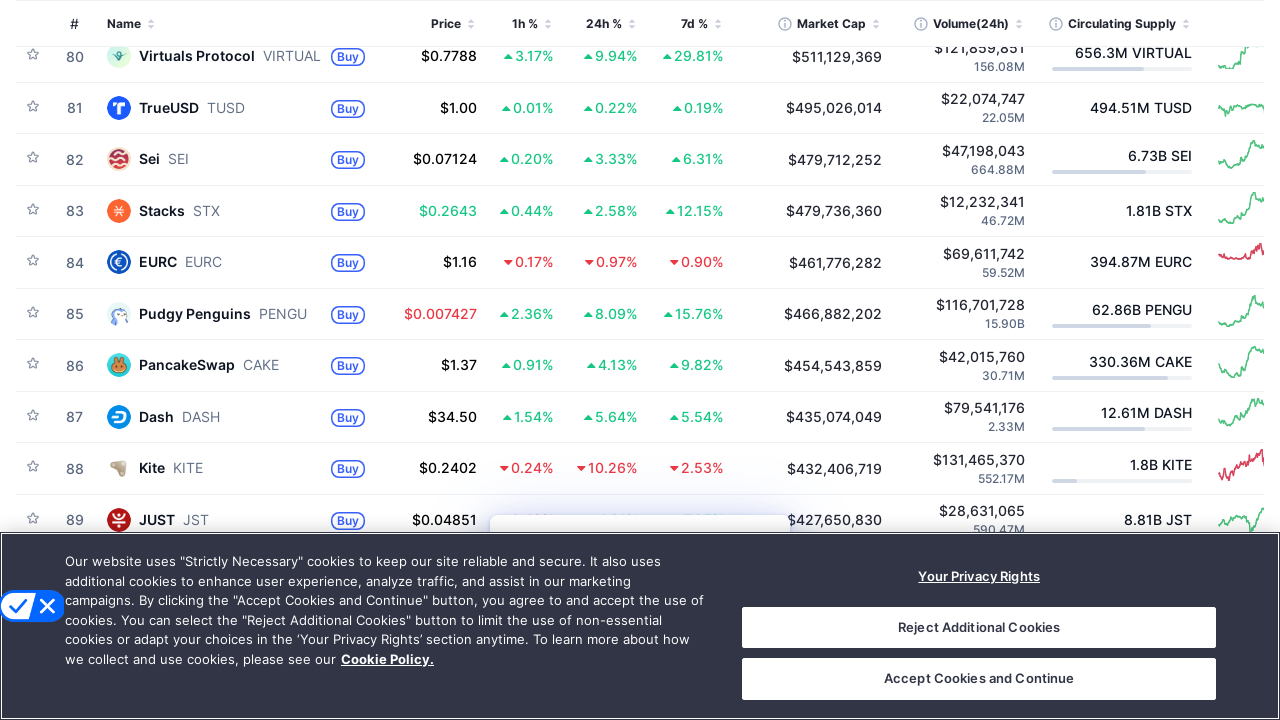

Scrolled to position 4800px to load dynamic content
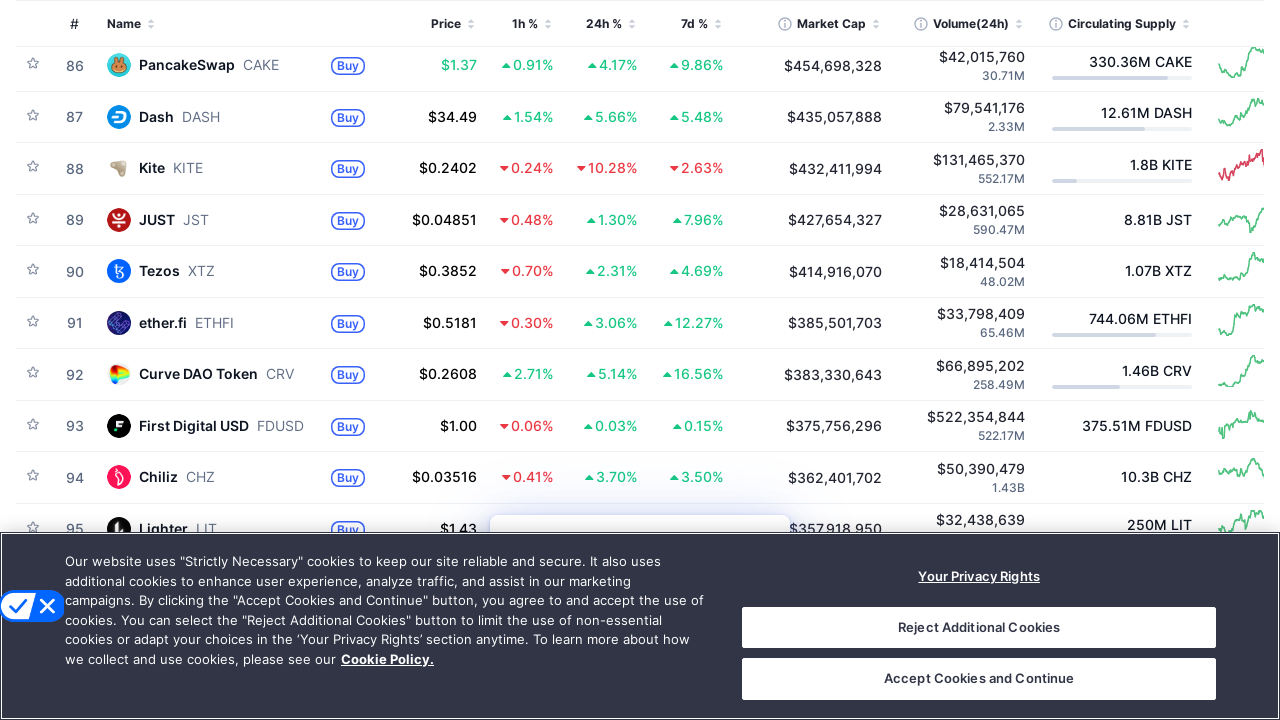

Waited 300ms for content to load
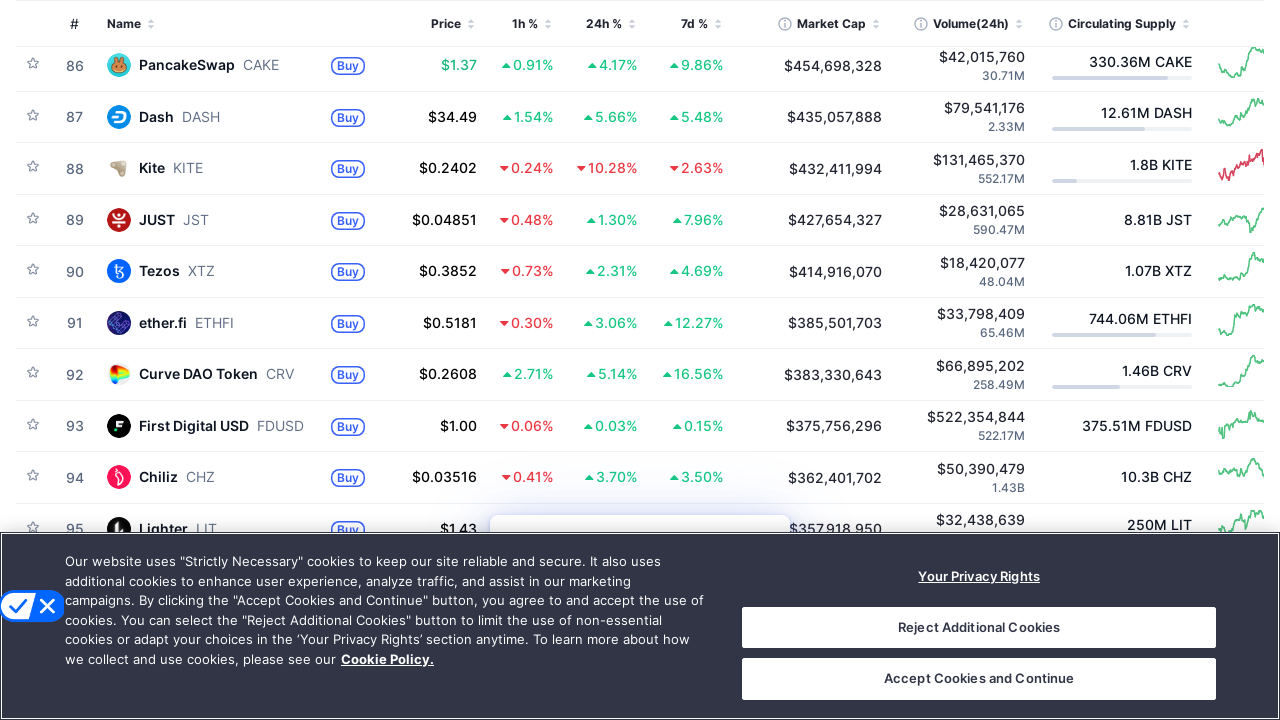

Re-evaluated page scroll height: 7272px
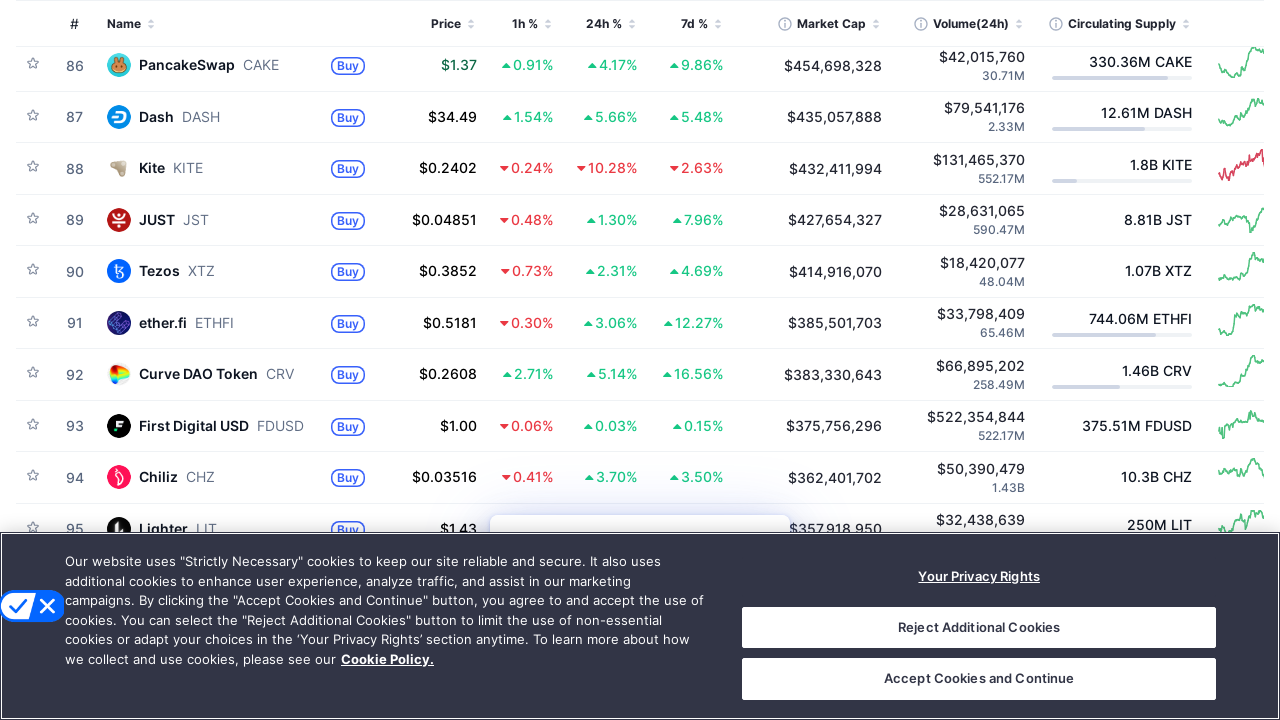

Scrolled to position 5100px to load dynamic content
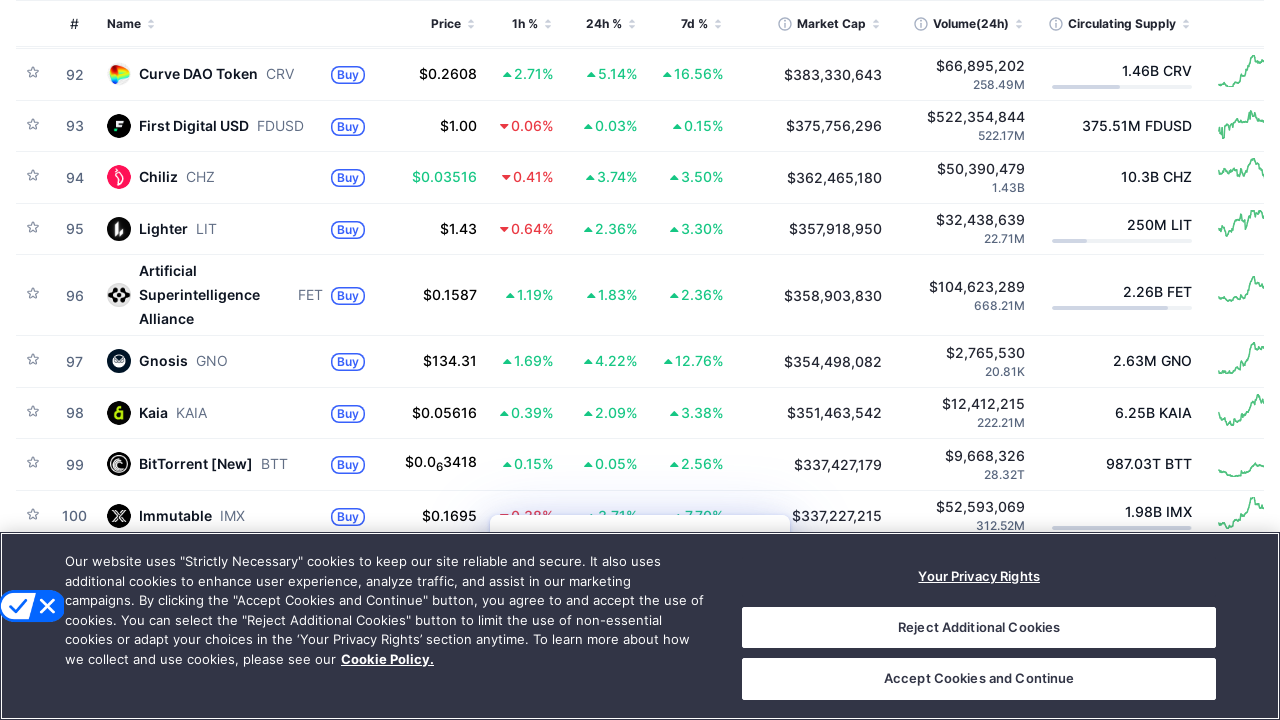

Waited 300ms for content to load
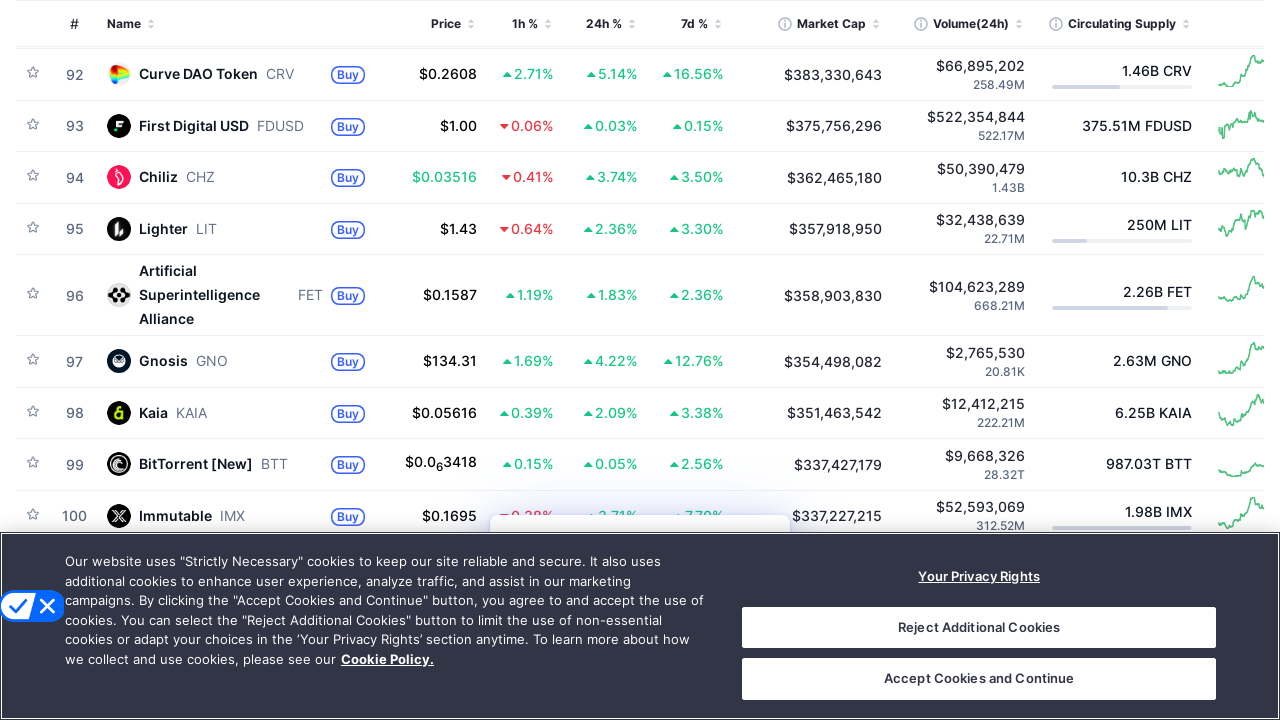

Re-evaluated page scroll height: 7272px
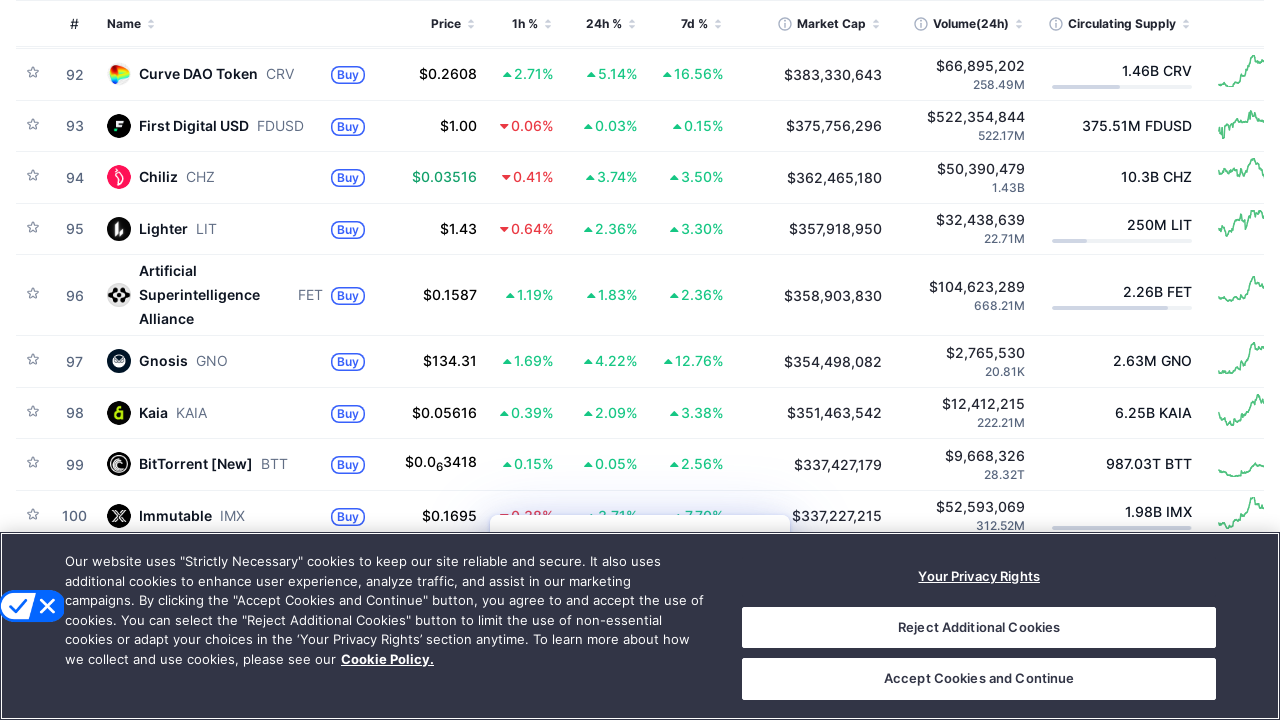

Scrolled to position 5400px to load dynamic content
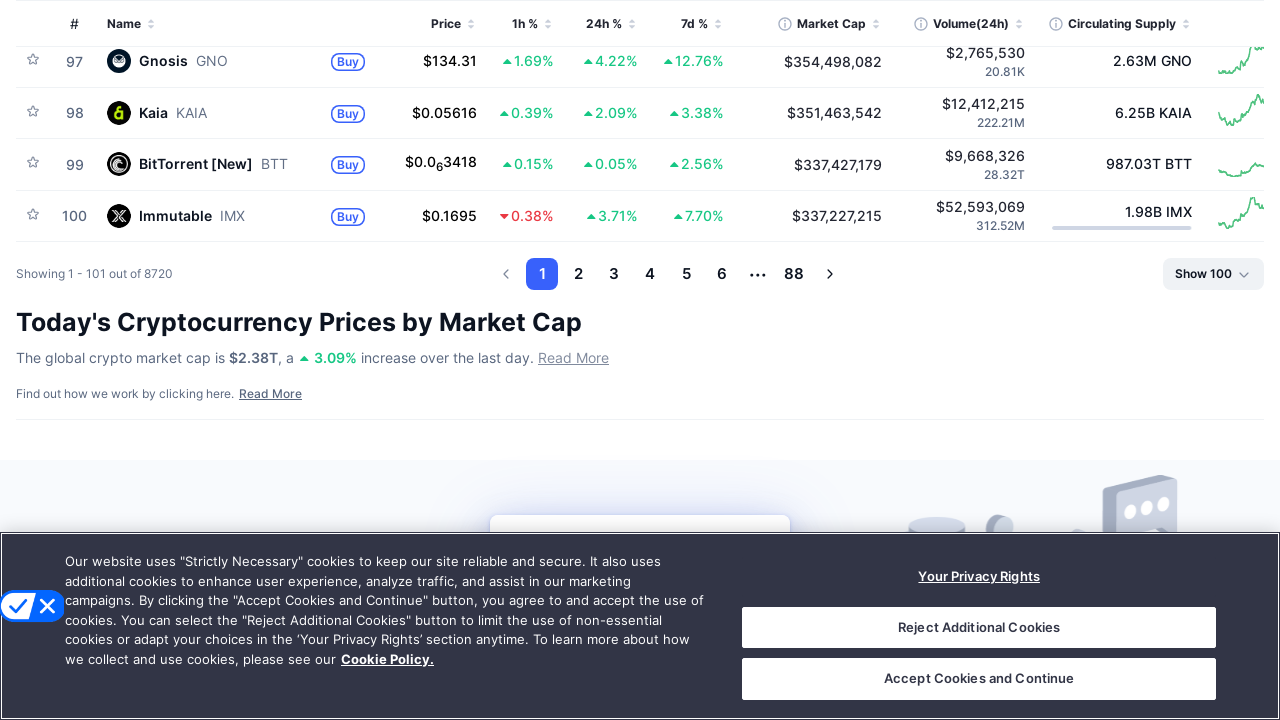

Waited 300ms for content to load
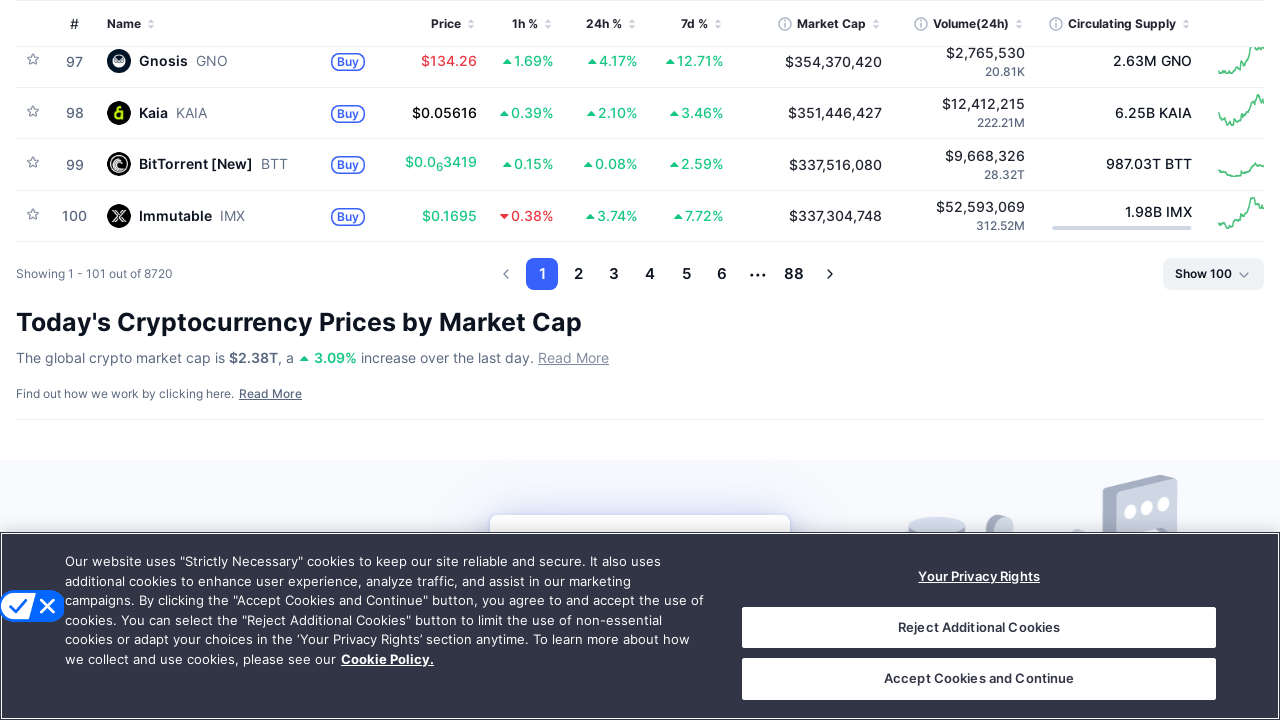

Re-evaluated page scroll height: 7271px
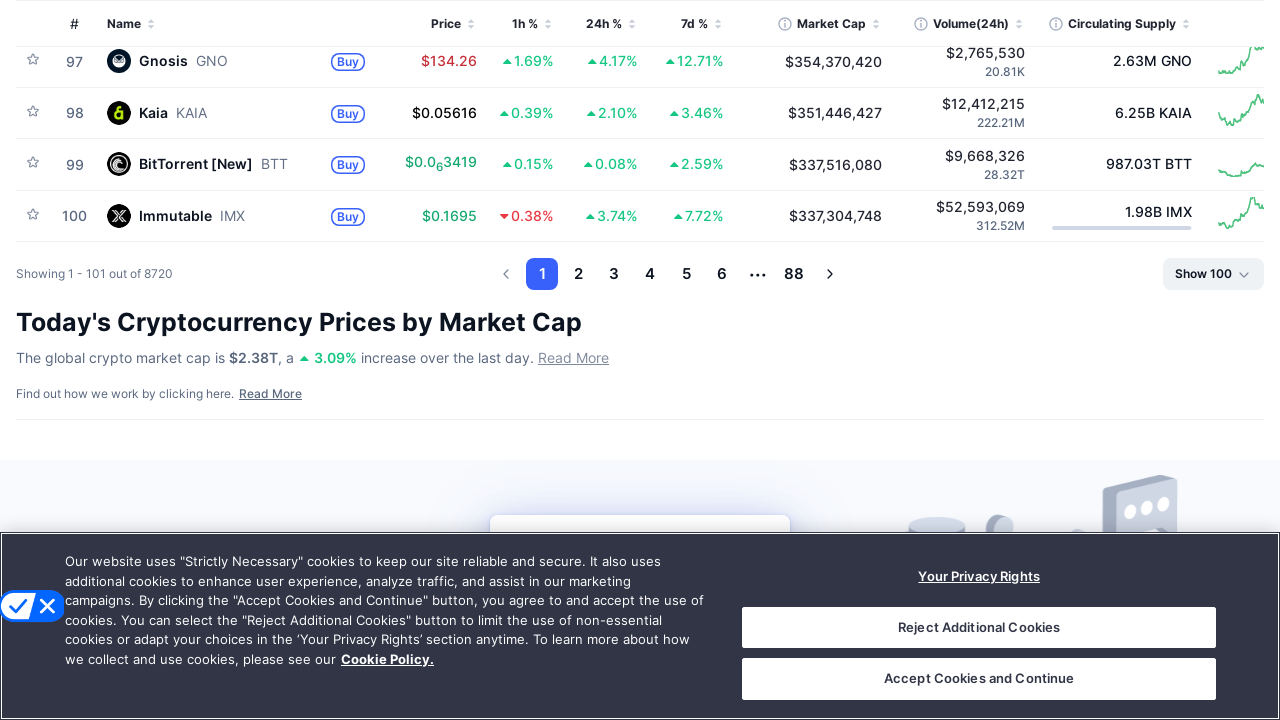

Scrolled to position 5700px to load dynamic content
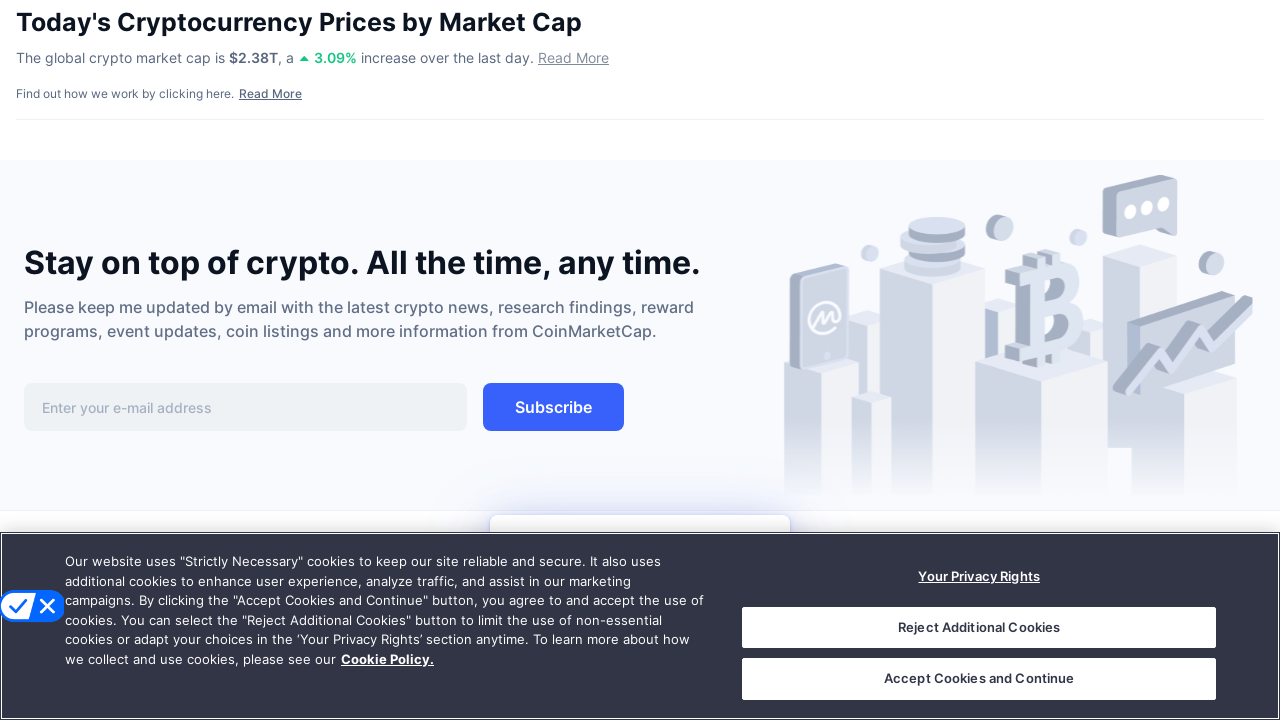

Waited 300ms for content to load
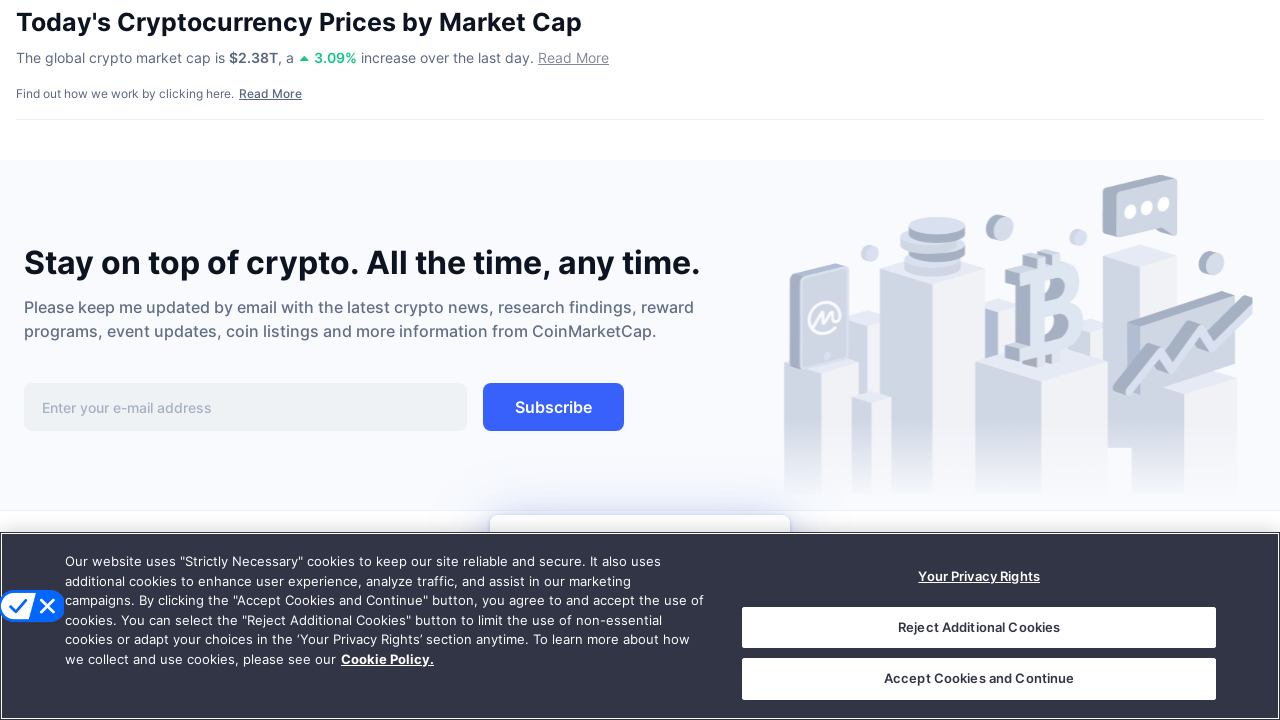

Re-evaluated page scroll height: 6991px
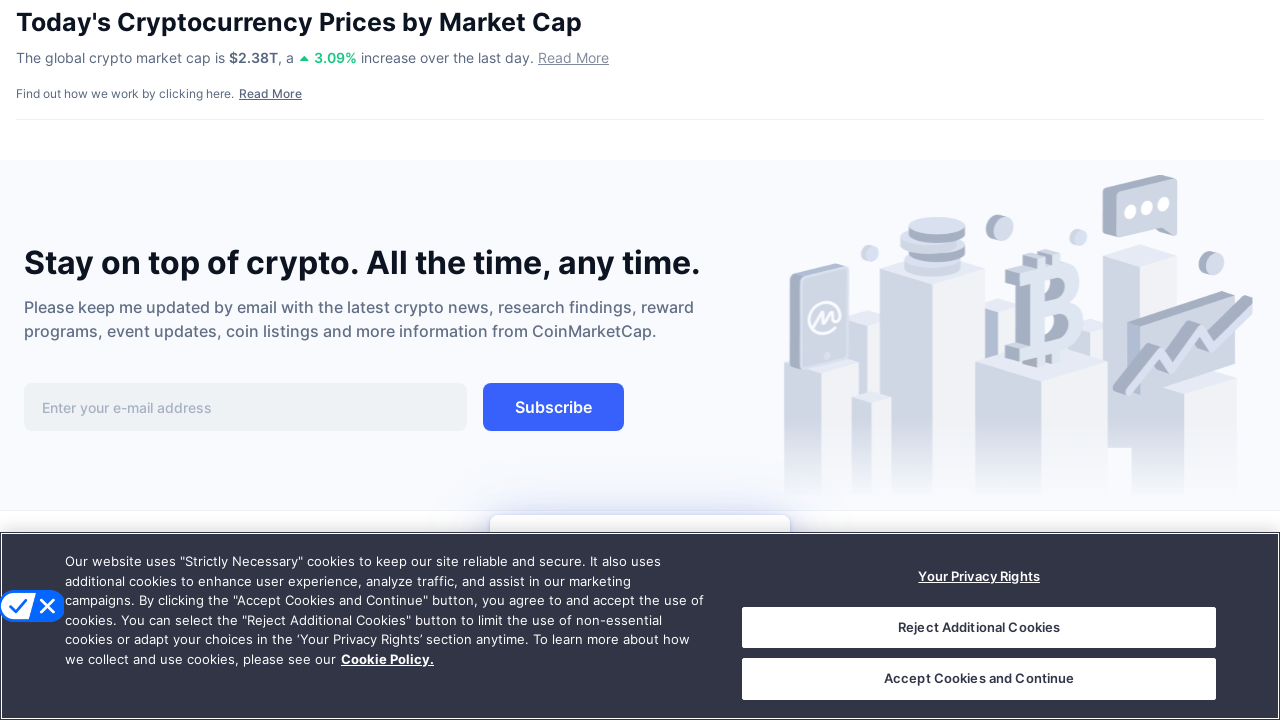

Scrolled to position 6000px to load dynamic content
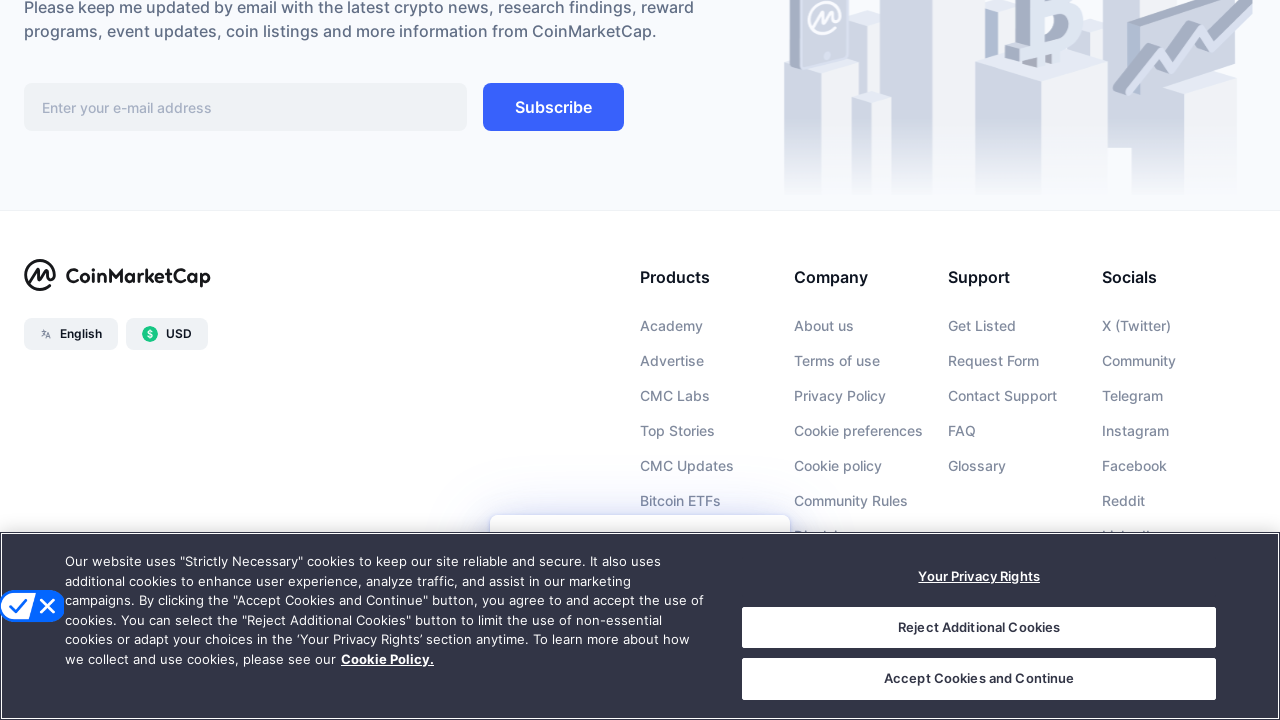

Waited 300ms for content to load
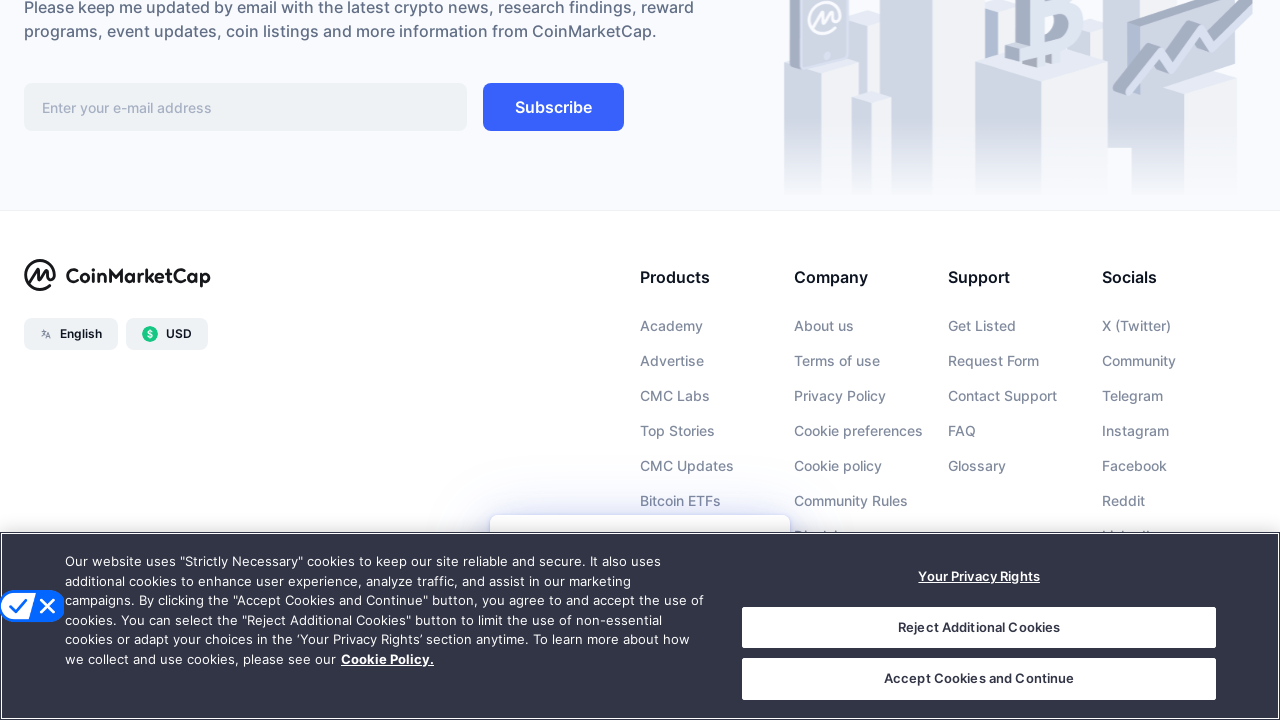

Re-evaluated page scroll height: 6990px
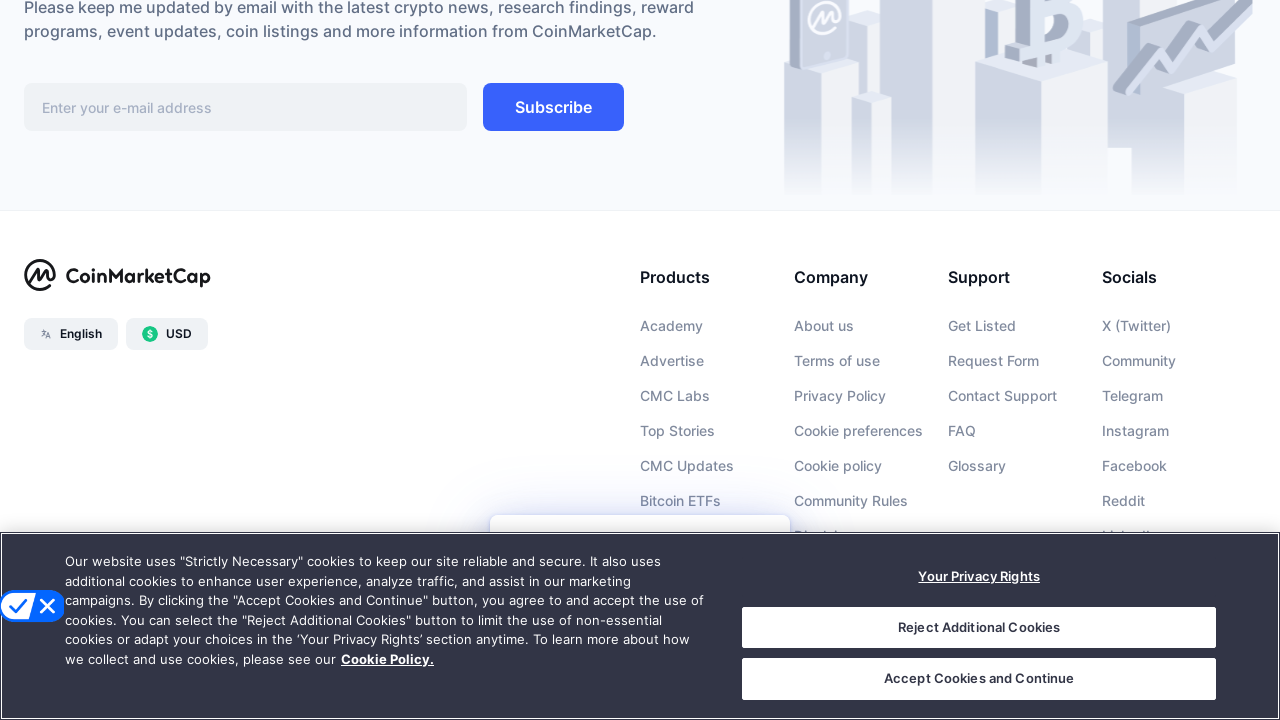

Scrolled to position 6300px to load dynamic content
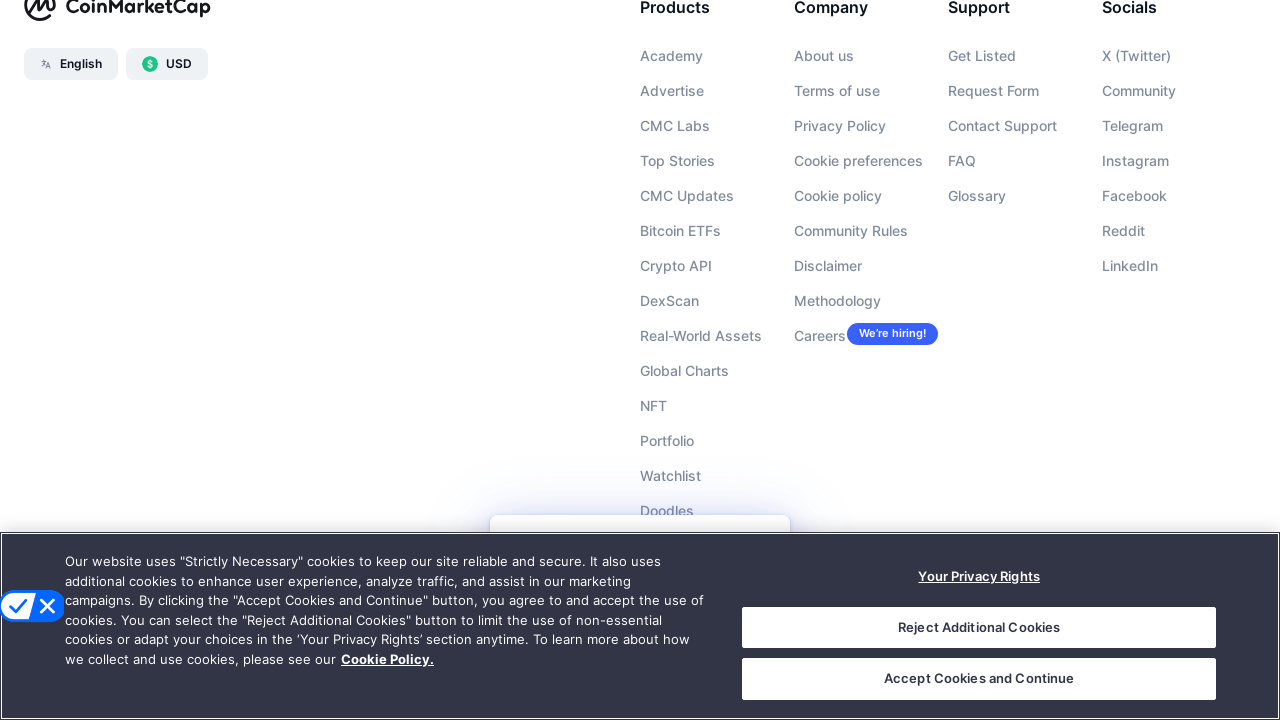

Waited 300ms for content to load
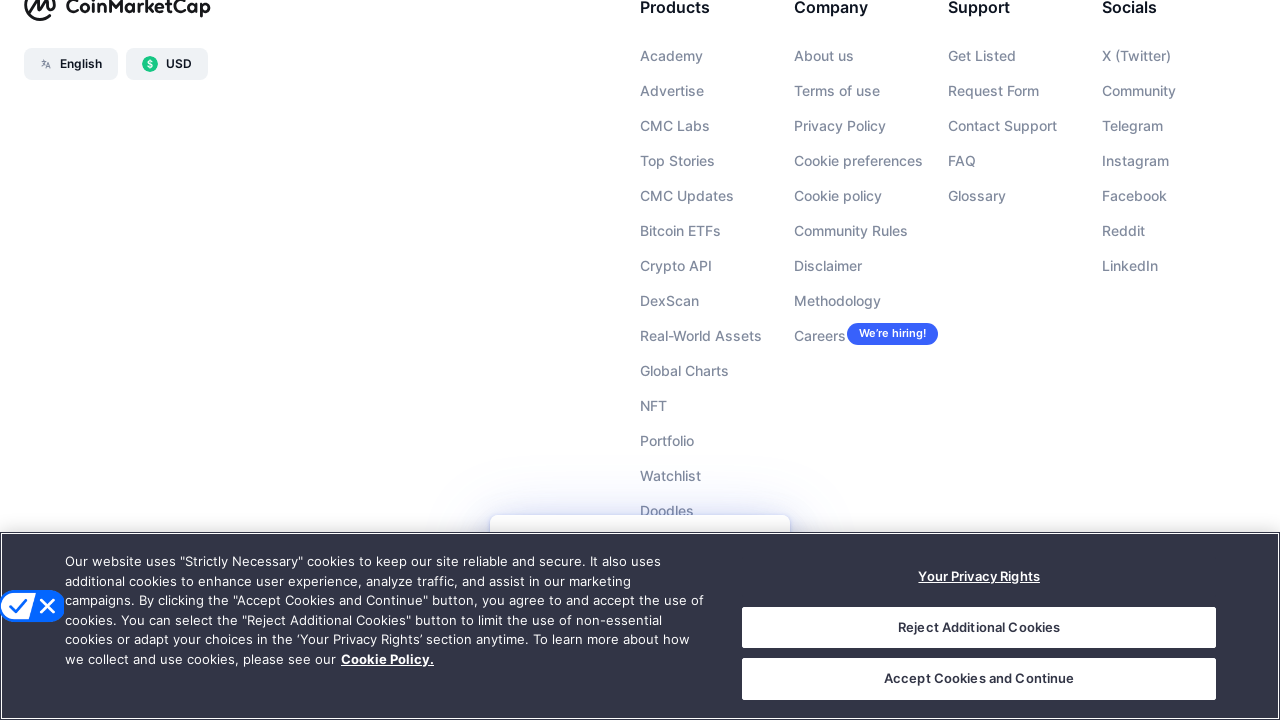

Re-evaluated page scroll height: 6990px
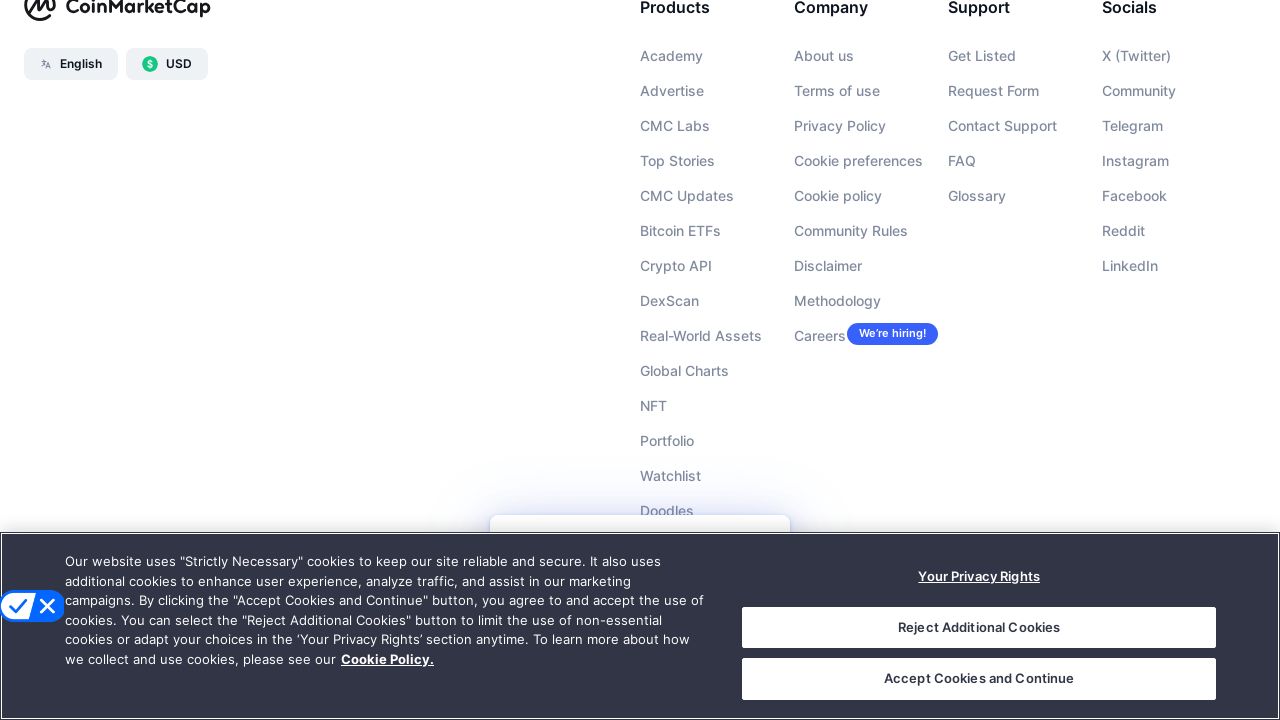

Scrolled to position 6600px to load dynamic content
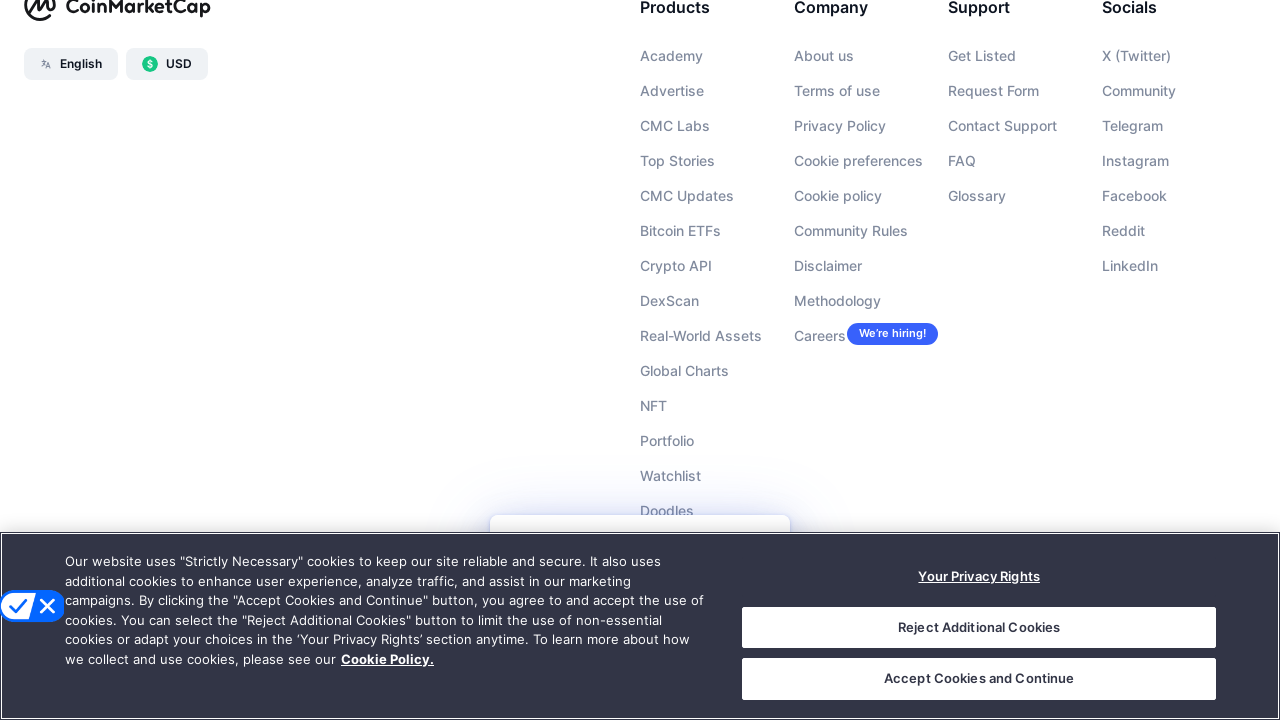

Waited 300ms for content to load
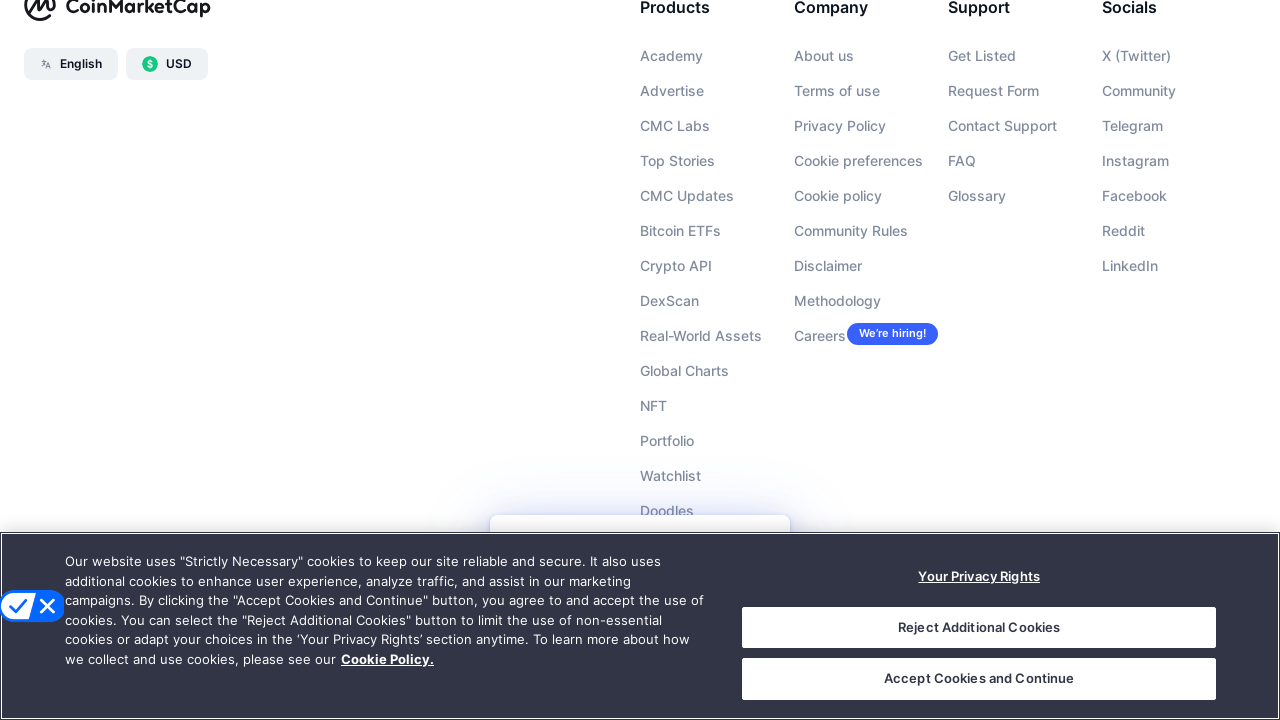

Re-evaluated page scroll height: 6990px
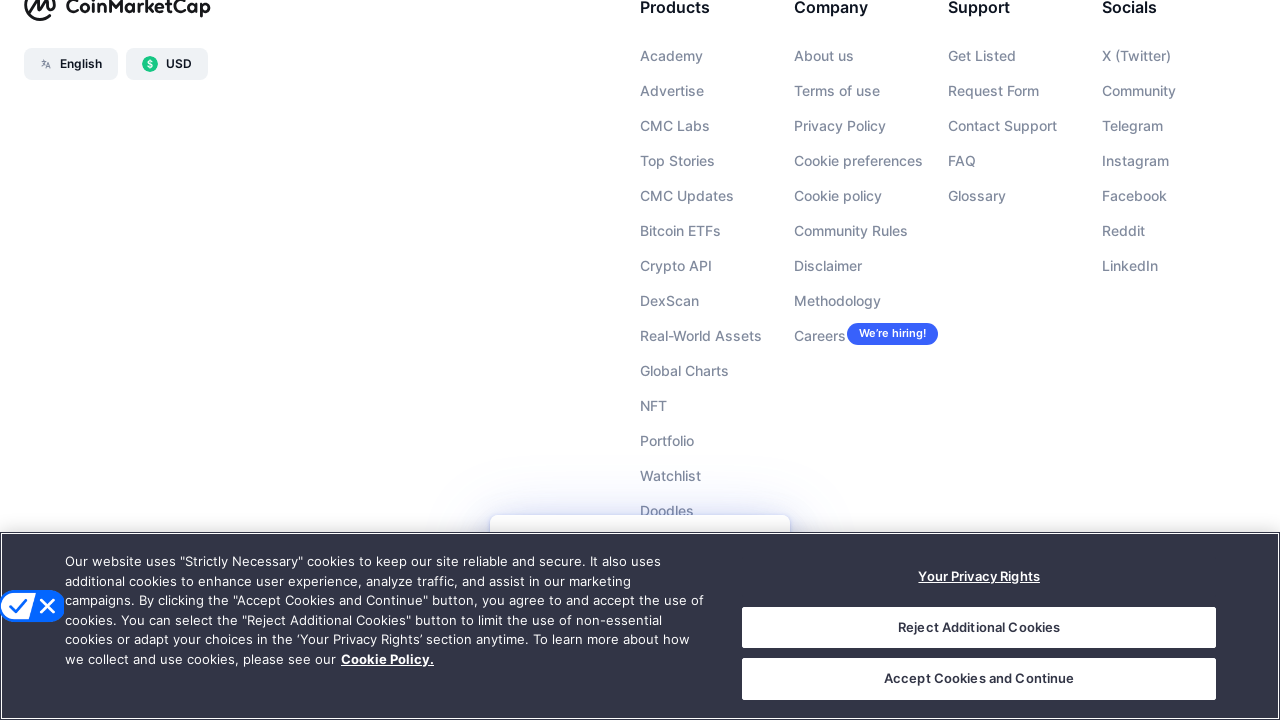

Scrolled to position 6900px to load dynamic content
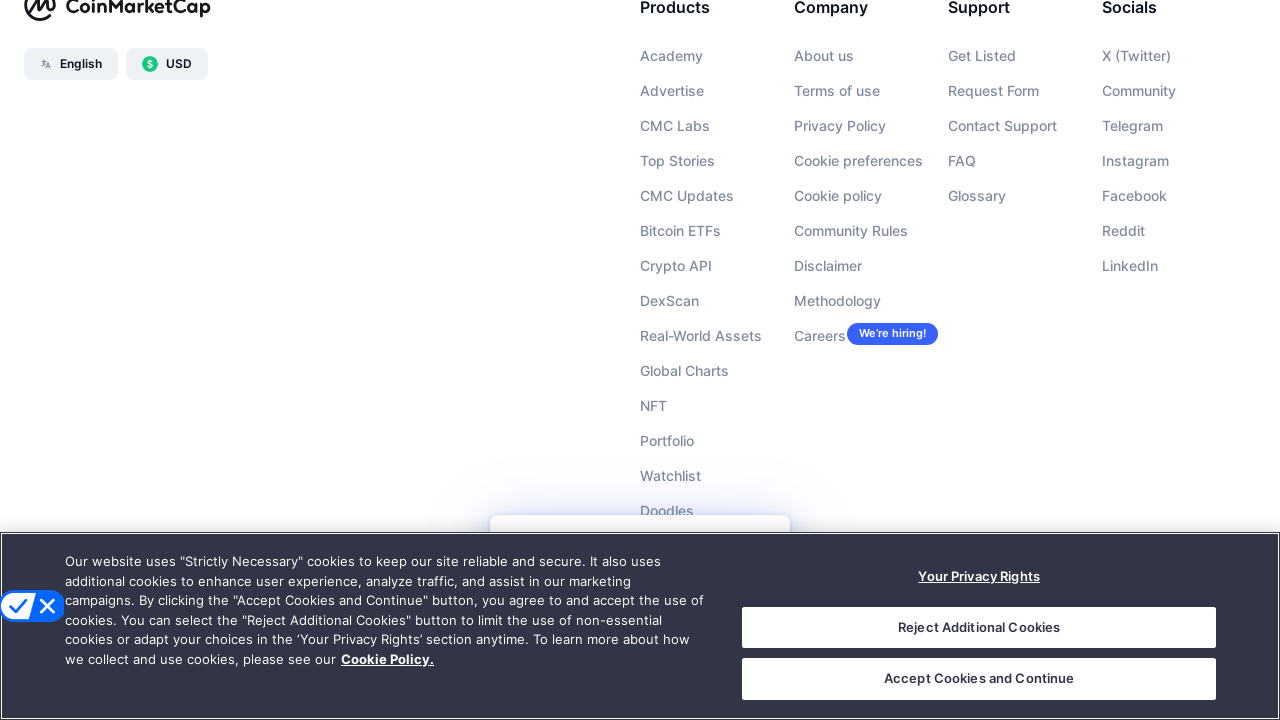

Waited 300ms for content to load
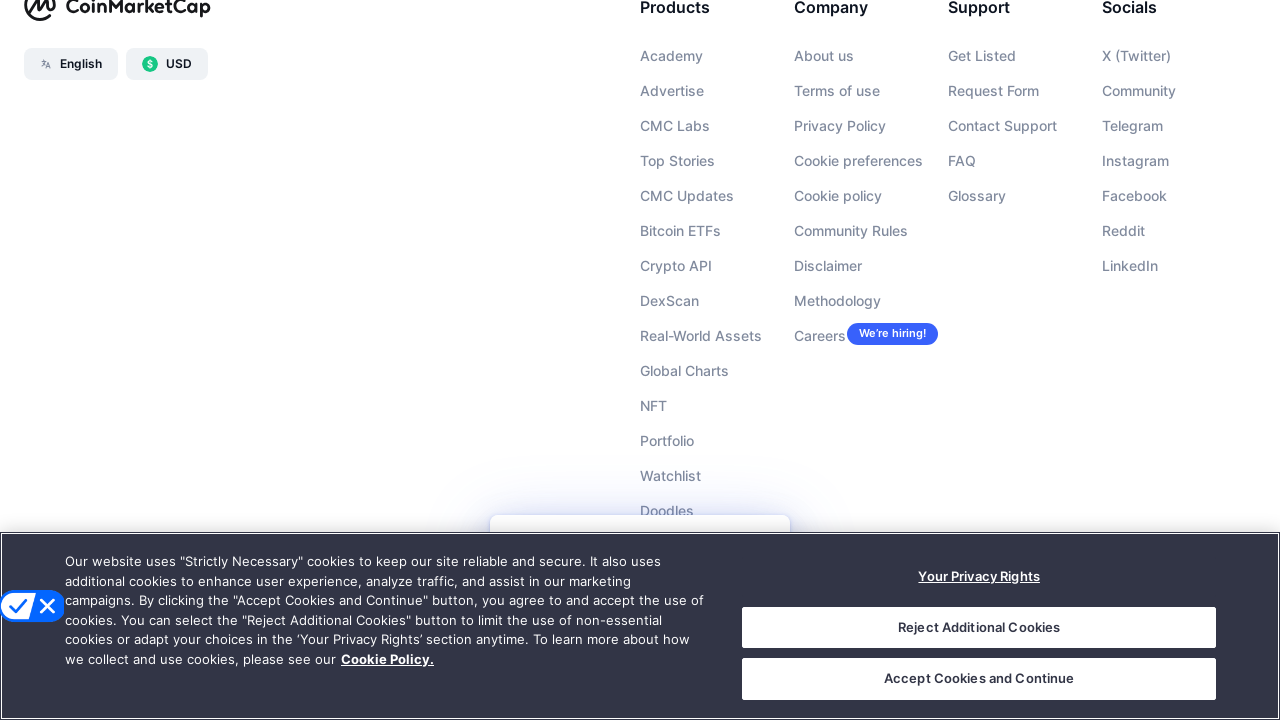

Re-evaluated page scroll height: 6990px
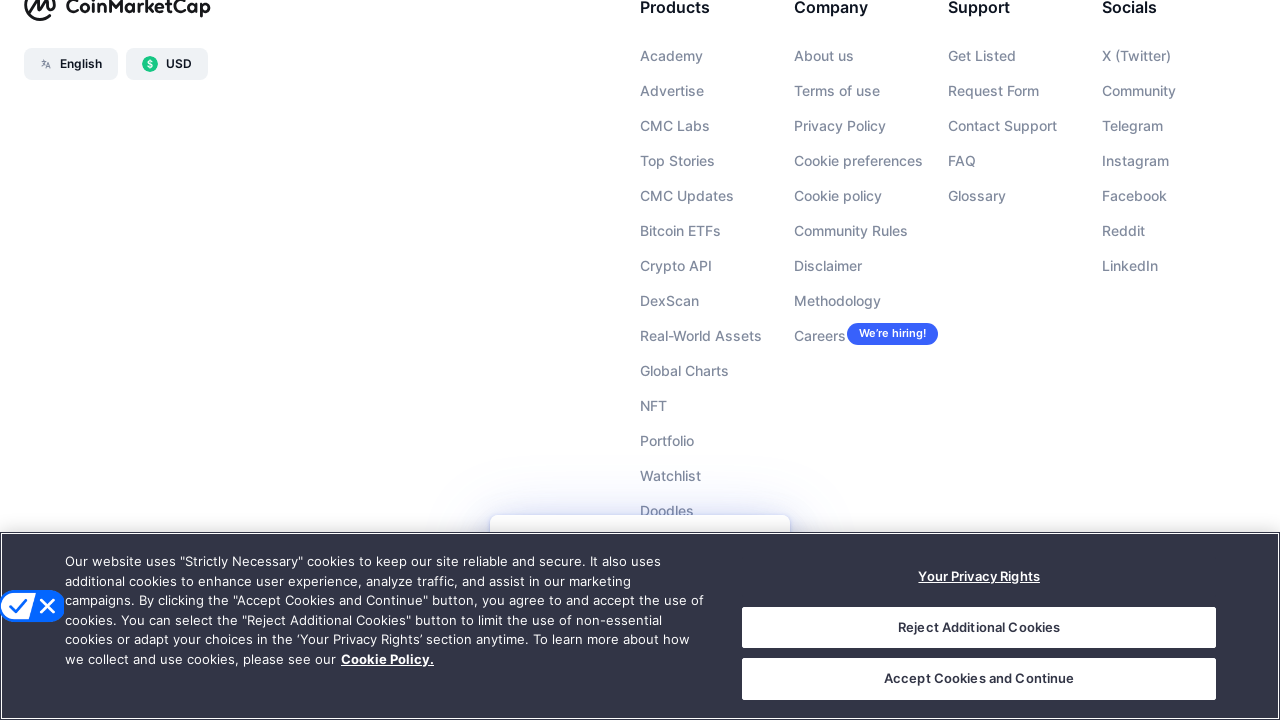

Verified cryptocurrency data rows with cursor pointer style are displayed
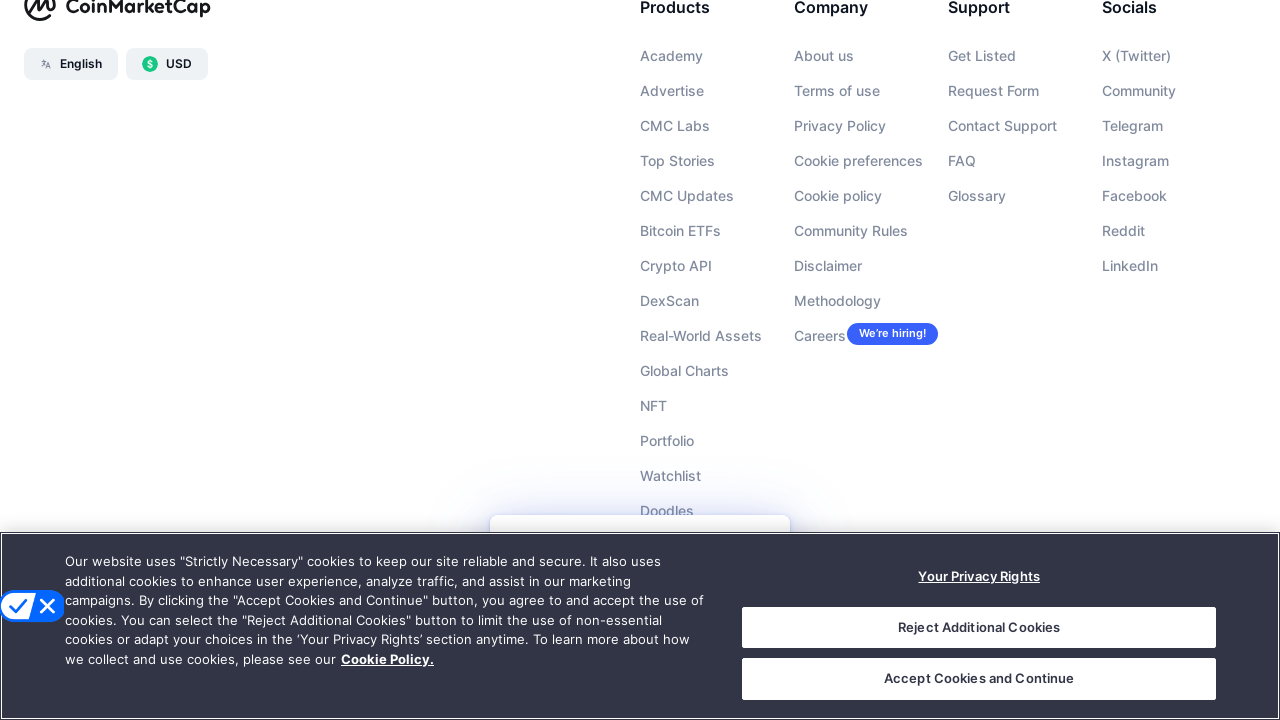

Verified coin name elements are present
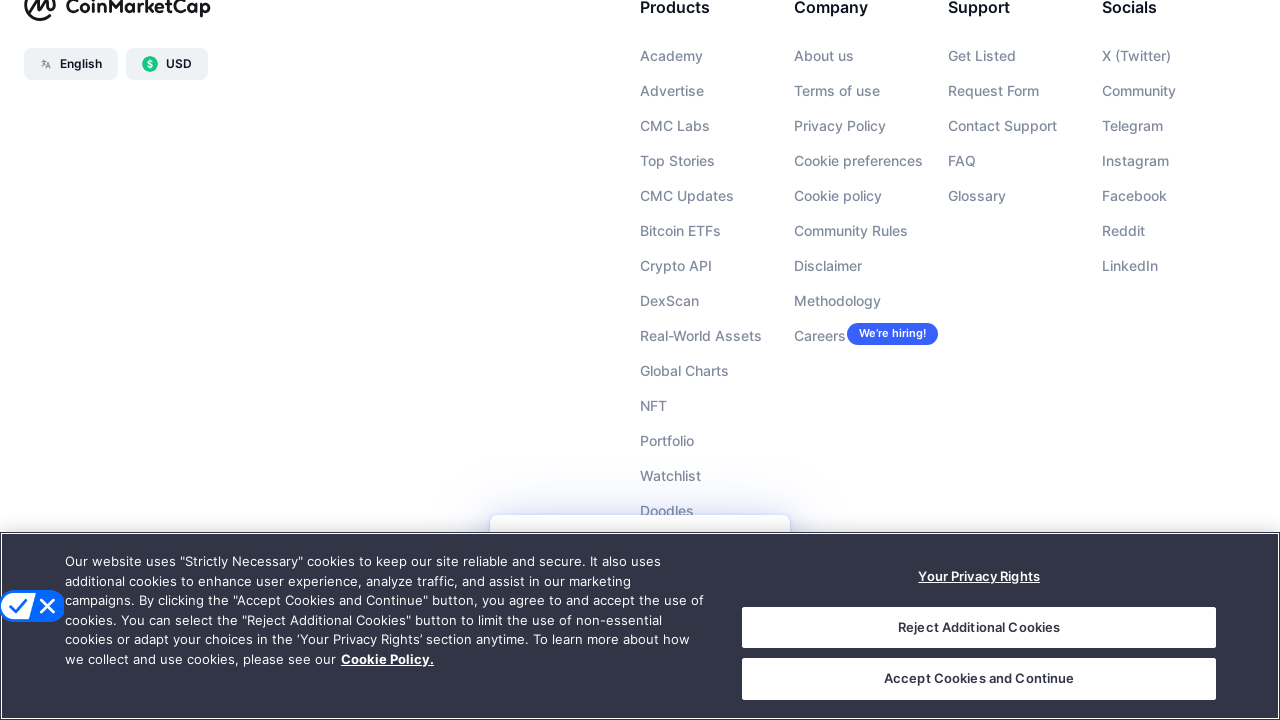

Verified coin symbol elements are present
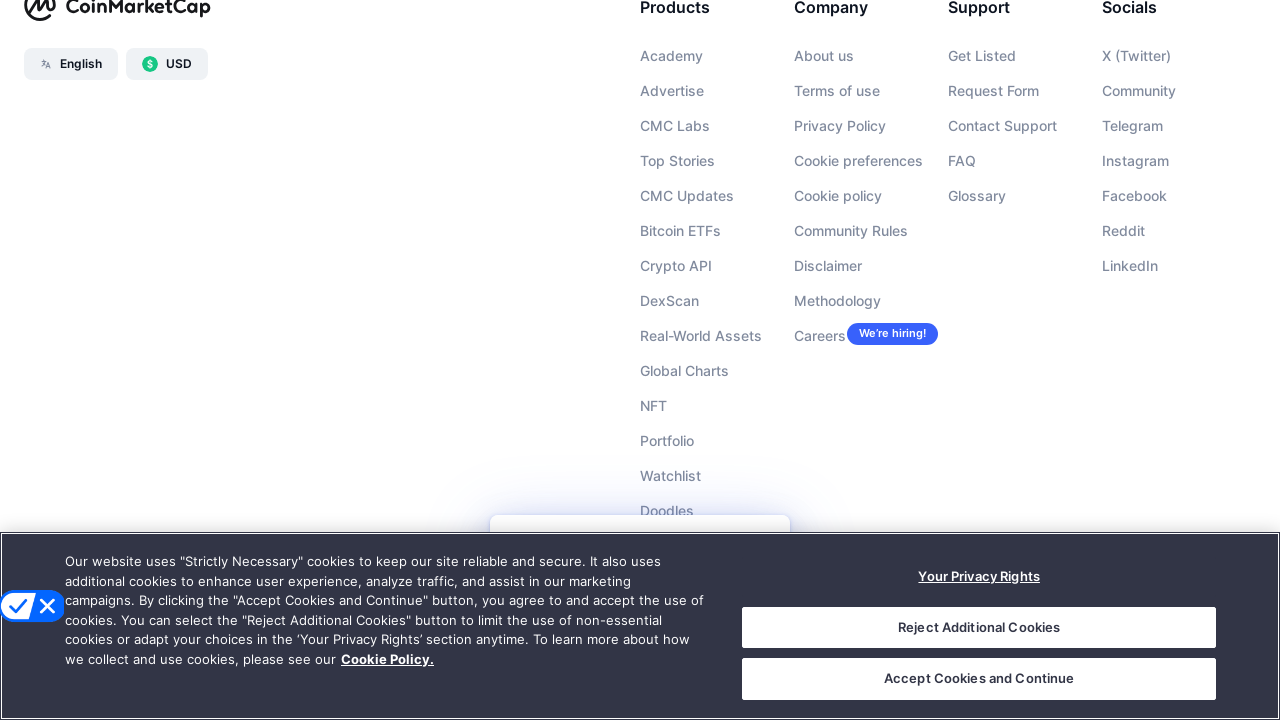

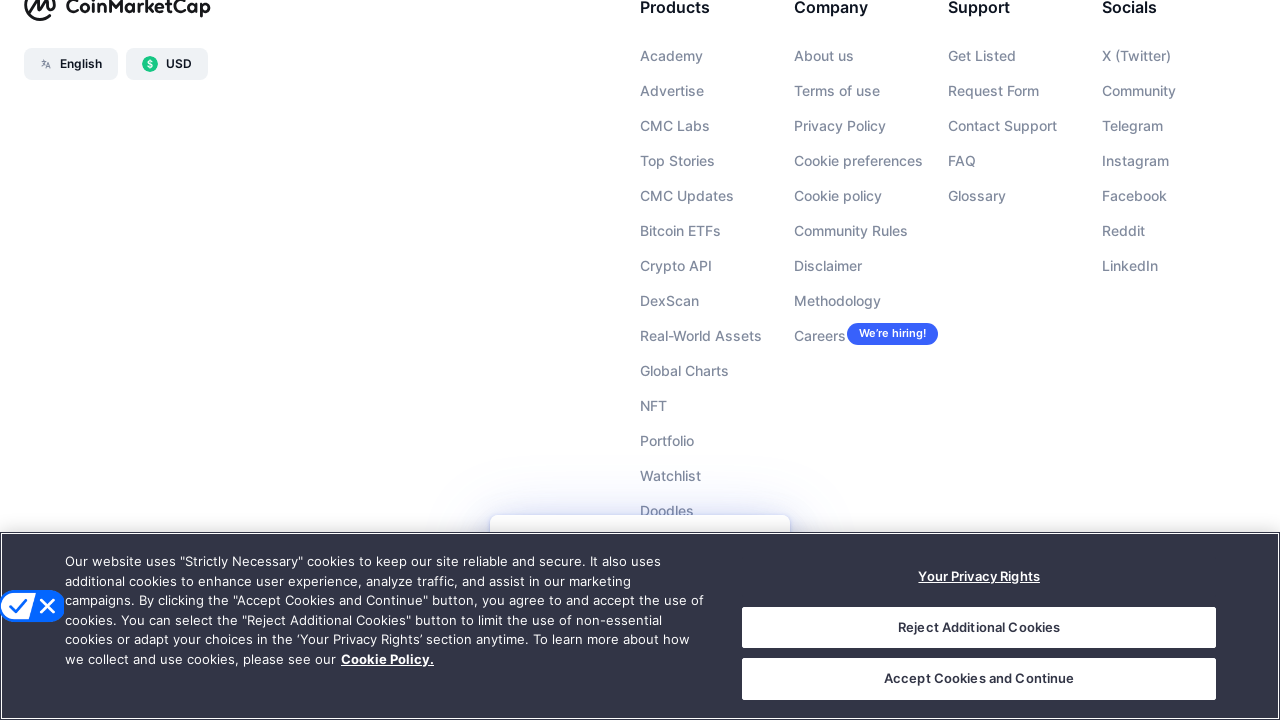